Fills out a large form on the suninjuly GitHub Pages site by populating text input fields with city names and submitting the form

Starting URL: http://suninjuly.github.io/huge_form.html

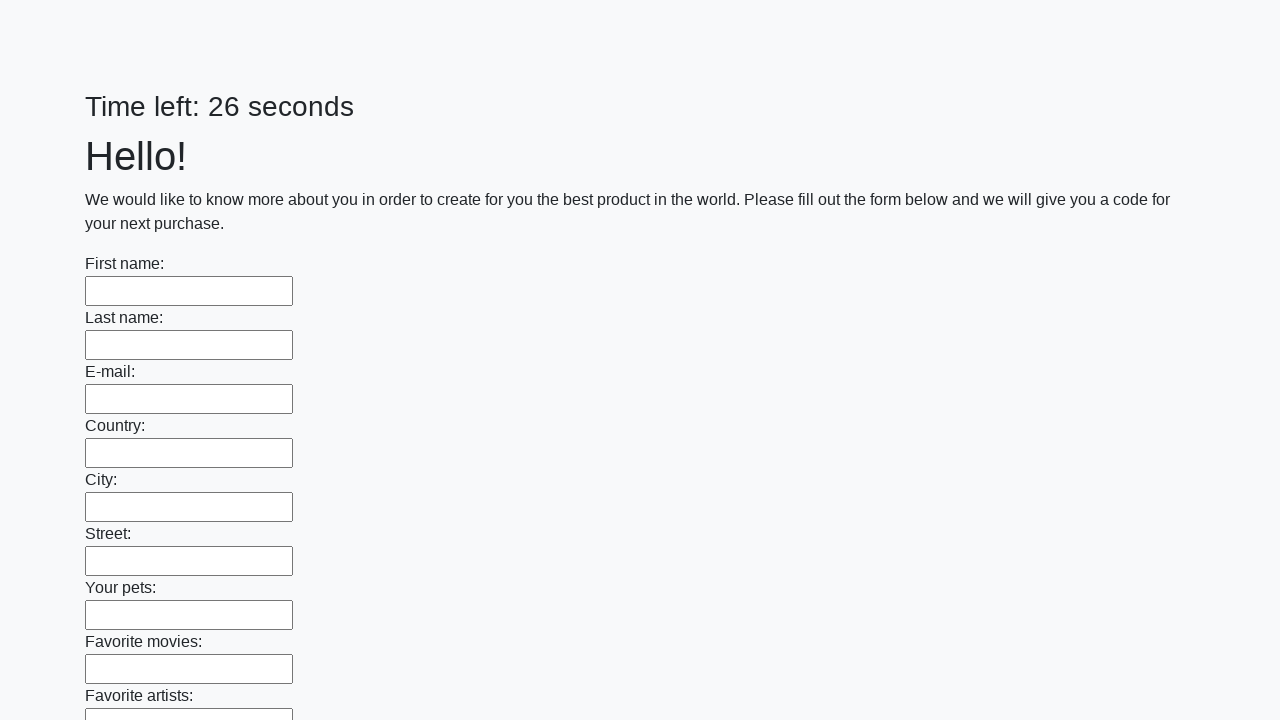

Located all text input fields on the form
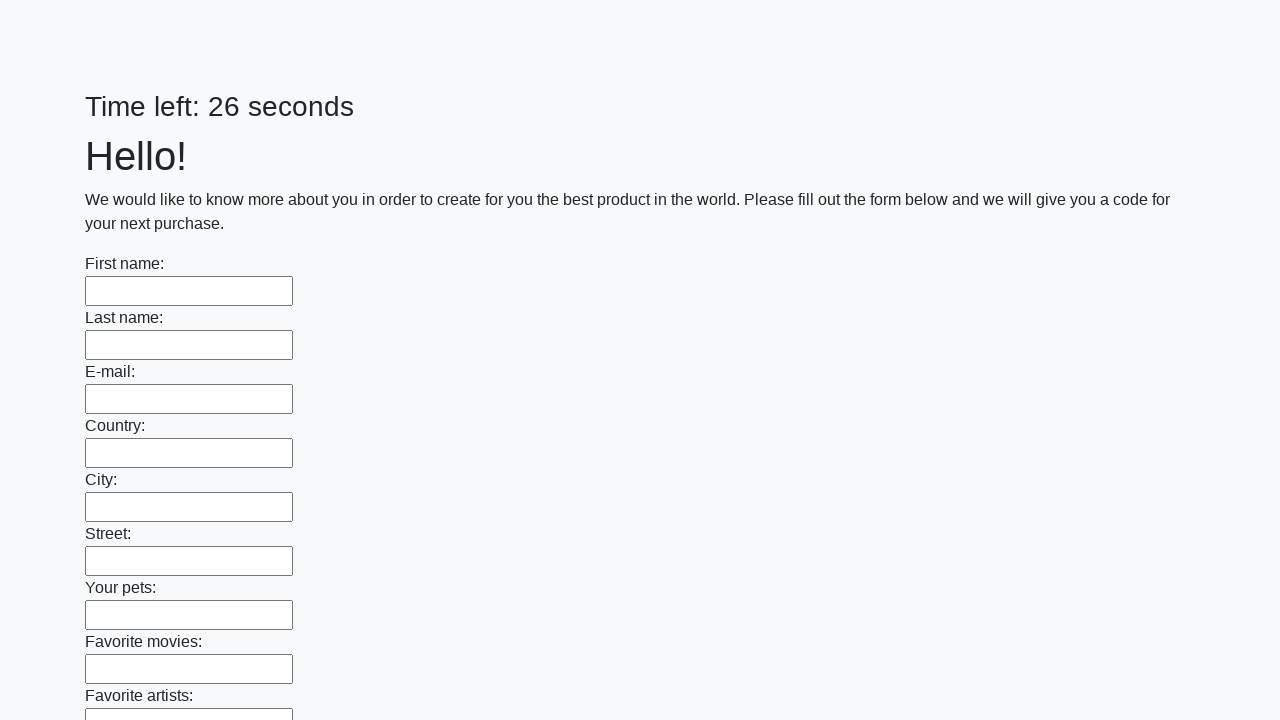

Found 100 text input fields on the form
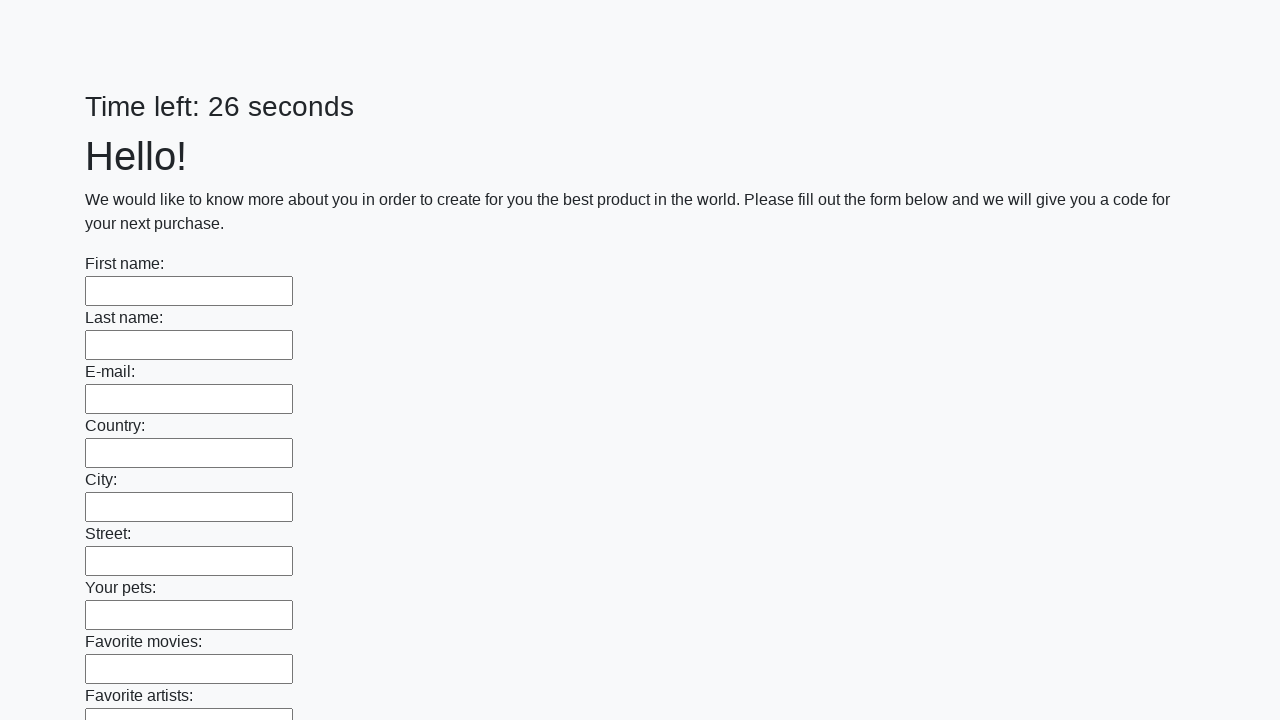

Filled text input field 1 with a city name on input[type='text'] >> nth=0
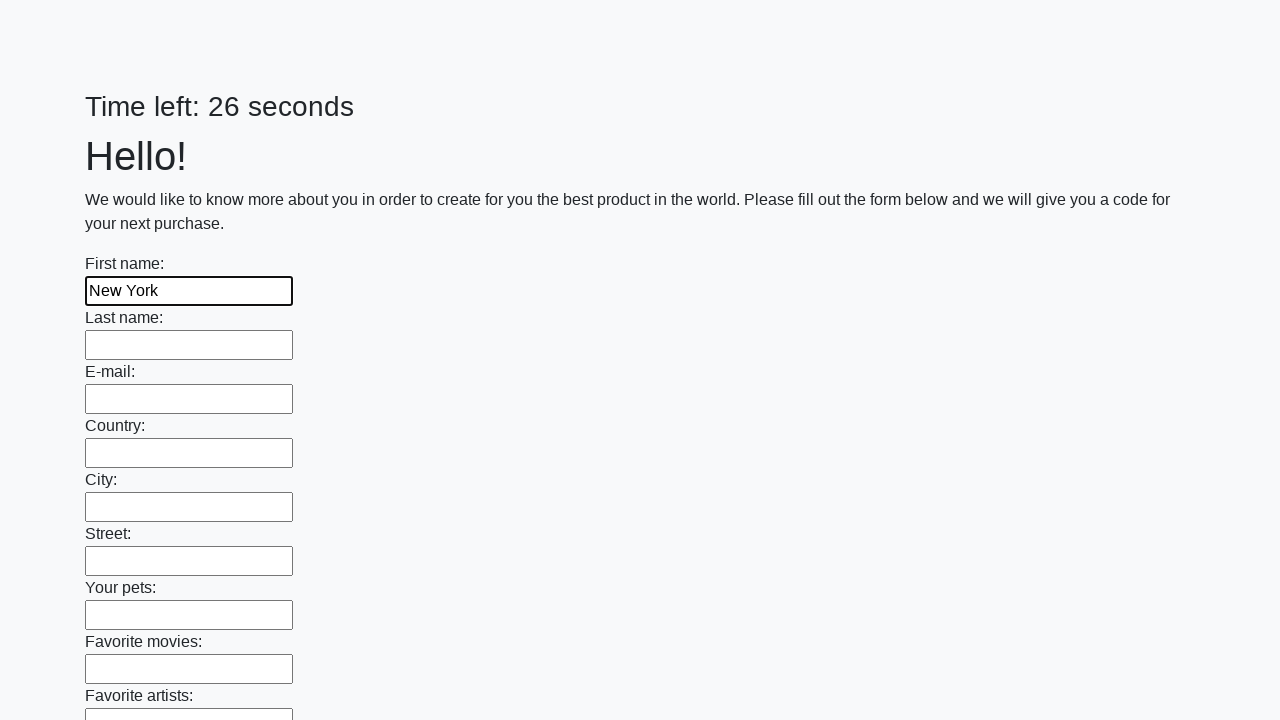

Filled text input field 2 with a city name on input[type='text'] >> nth=1
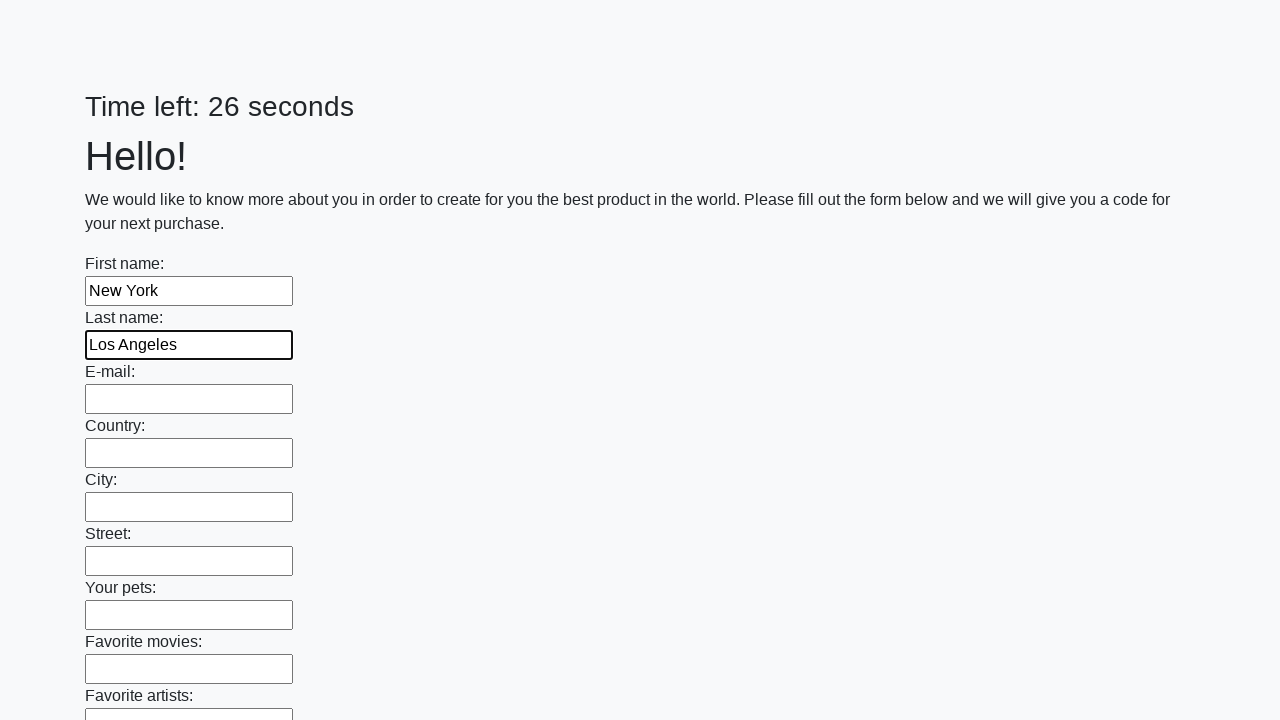

Filled text input field 3 with a city name on input[type='text'] >> nth=2
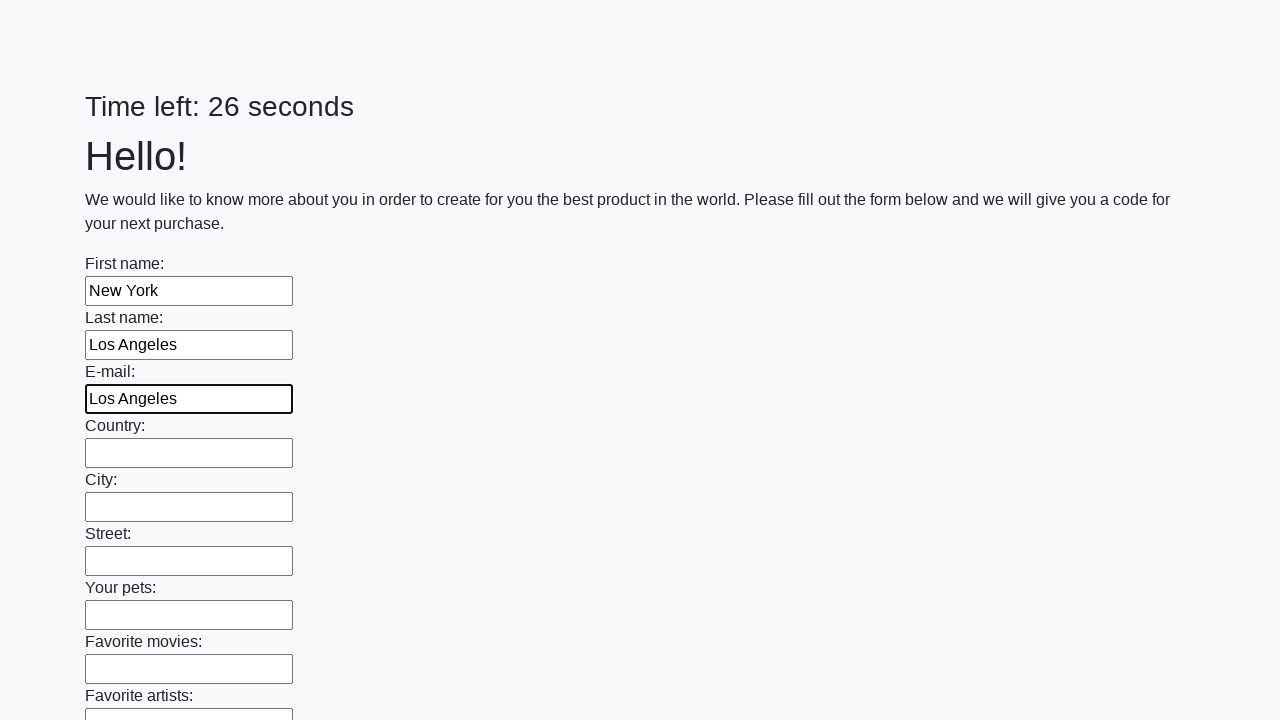

Filled text input field 4 with a city name on input[type='text'] >> nth=3
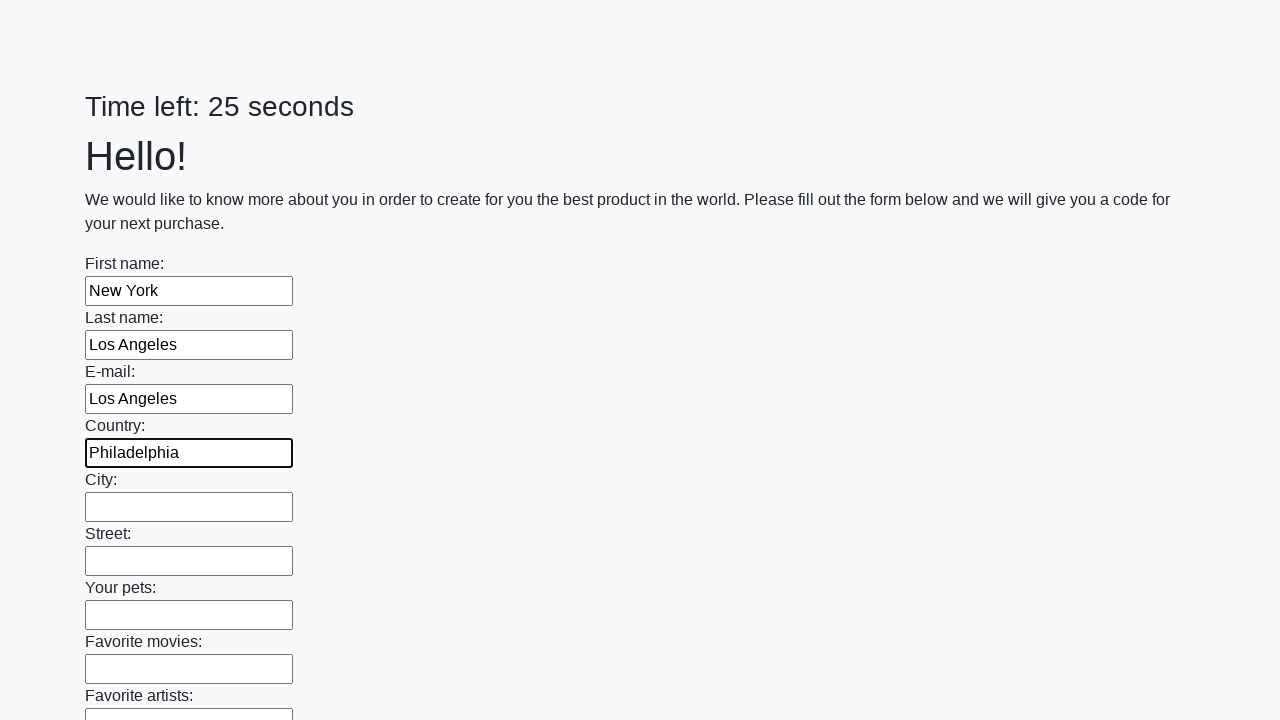

Filled text input field 5 with a city name on input[type='text'] >> nth=4
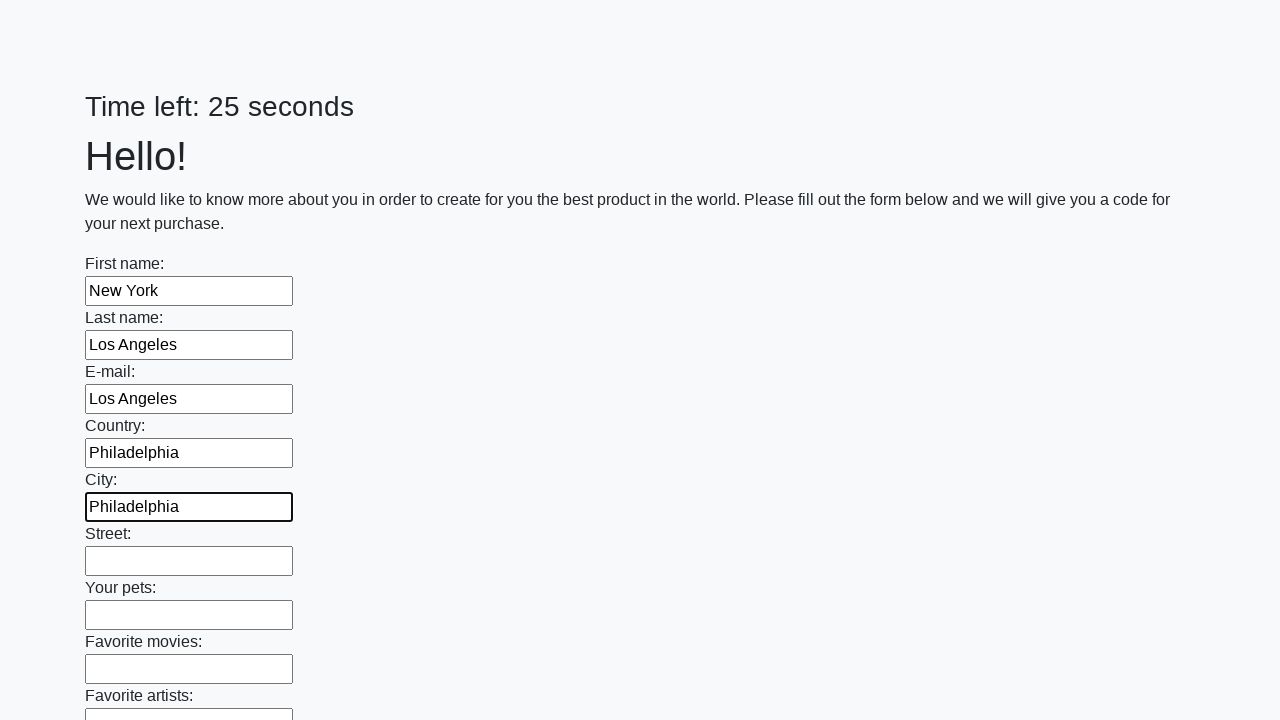

Filled text input field 6 with a city name on input[type='text'] >> nth=5
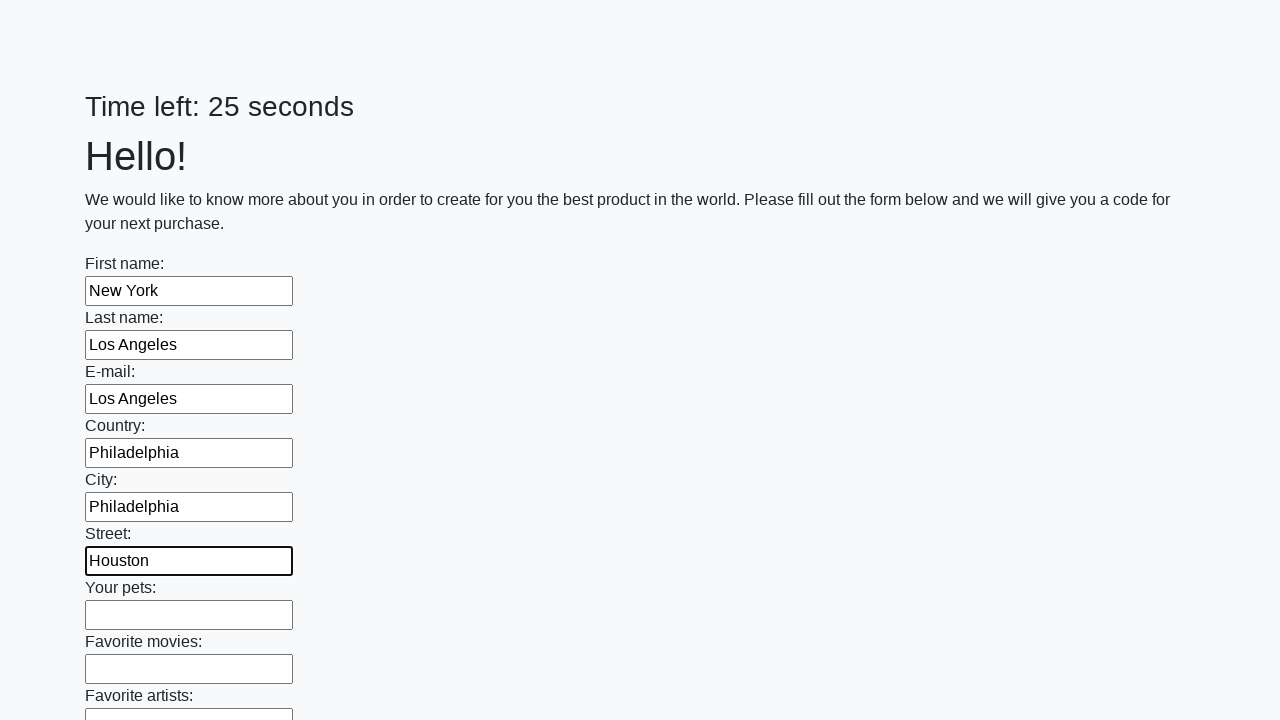

Filled text input field 7 with a city name on input[type='text'] >> nth=6
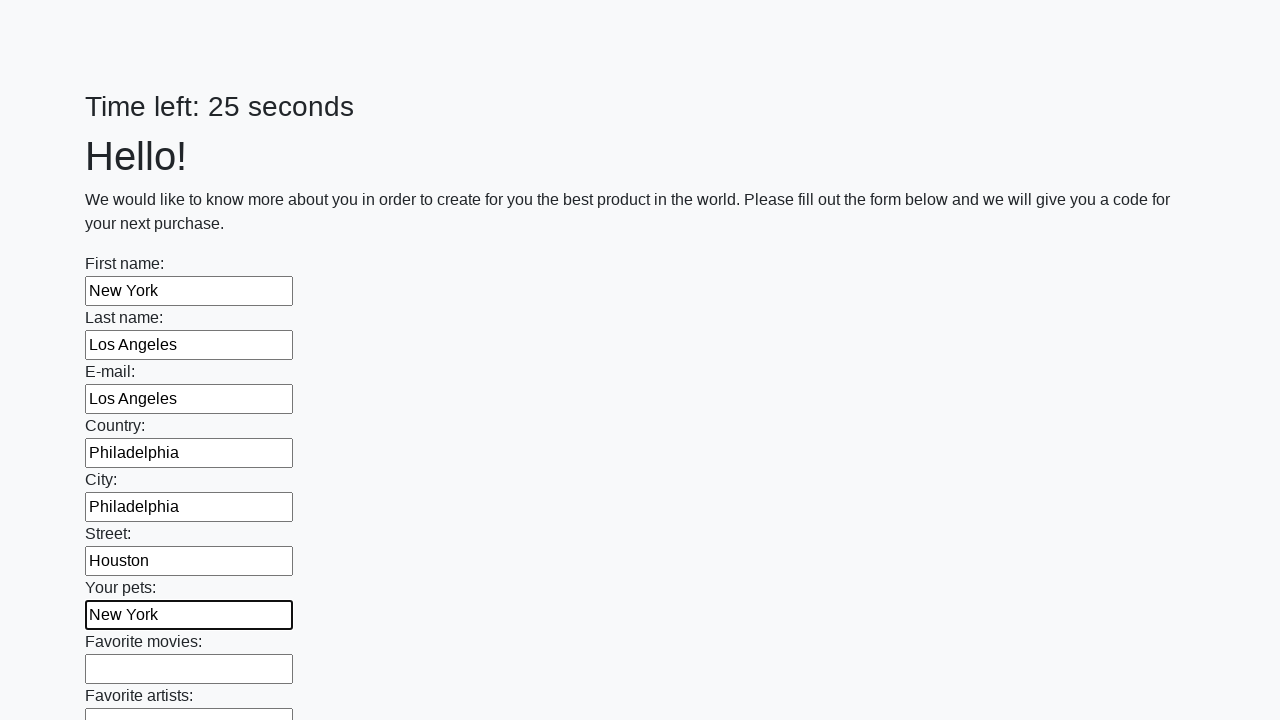

Filled text input field 8 with a city name on input[type='text'] >> nth=7
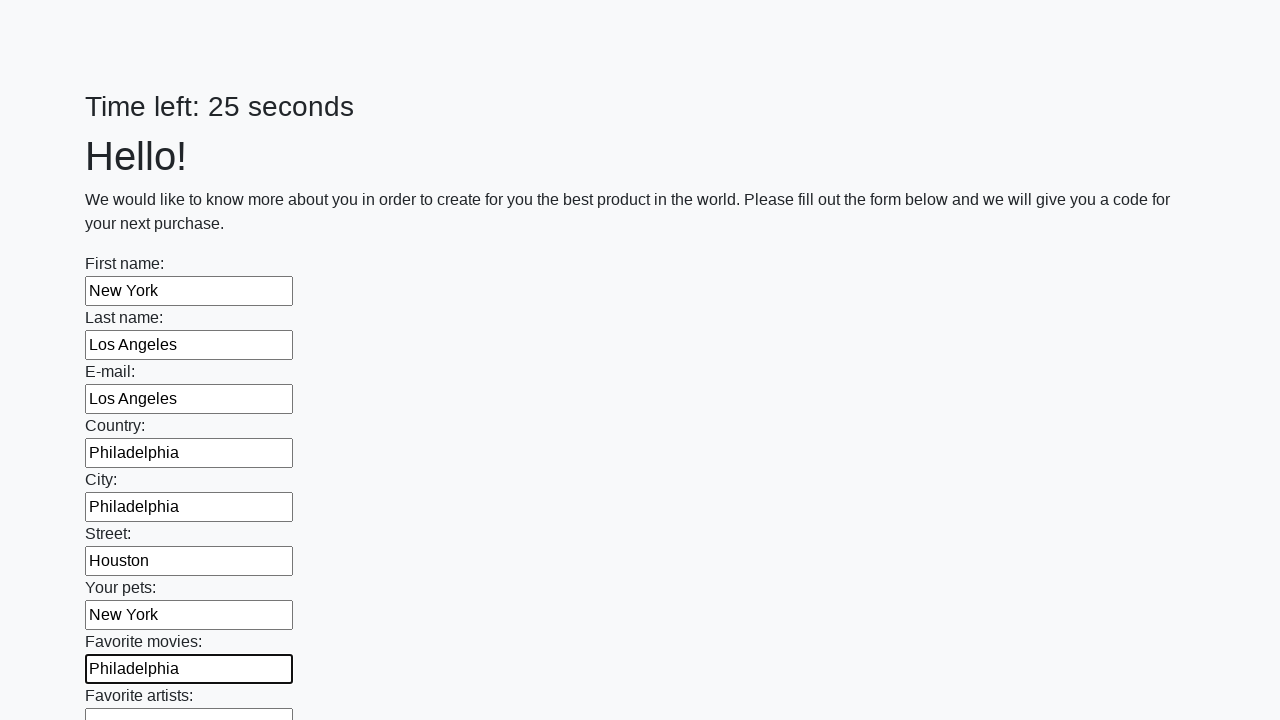

Filled text input field 9 with a city name on input[type='text'] >> nth=8
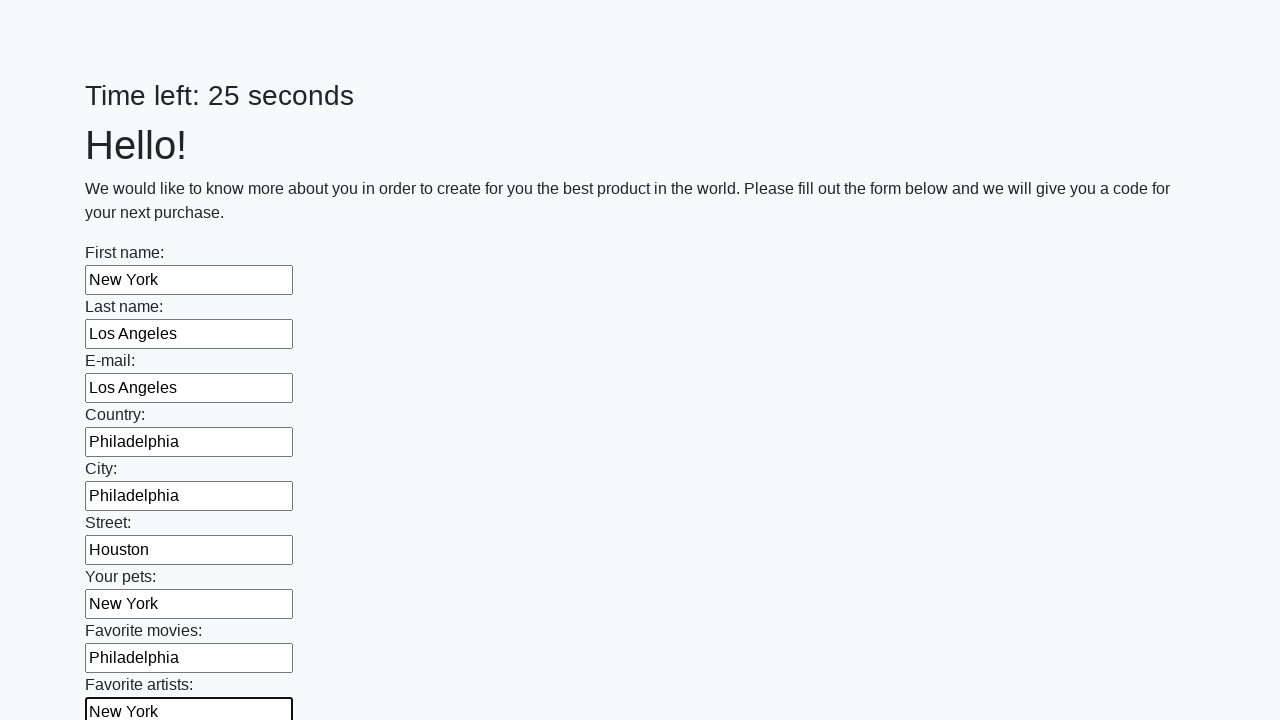

Filled text input field 10 with a city name on input[type='text'] >> nth=9
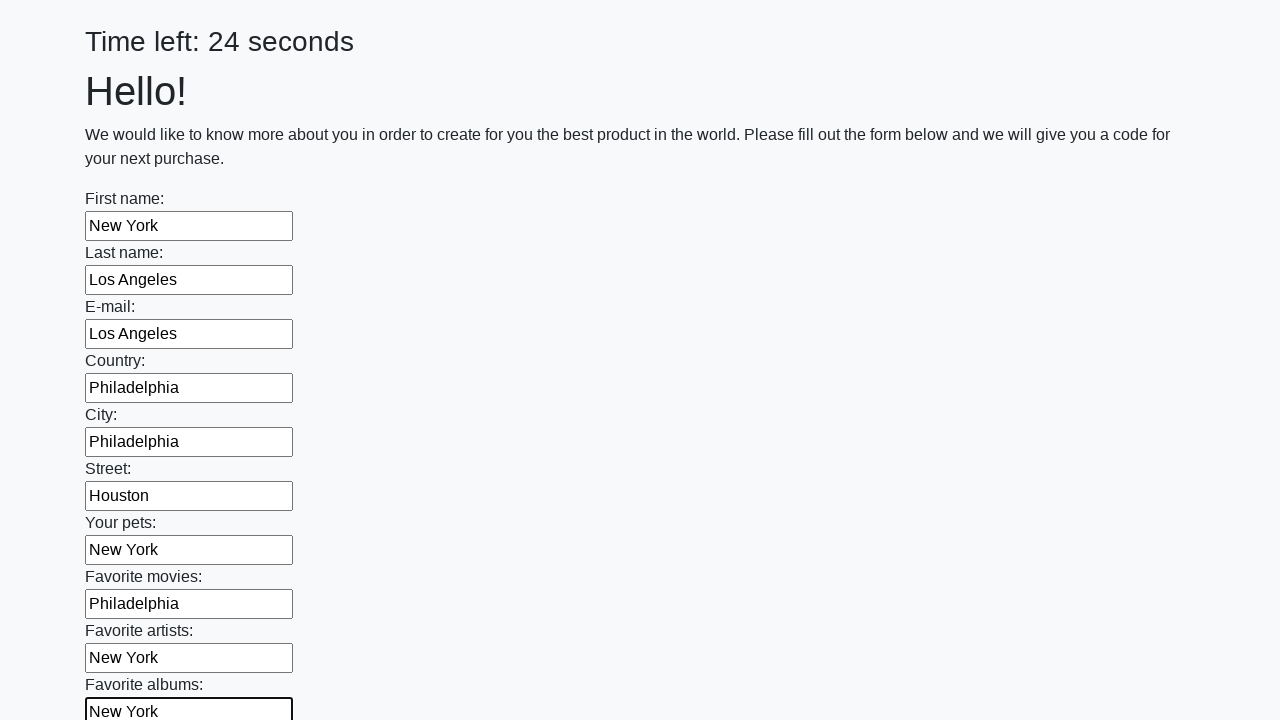

Filled text input field 11 with a city name on input[type='text'] >> nth=10
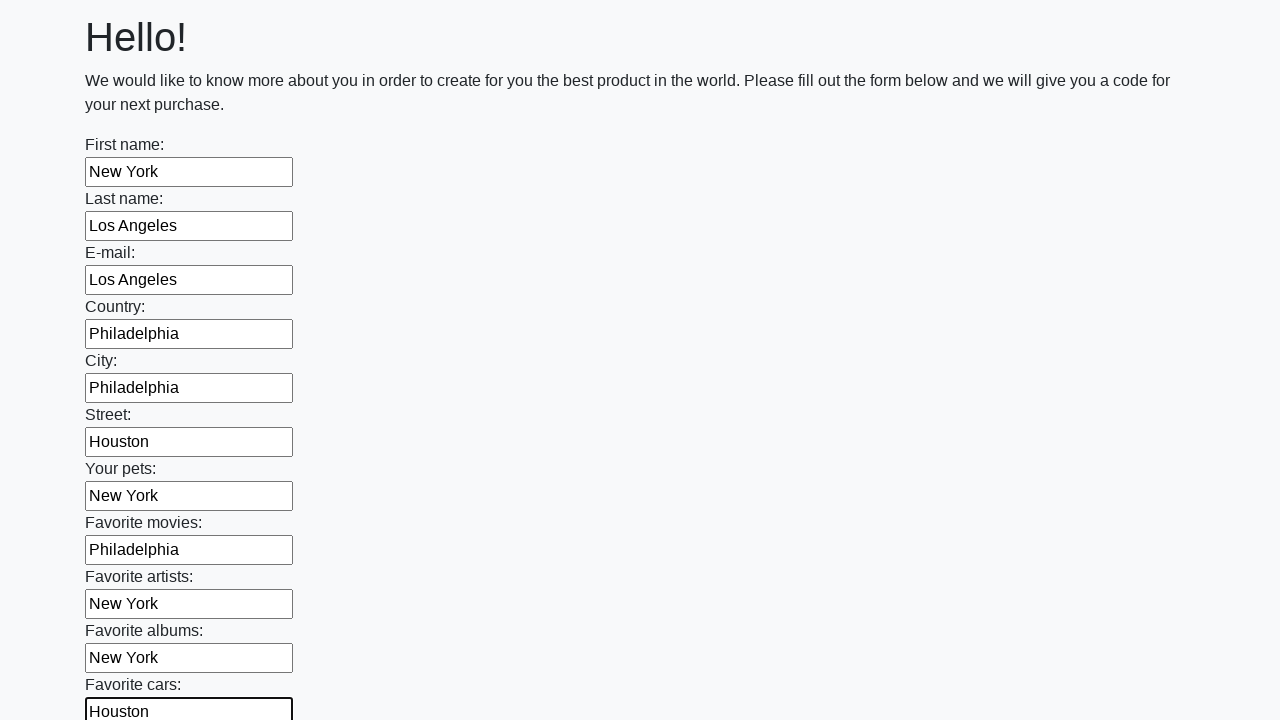

Filled text input field 12 with a city name on input[type='text'] >> nth=11
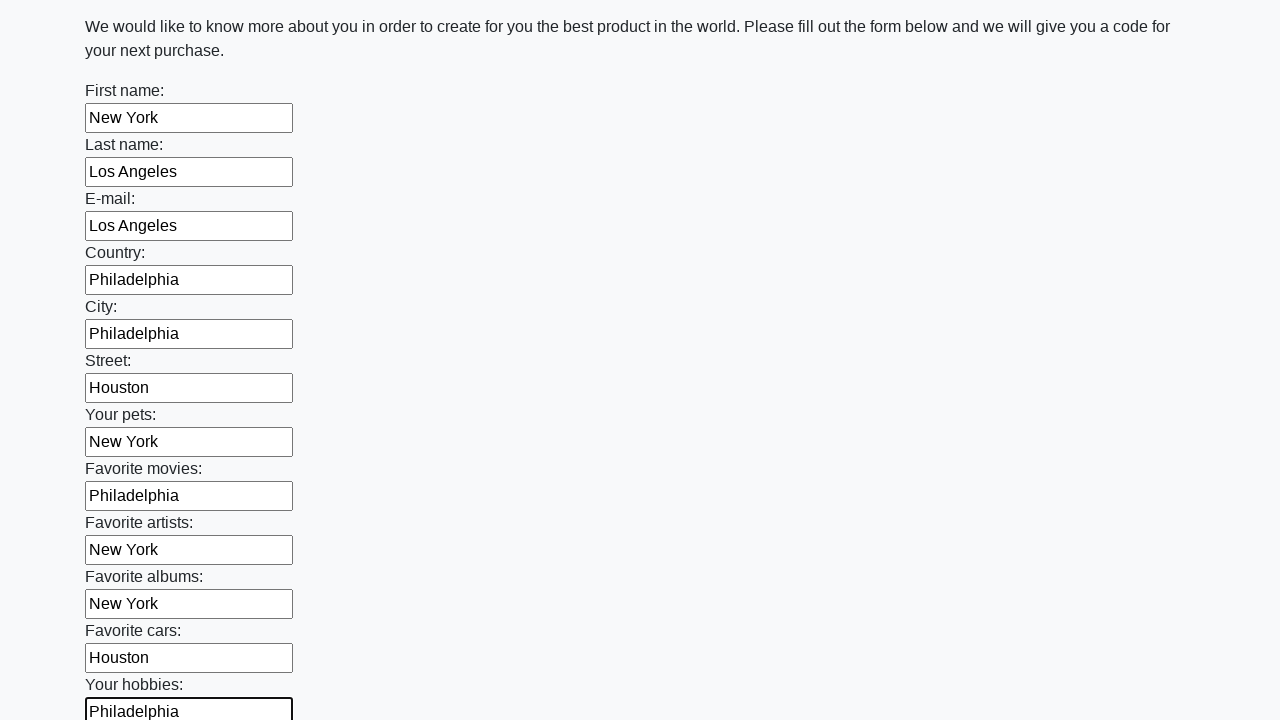

Filled text input field 13 with a city name on input[type='text'] >> nth=12
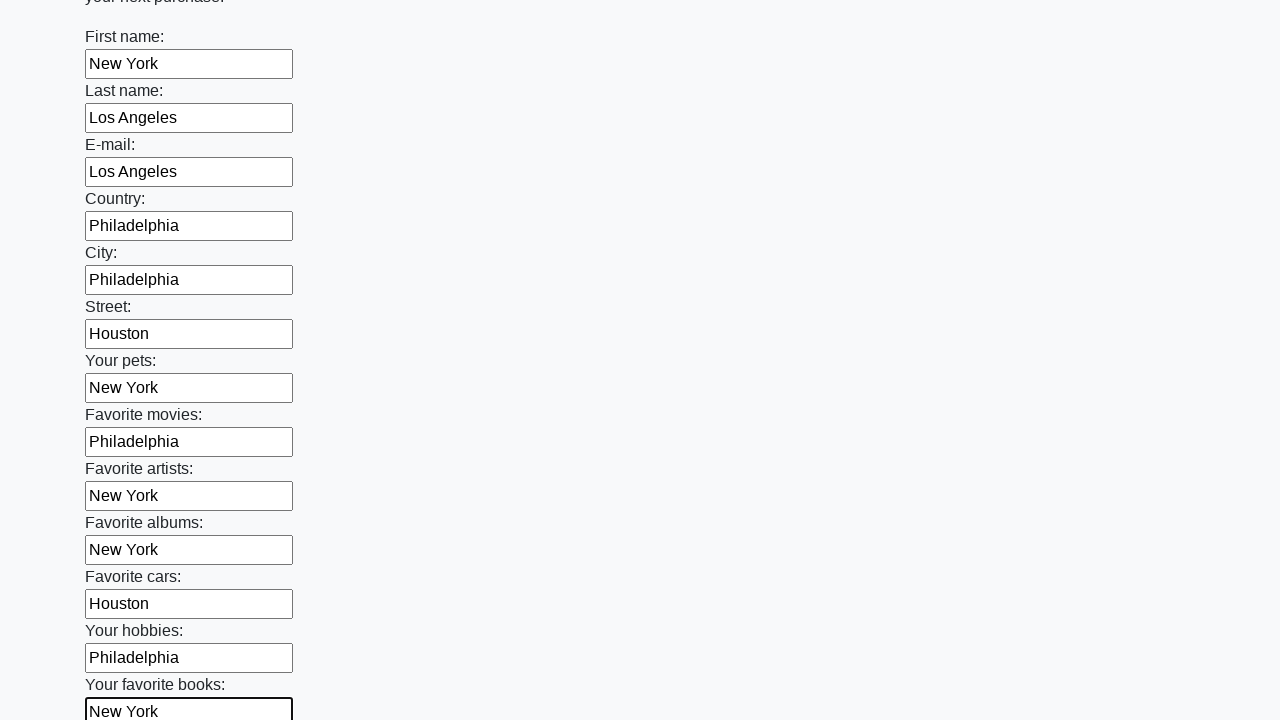

Filled text input field 14 with a city name on input[type='text'] >> nth=13
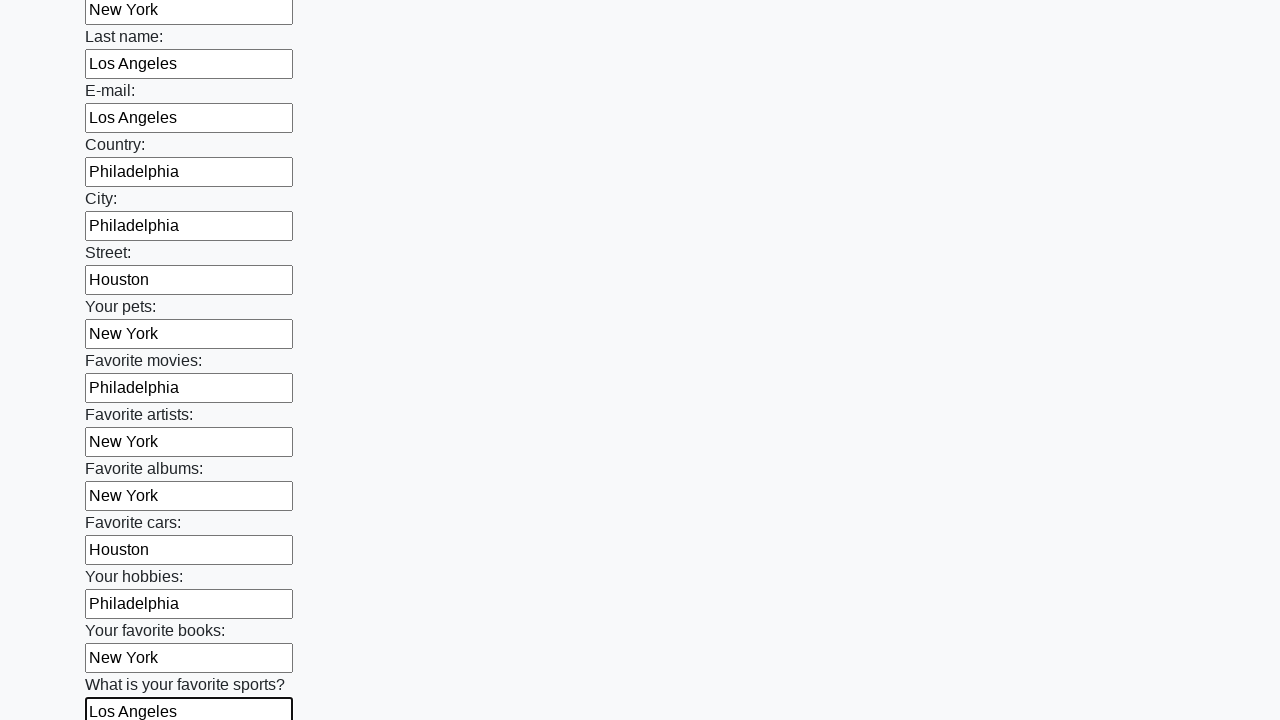

Filled text input field 15 with a city name on input[type='text'] >> nth=14
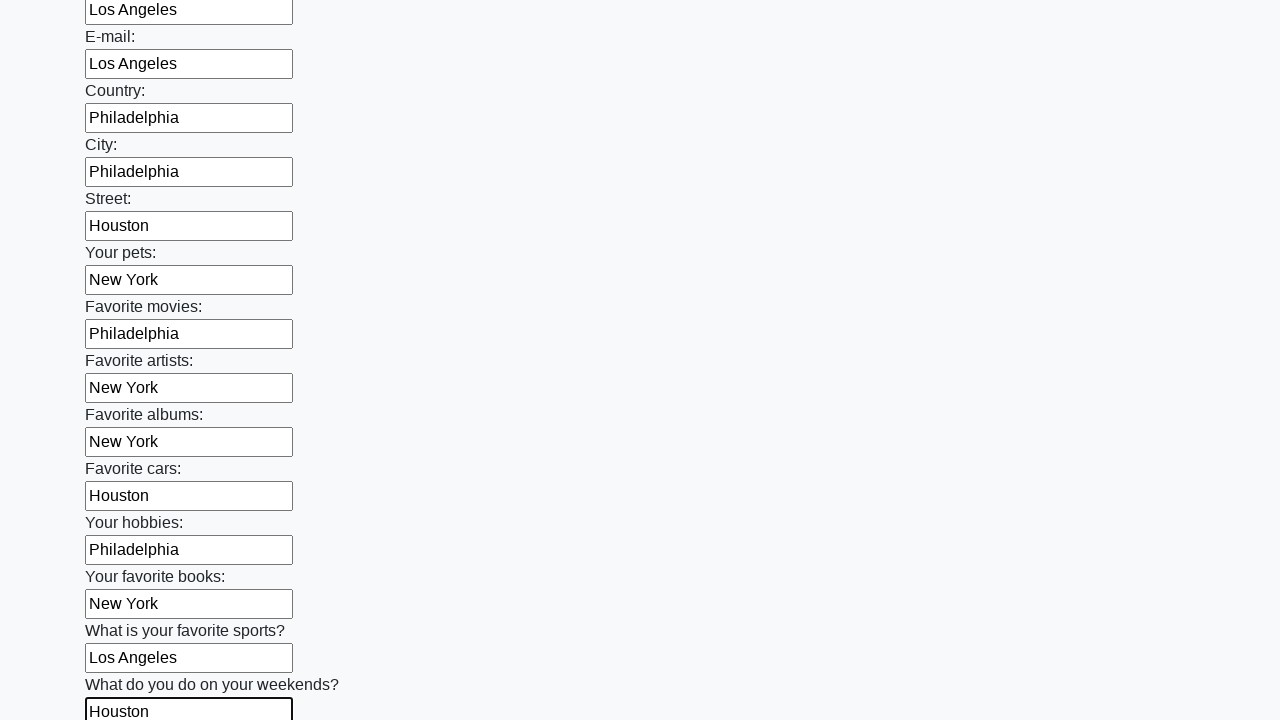

Filled text input field 16 with a city name on input[type='text'] >> nth=15
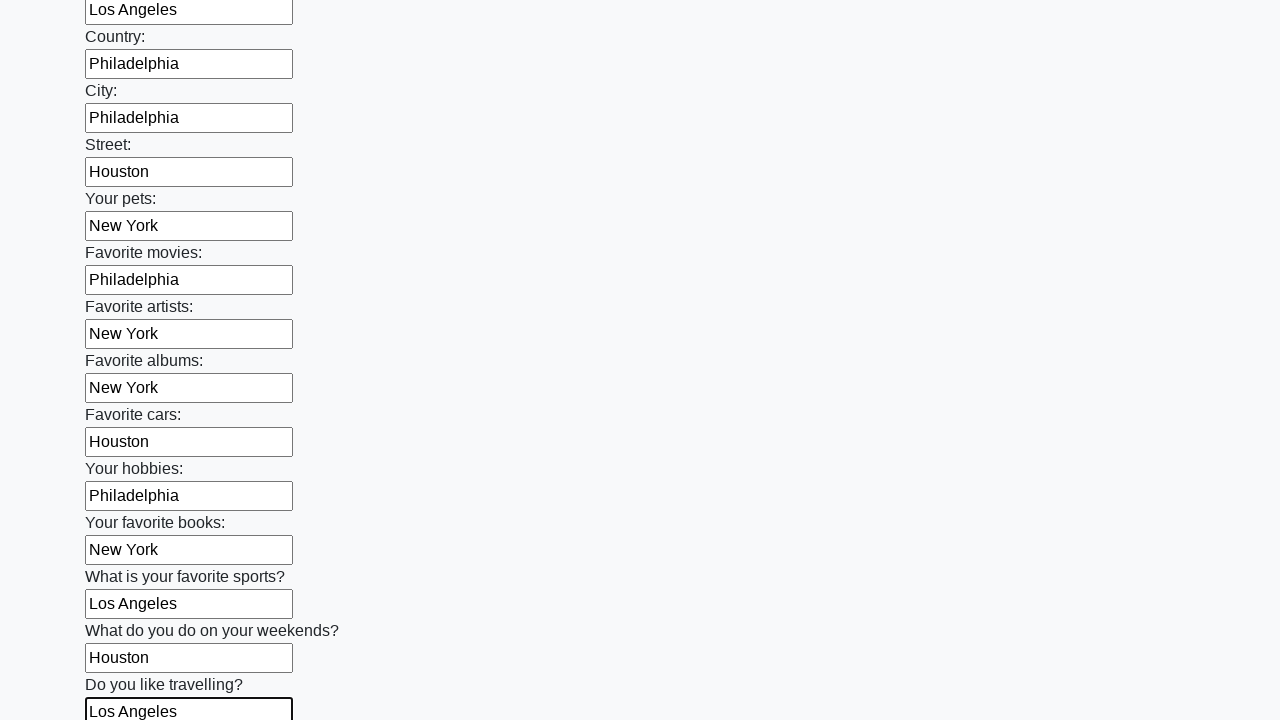

Filled text input field 17 with a city name on input[type='text'] >> nth=16
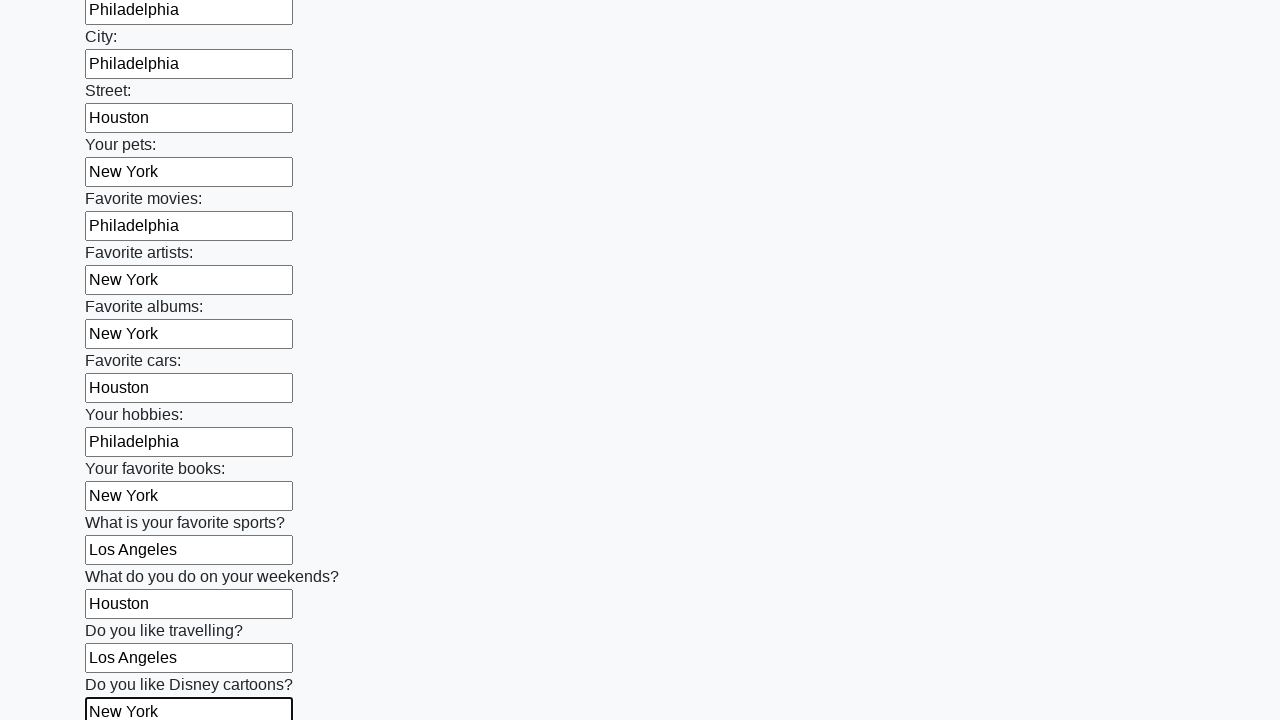

Filled text input field 18 with a city name on input[type='text'] >> nth=17
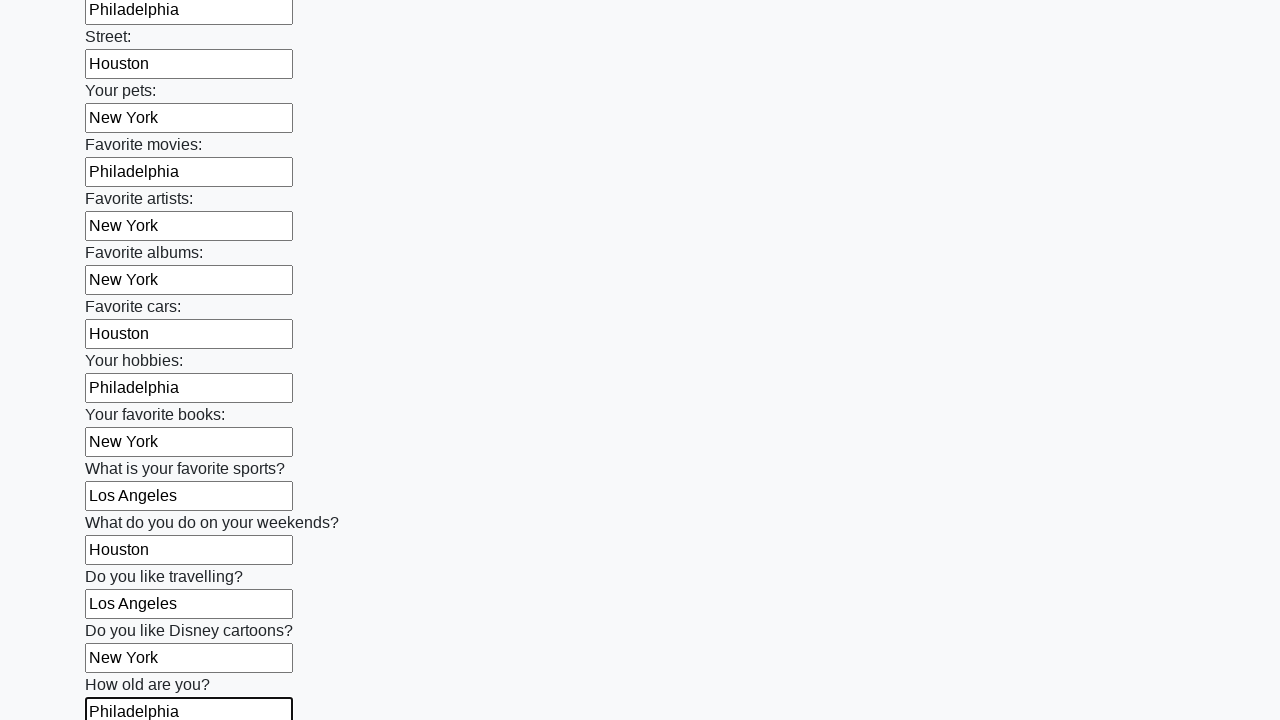

Filled text input field 19 with a city name on input[type='text'] >> nth=18
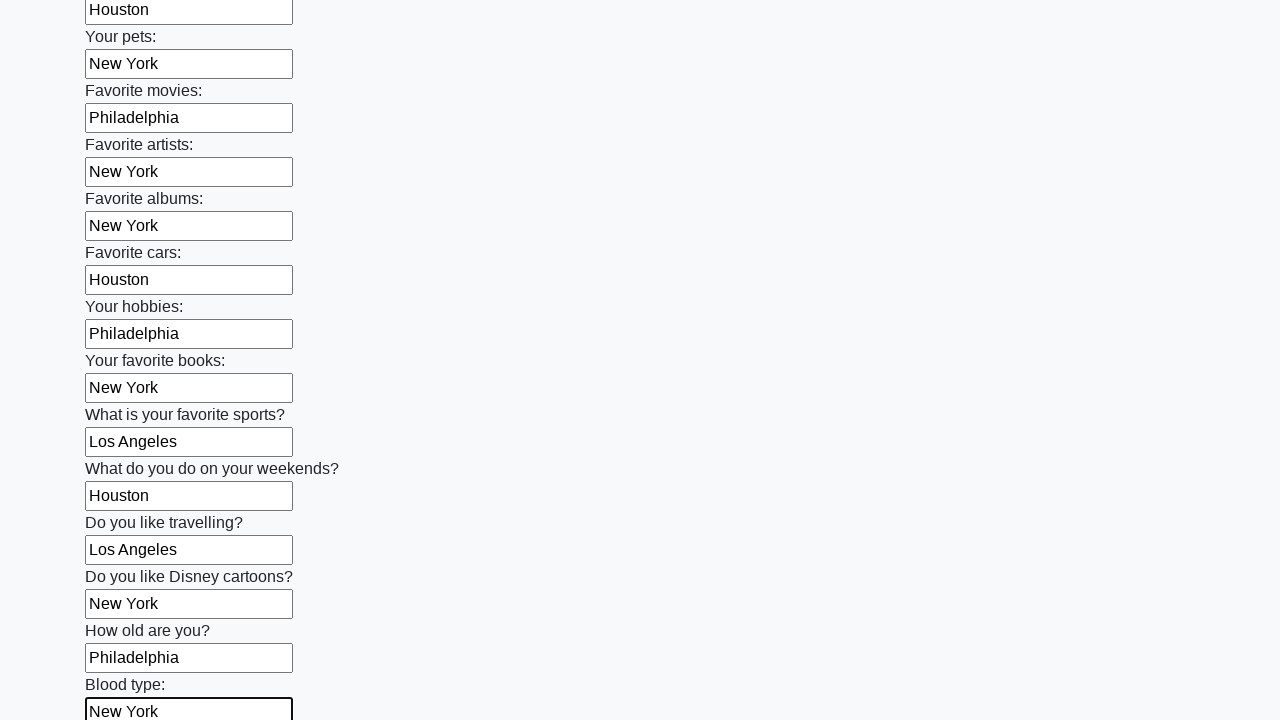

Filled text input field 20 with a city name on input[type='text'] >> nth=19
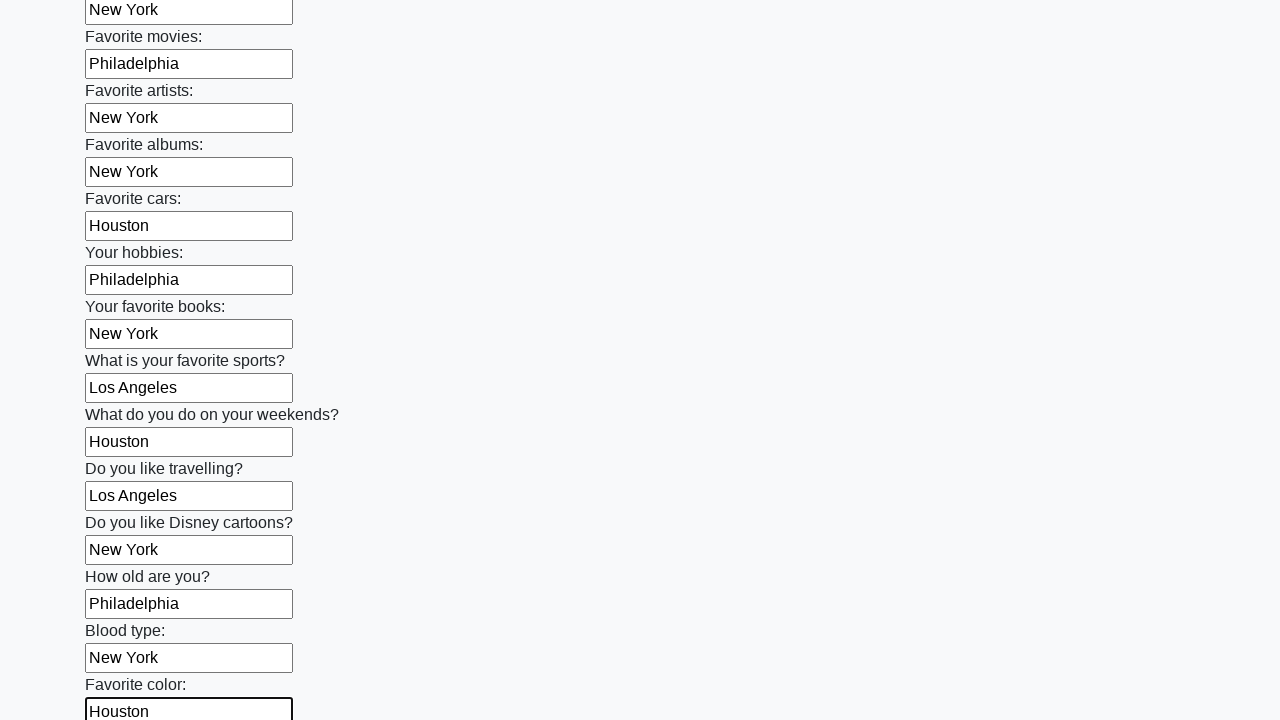

Filled text input field 21 with a city name on input[type='text'] >> nth=20
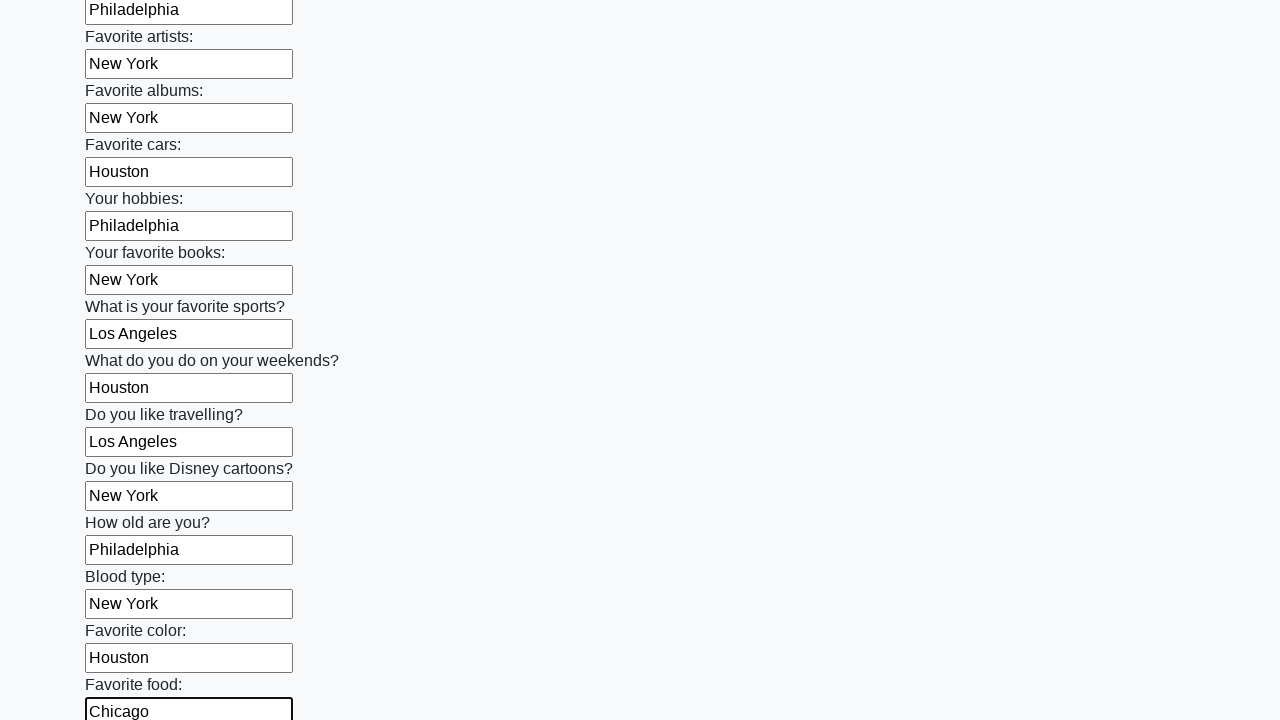

Filled text input field 22 with a city name on input[type='text'] >> nth=21
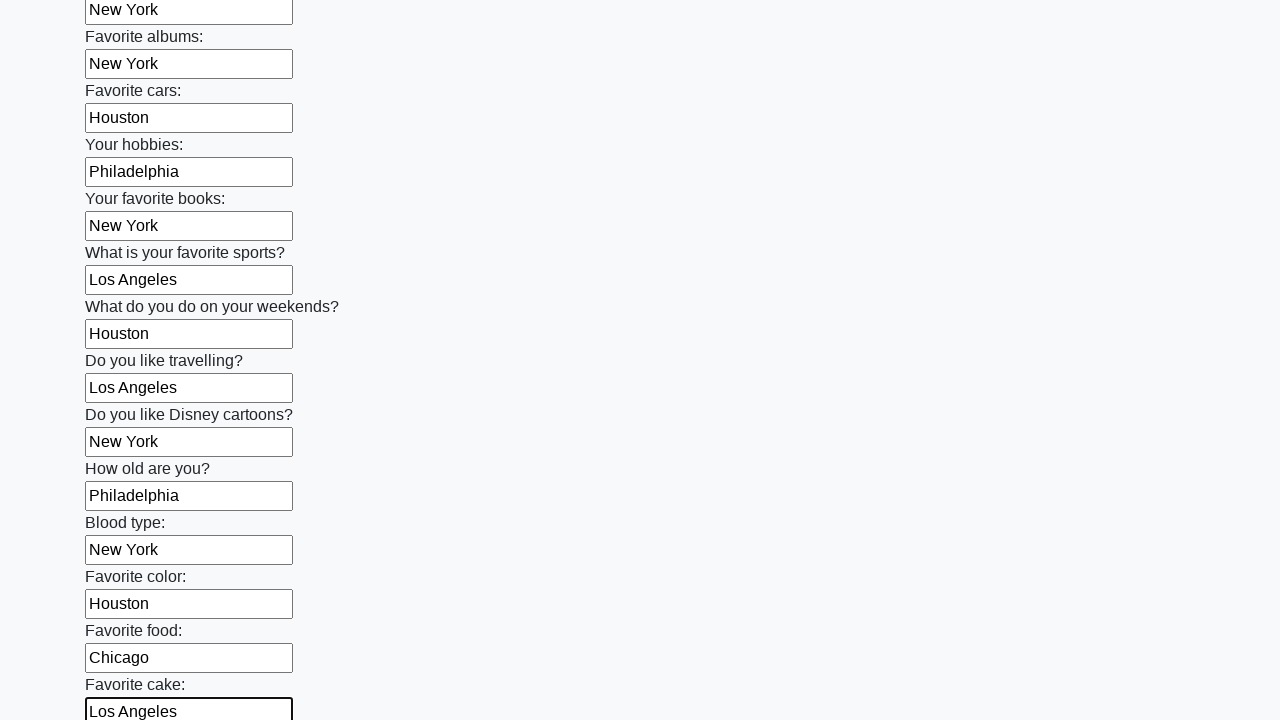

Filled text input field 23 with a city name on input[type='text'] >> nth=22
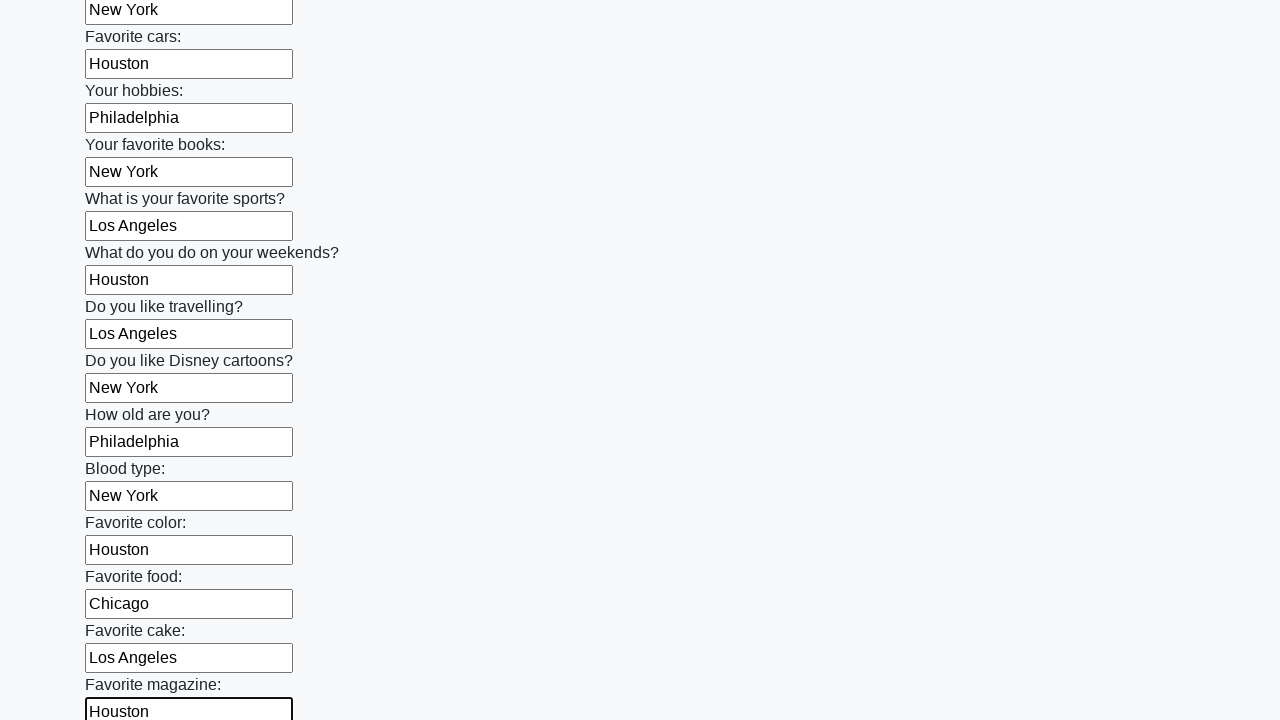

Filled text input field 24 with a city name on input[type='text'] >> nth=23
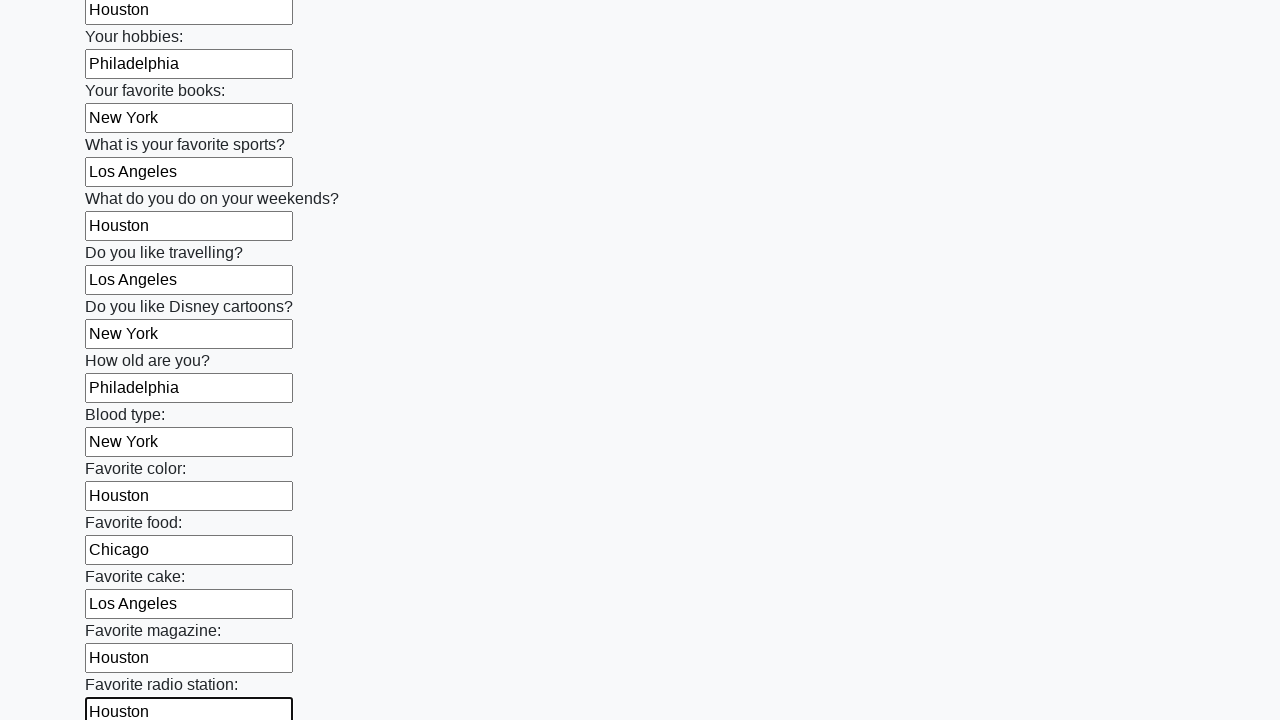

Filled text input field 25 with a city name on input[type='text'] >> nth=24
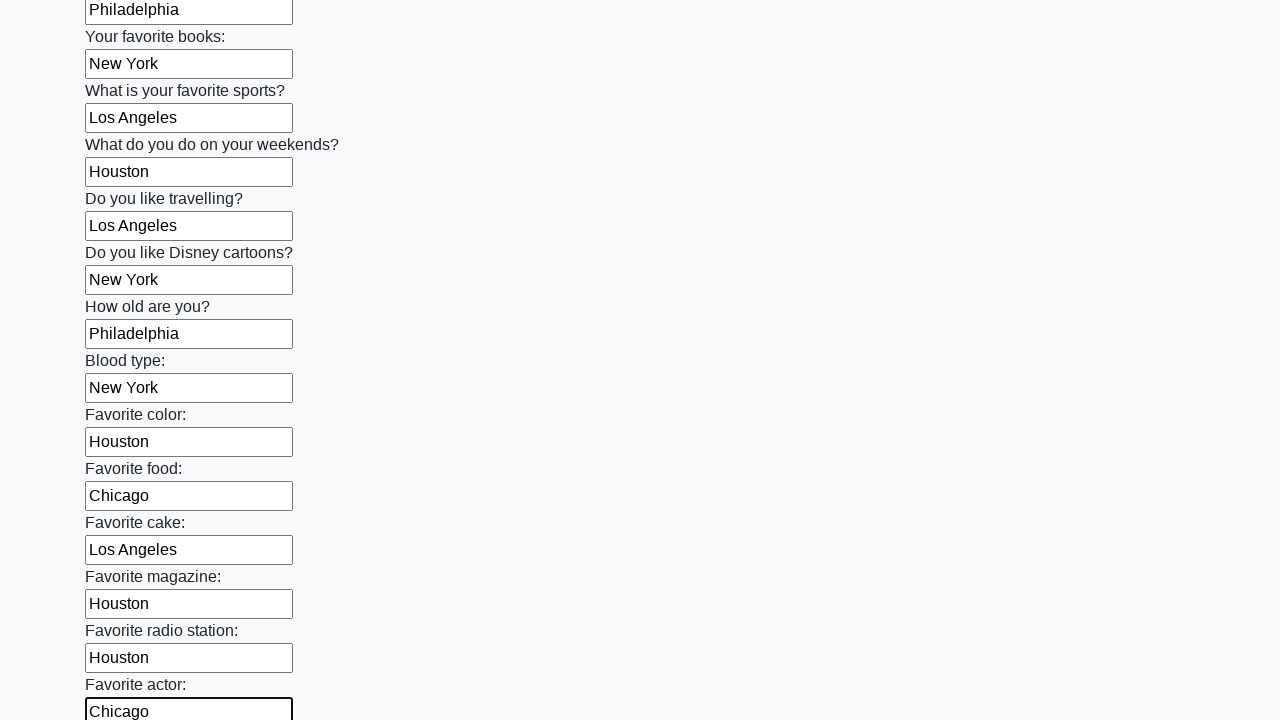

Filled text input field 26 with a city name on input[type='text'] >> nth=25
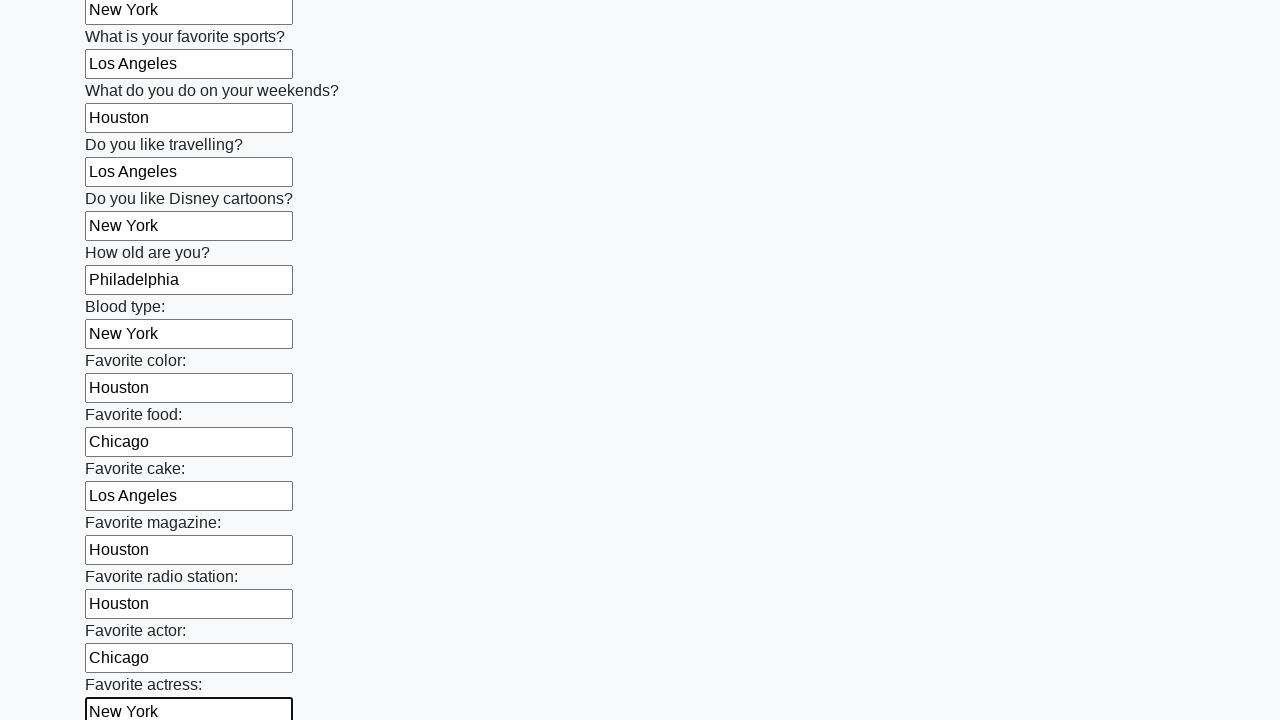

Filled text input field 27 with a city name on input[type='text'] >> nth=26
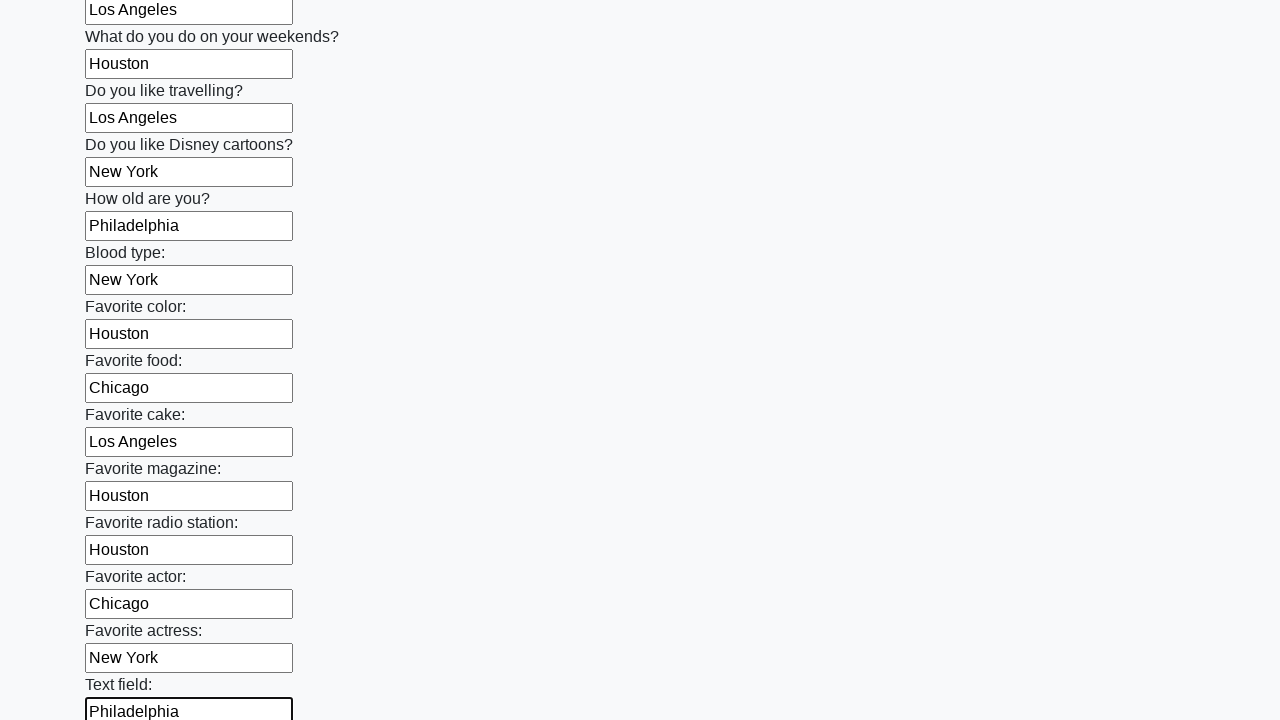

Filled text input field 28 with a city name on input[type='text'] >> nth=27
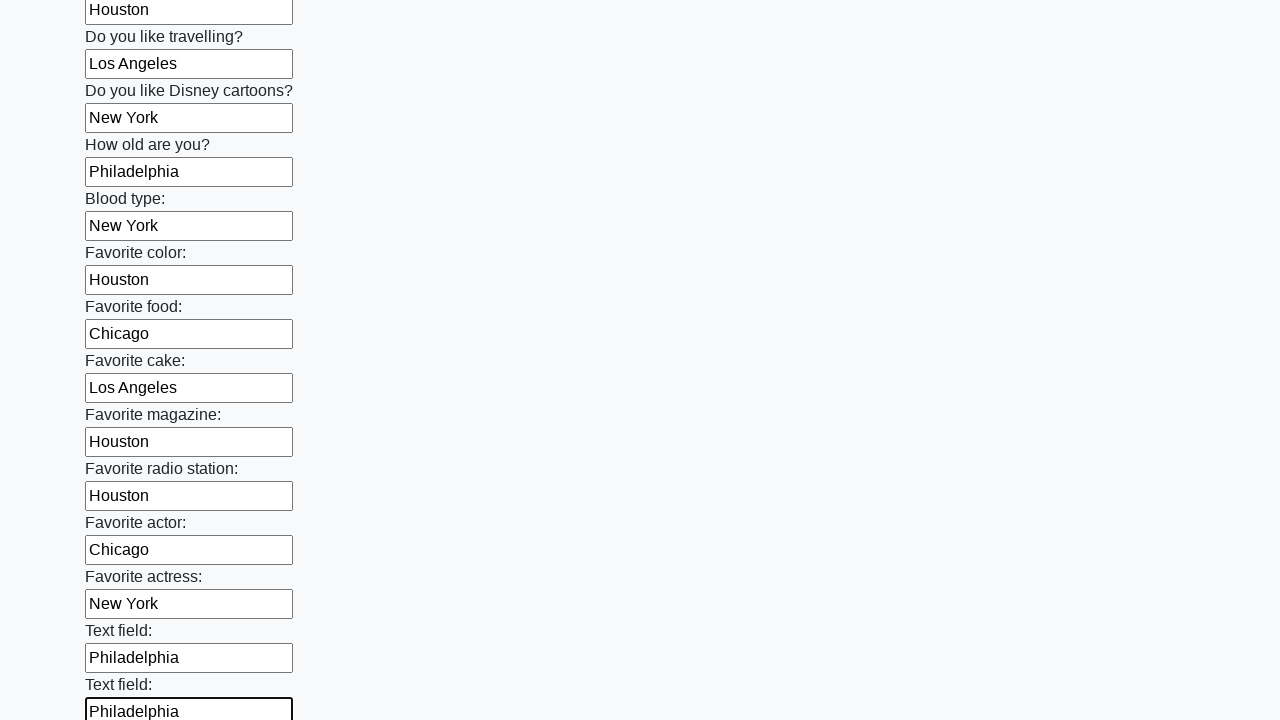

Filled text input field 29 with a city name on input[type='text'] >> nth=28
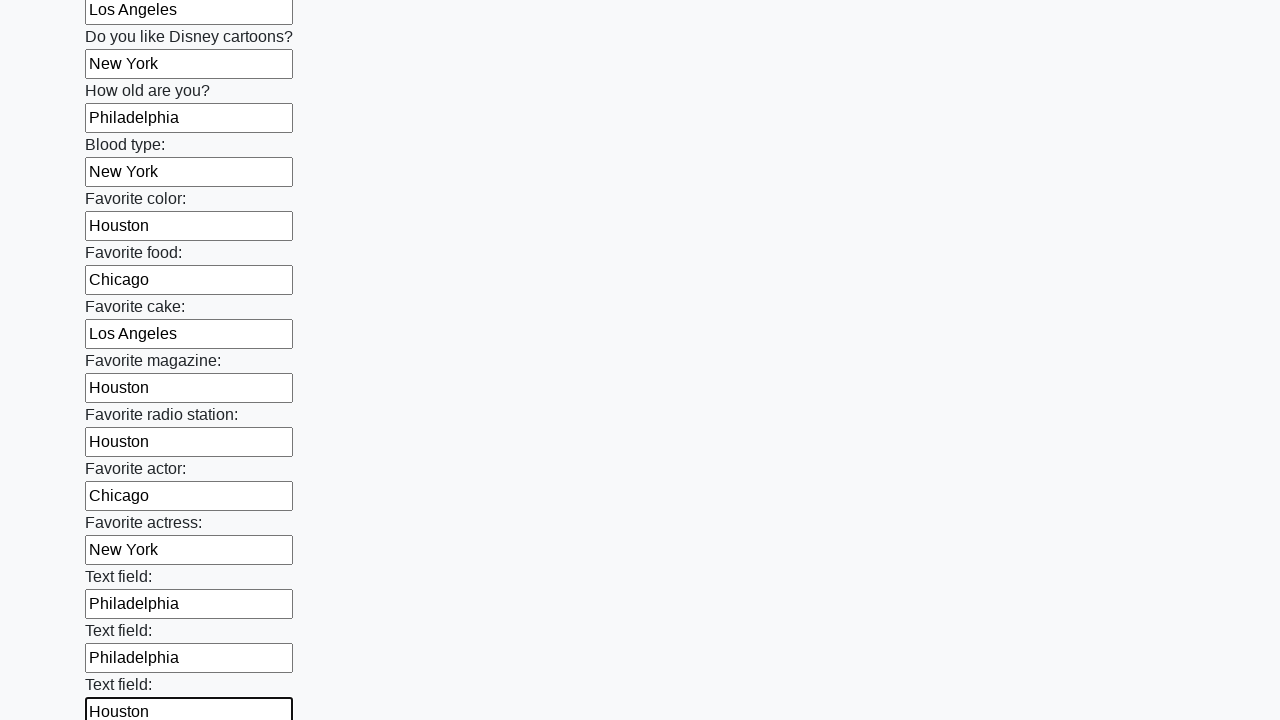

Filled text input field 30 with a city name on input[type='text'] >> nth=29
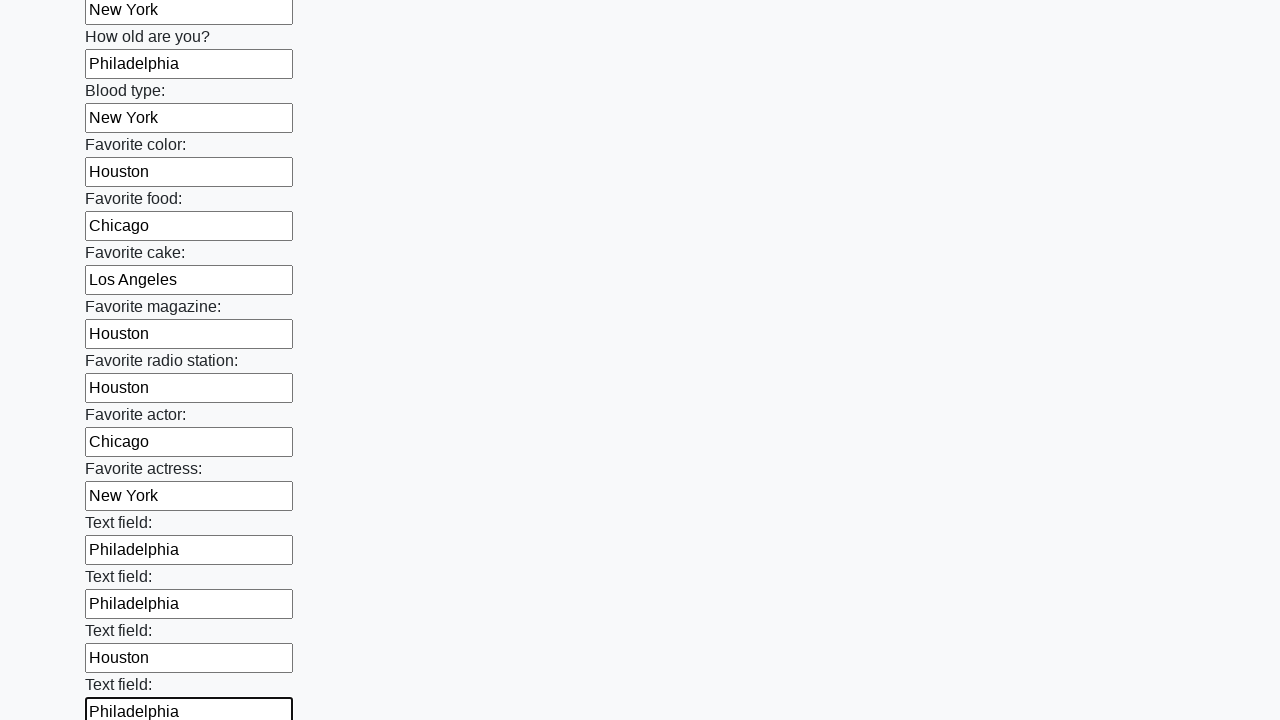

Filled text input field 31 with a city name on input[type='text'] >> nth=30
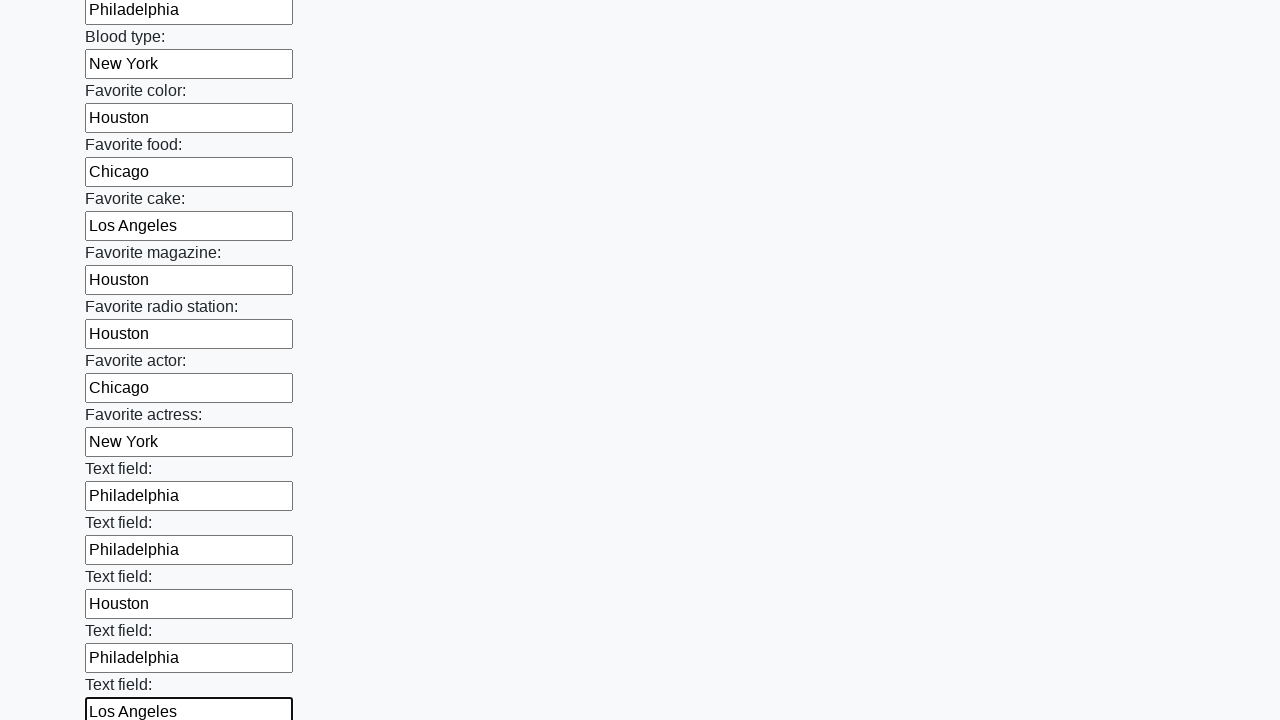

Filled text input field 32 with a city name on input[type='text'] >> nth=31
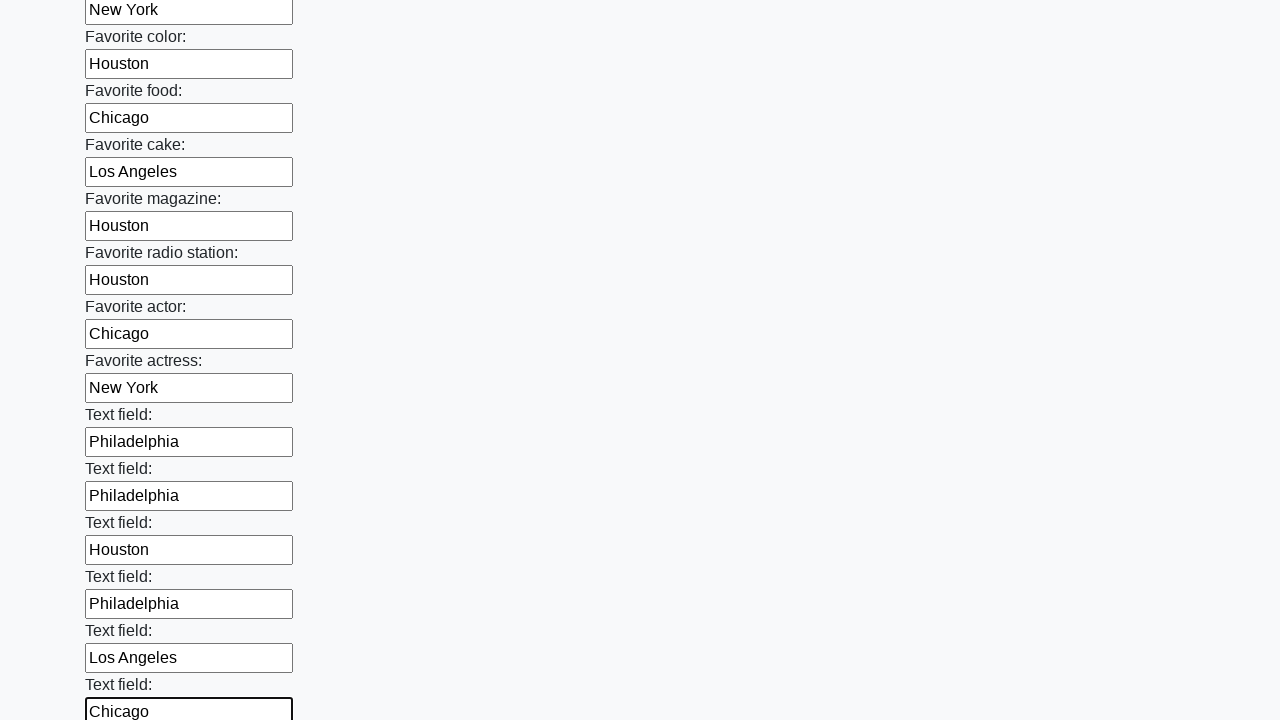

Filled text input field 33 with a city name on input[type='text'] >> nth=32
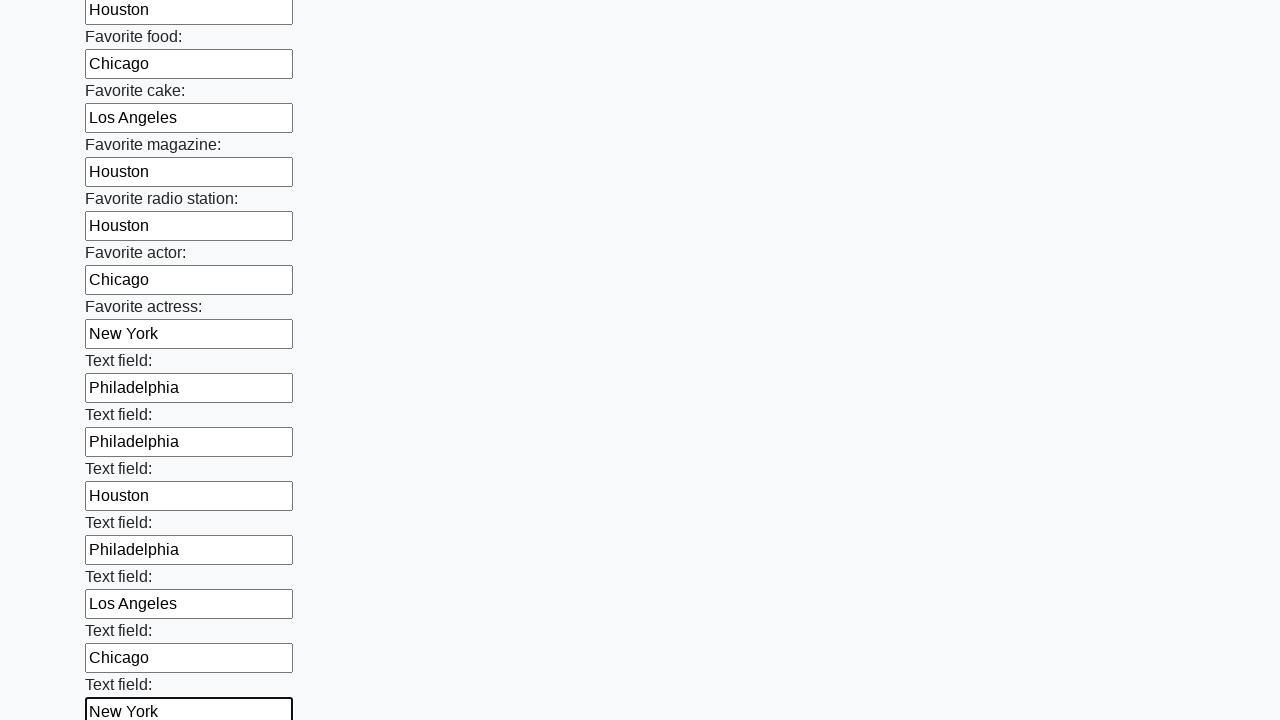

Filled text input field 34 with a city name on input[type='text'] >> nth=33
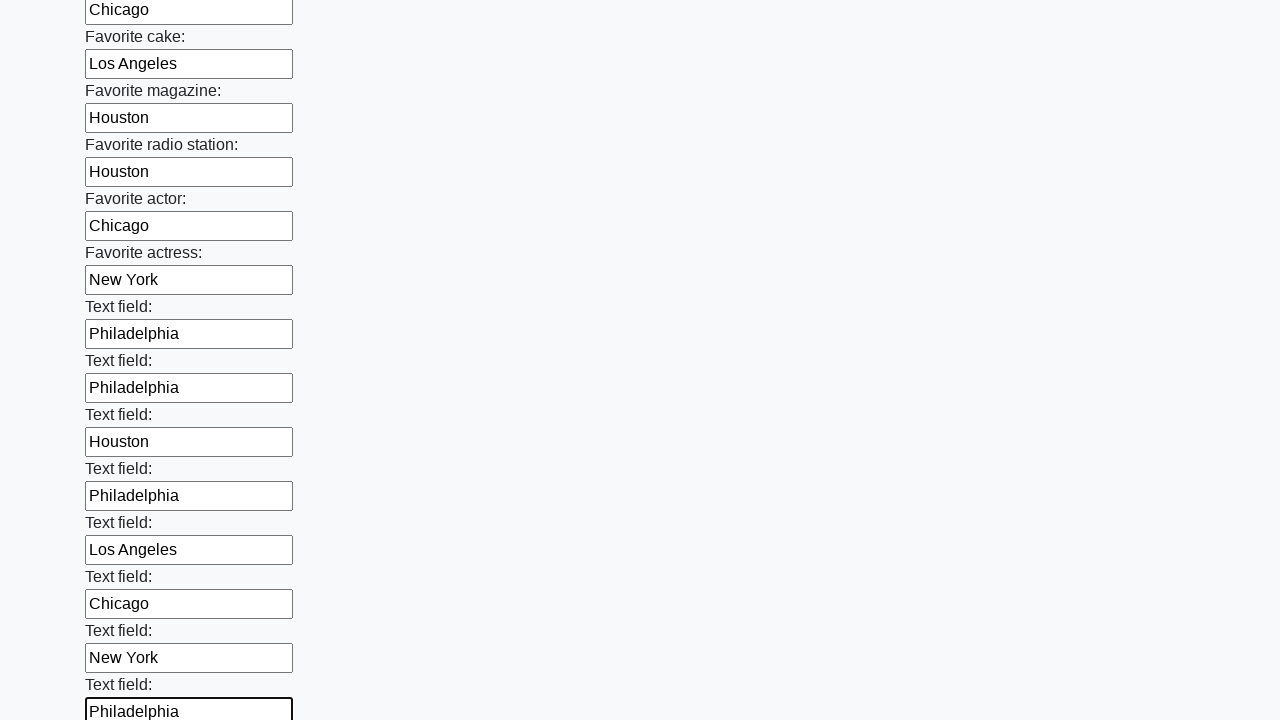

Filled text input field 35 with a city name on input[type='text'] >> nth=34
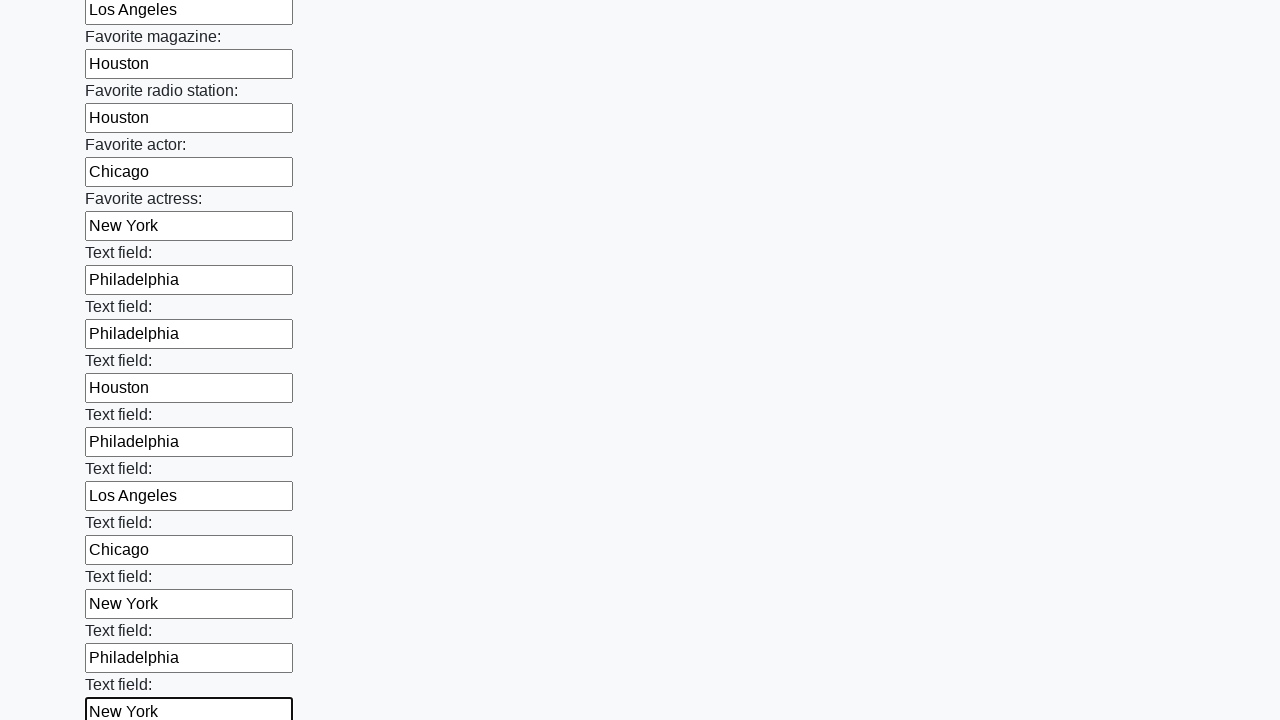

Filled text input field 36 with a city name on input[type='text'] >> nth=35
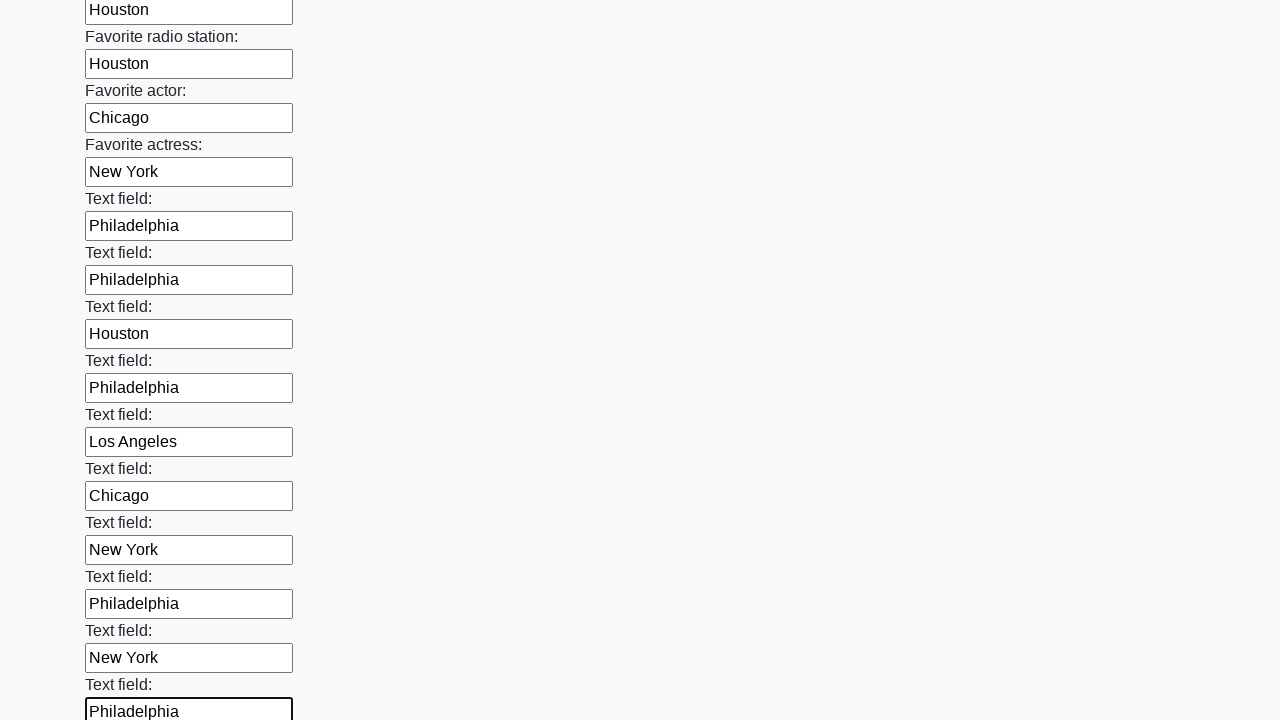

Filled text input field 37 with a city name on input[type='text'] >> nth=36
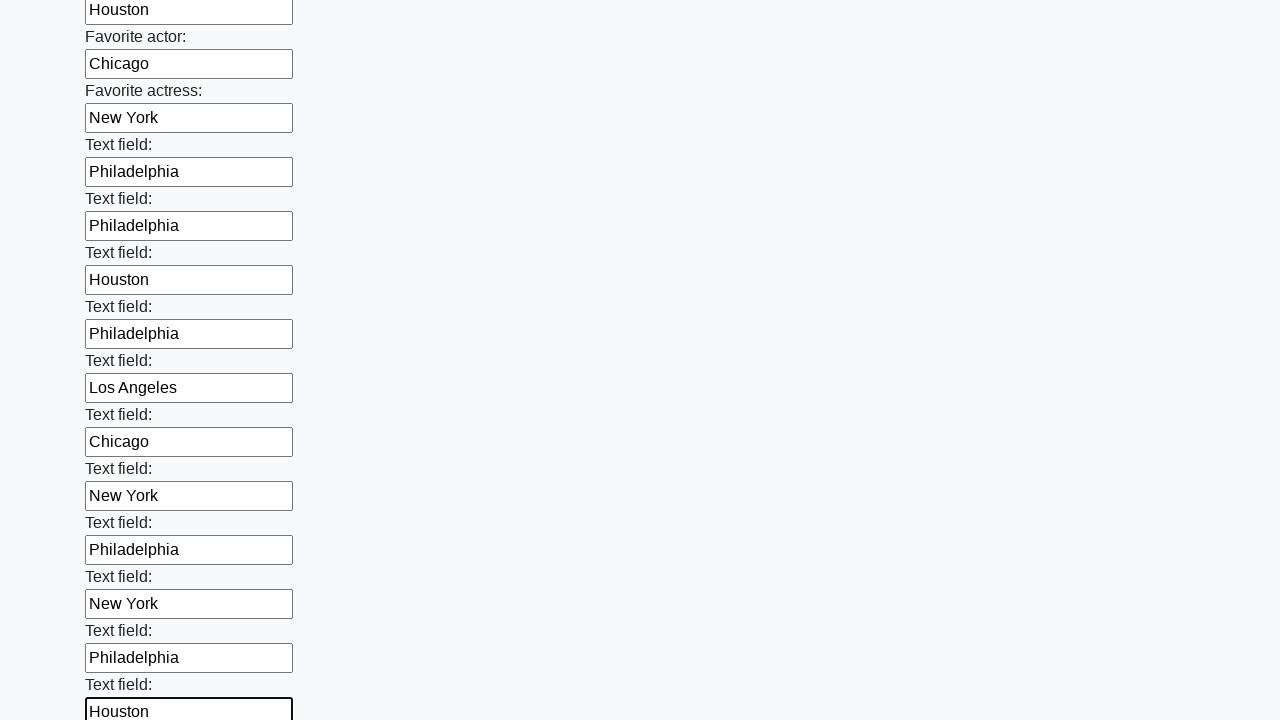

Filled text input field 38 with a city name on input[type='text'] >> nth=37
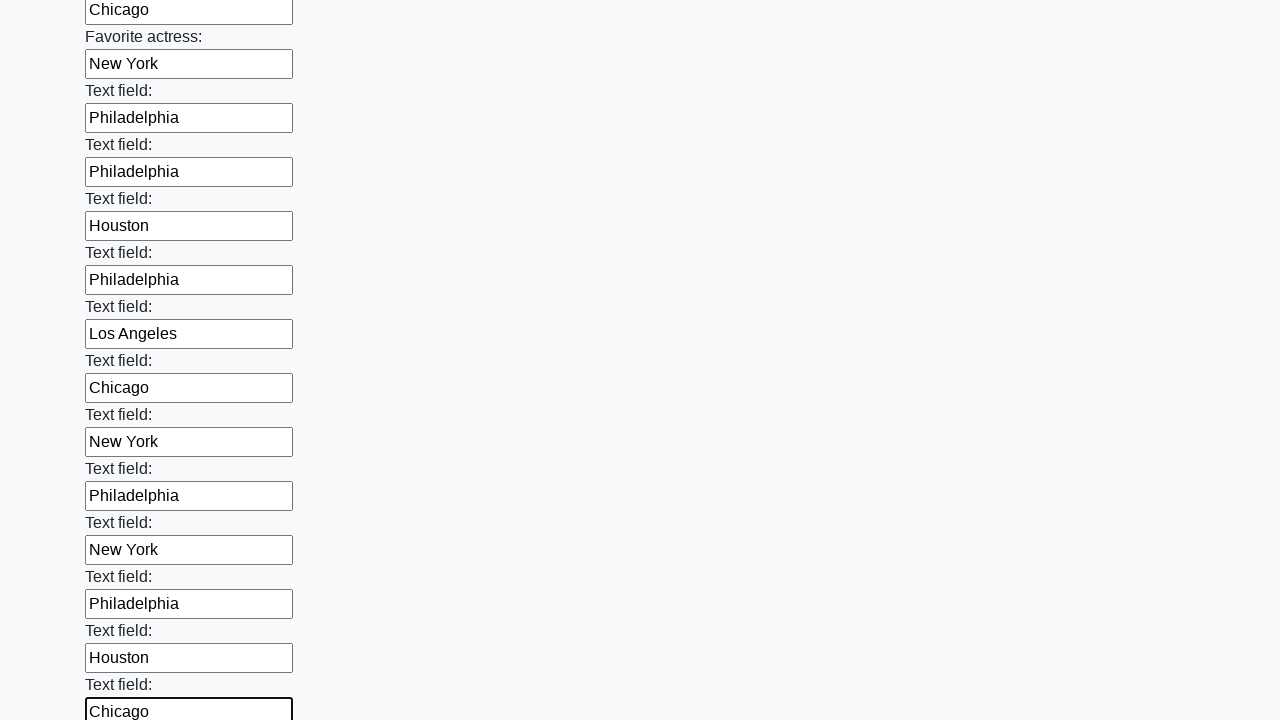

Filled text input field 39 with a city name on input[type='text'] >> nth=38
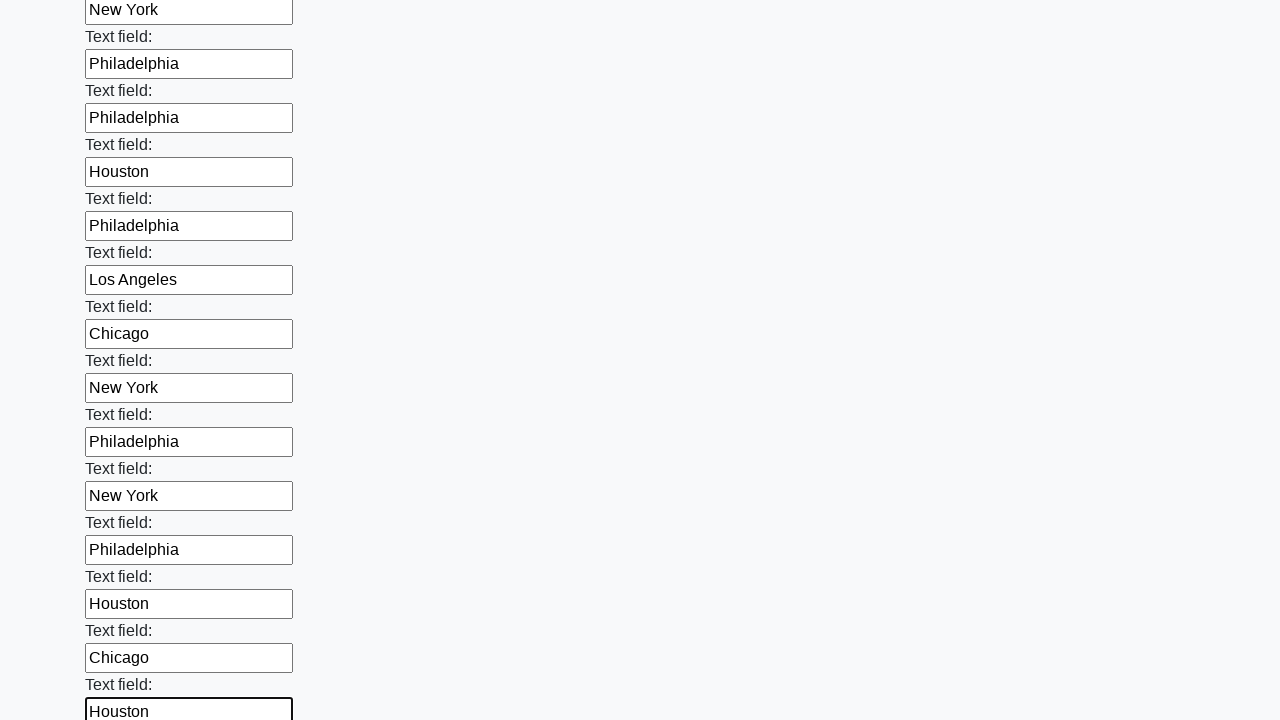

Filled text input field 40 with a city name on input[type='text'] >> nth=39
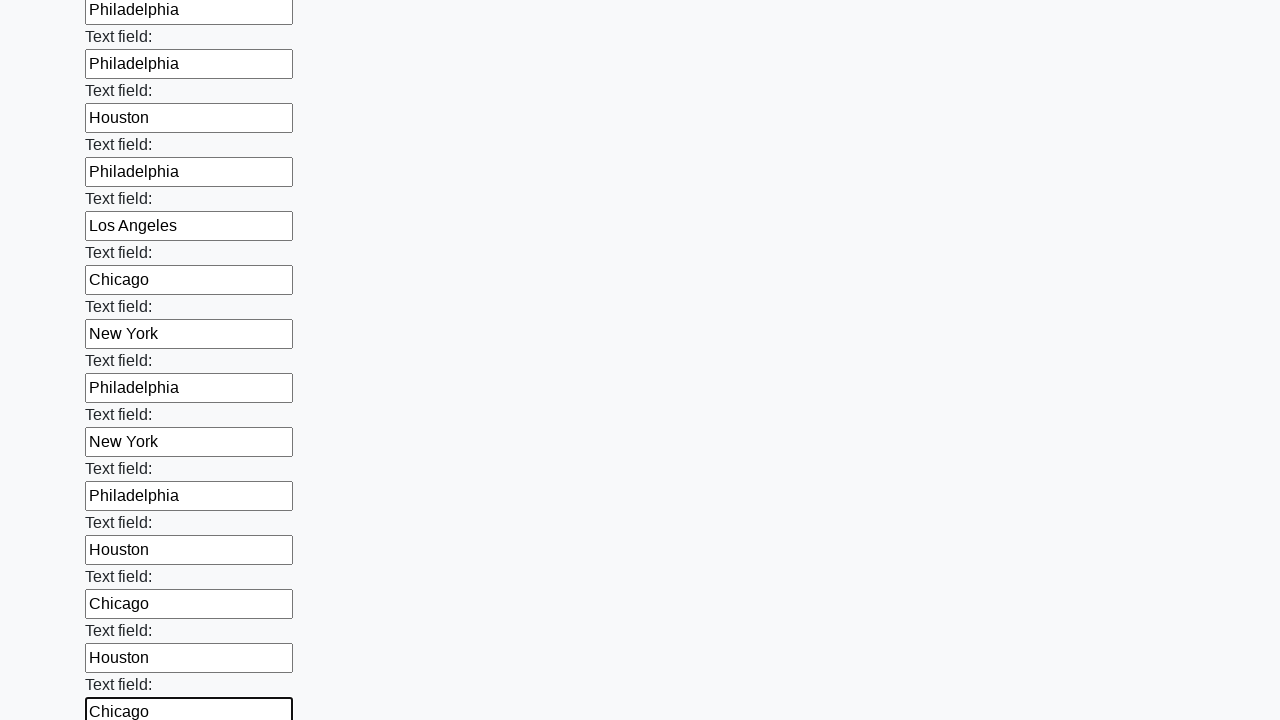

Filled text input field 41 with a city name on input[type='text'] >> nth=40
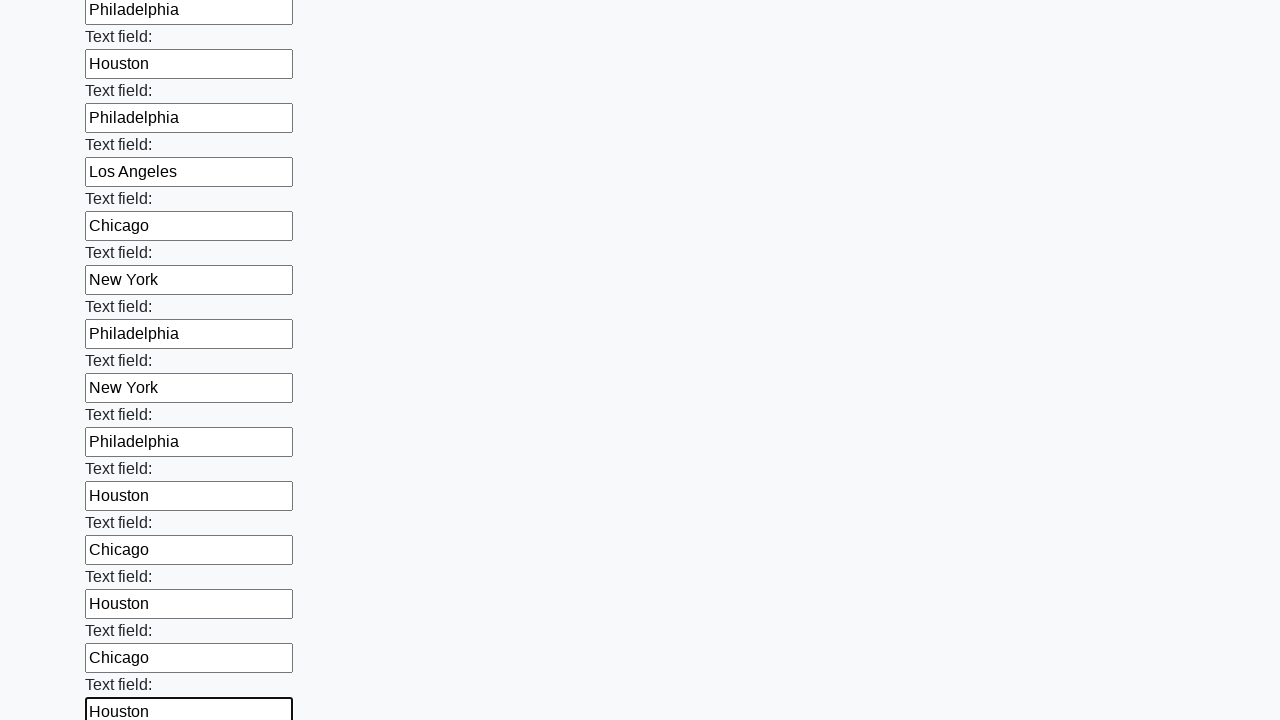

Filled text input field 42 with a city name on input[type='text'] >> nth=41
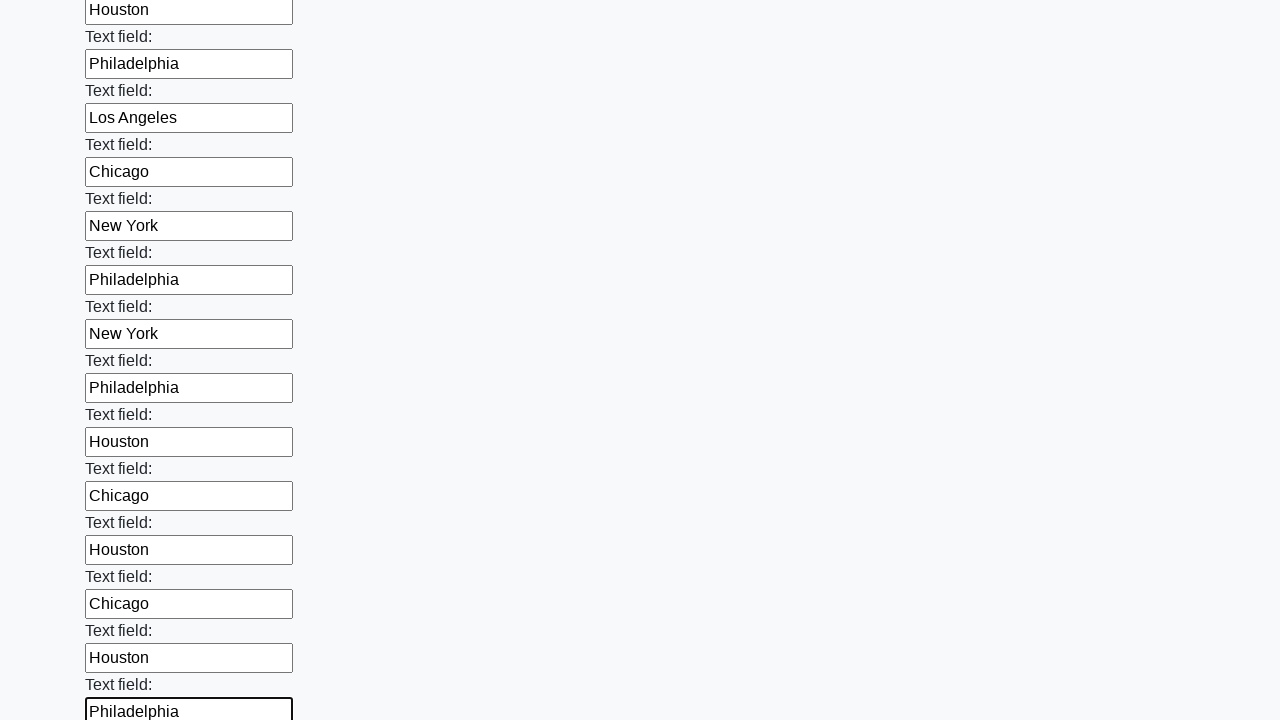

Filled text input field 43 with a city name on input[type='text'] >> nth=42
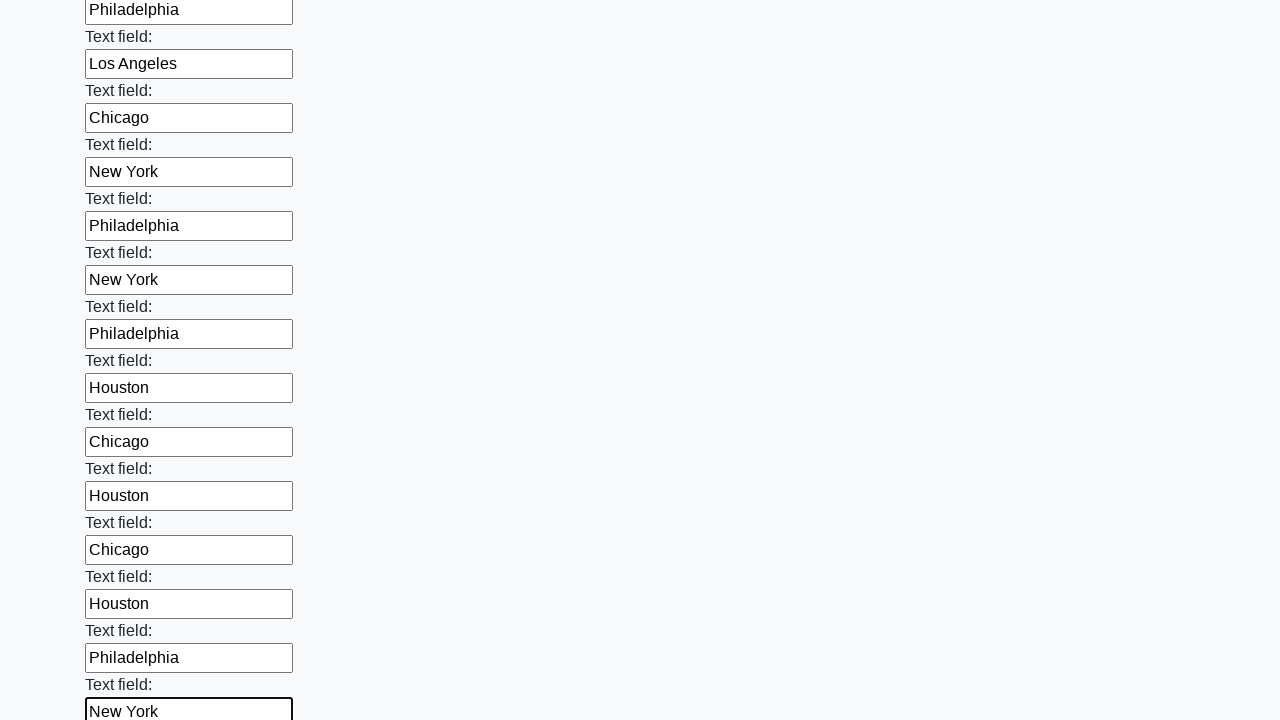

Filled text input field 44 with a city name on input[type='text'] >> nth=43
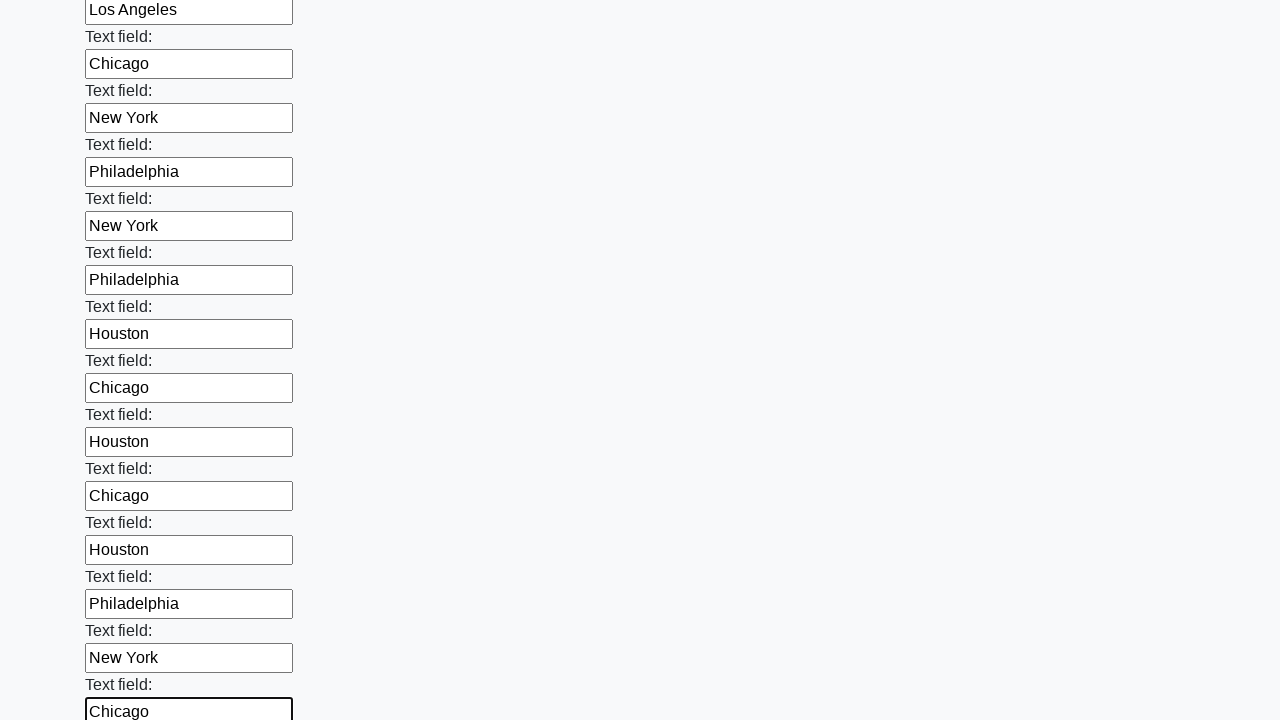

Filled text input field 45 with a city name on input[type='text'] >> nth=44
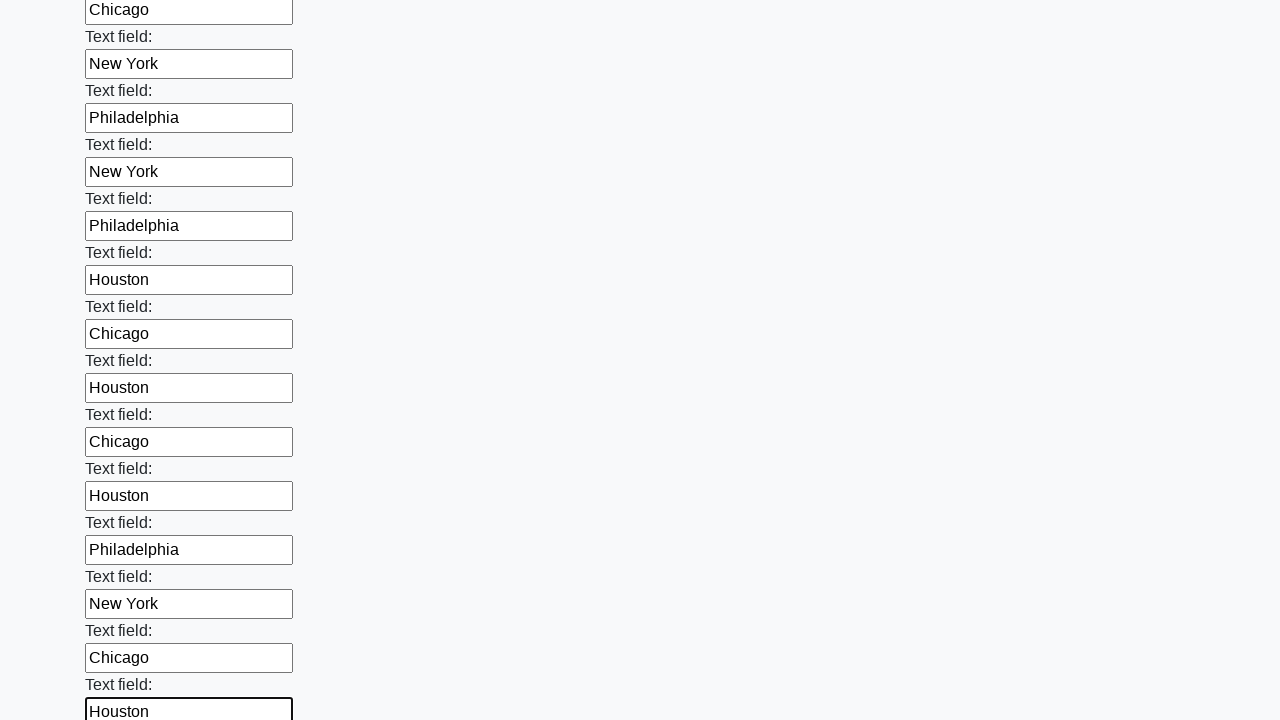

Filled text input field 46 with a city name on input[type='text'] >> nth=45
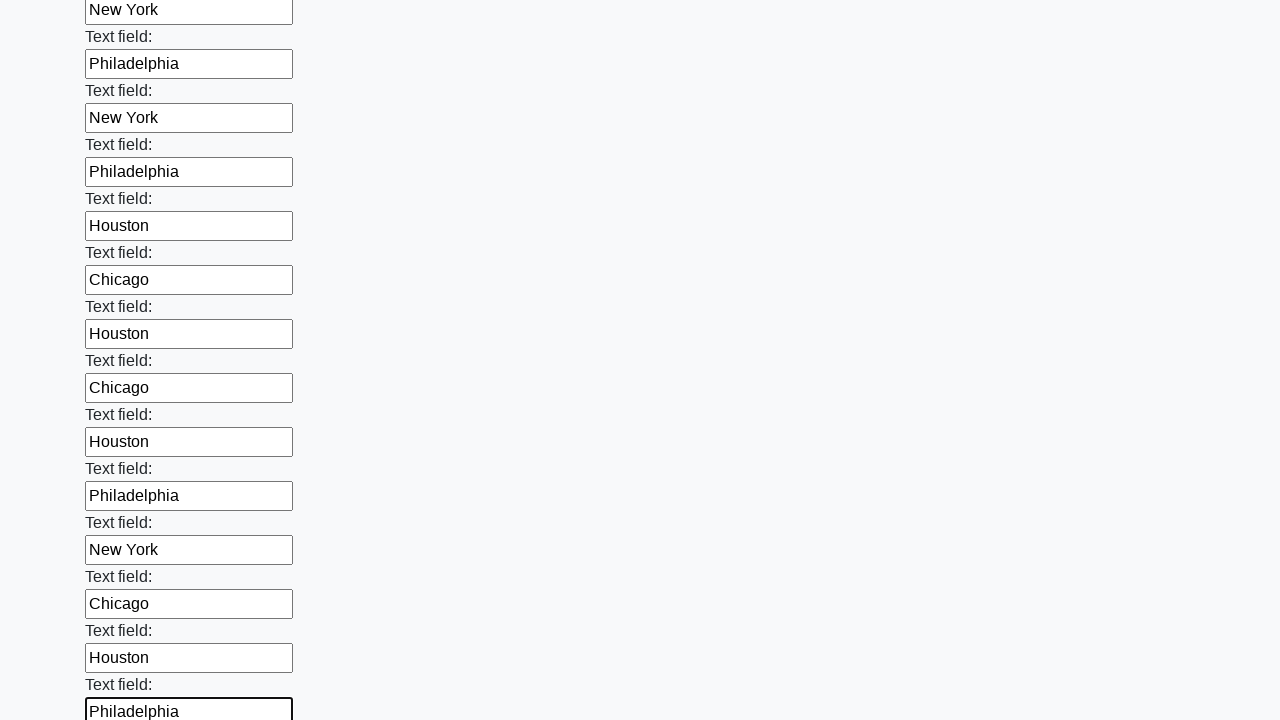

Filled text input field 47 with a city name on input[type='text'] >> nth=46
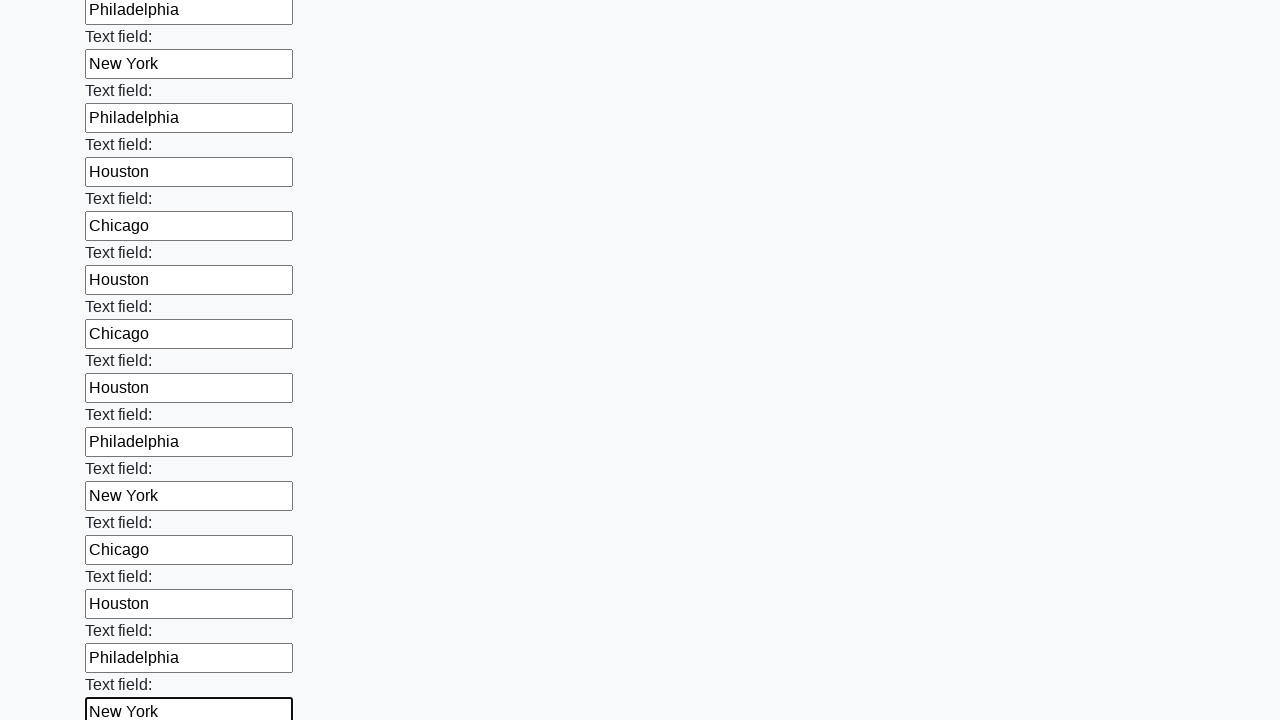

Filled text input field 48 with a city name on input[type='text'] >> nth=47
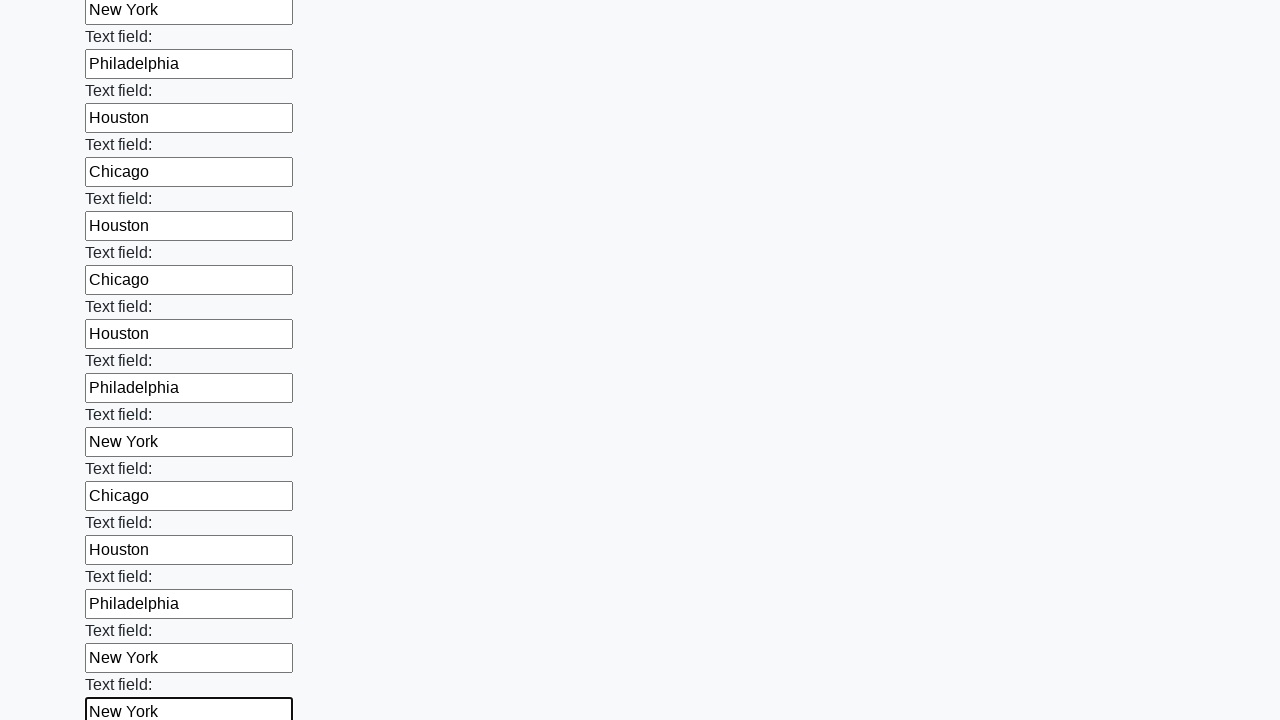

Filled text input field 49 with a city name on input[type='text'] >> nth=48
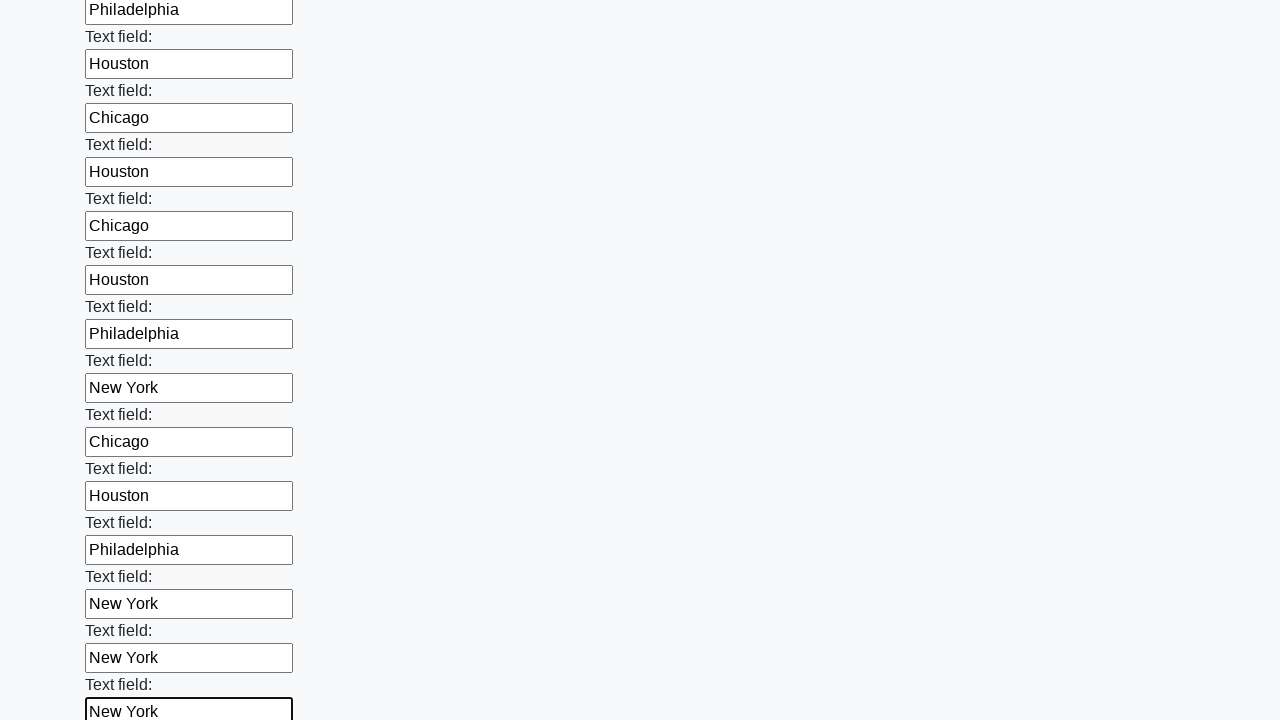

Filled text input field 50 with a city name on input[type='text'] >> nth=49
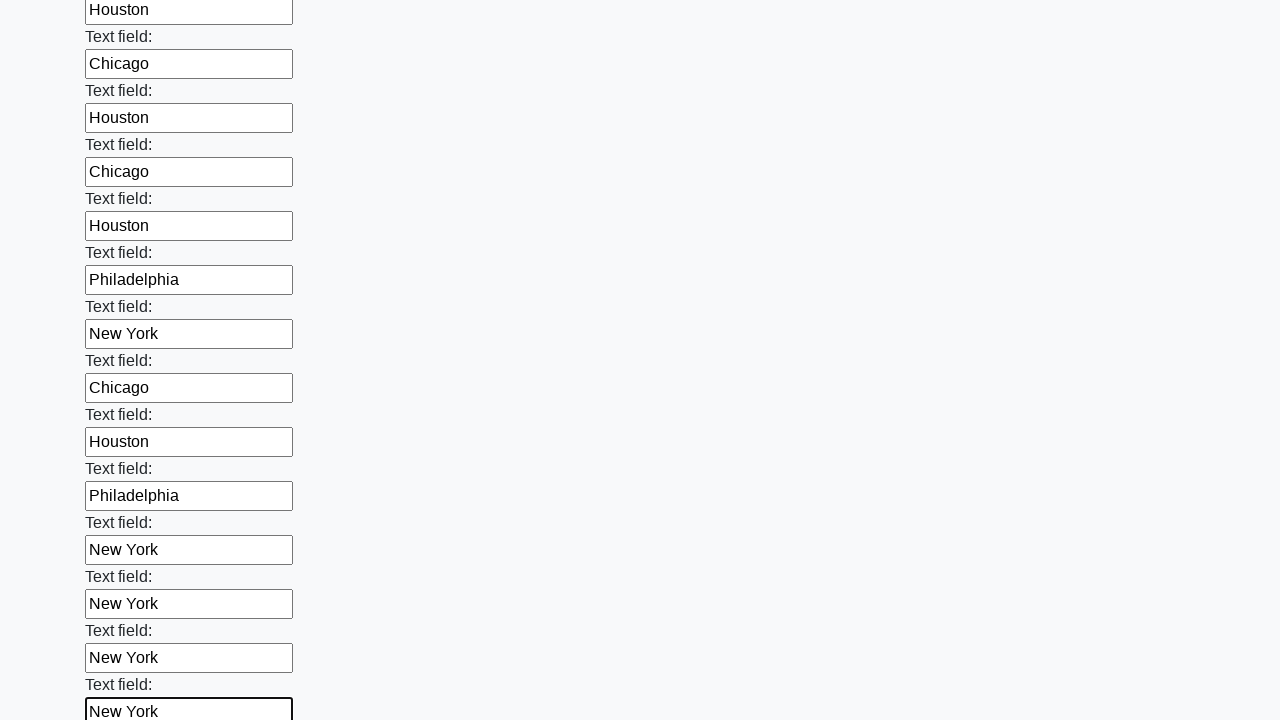

Filled text input field 51 with a city name on input[type='text'] >> nth=50
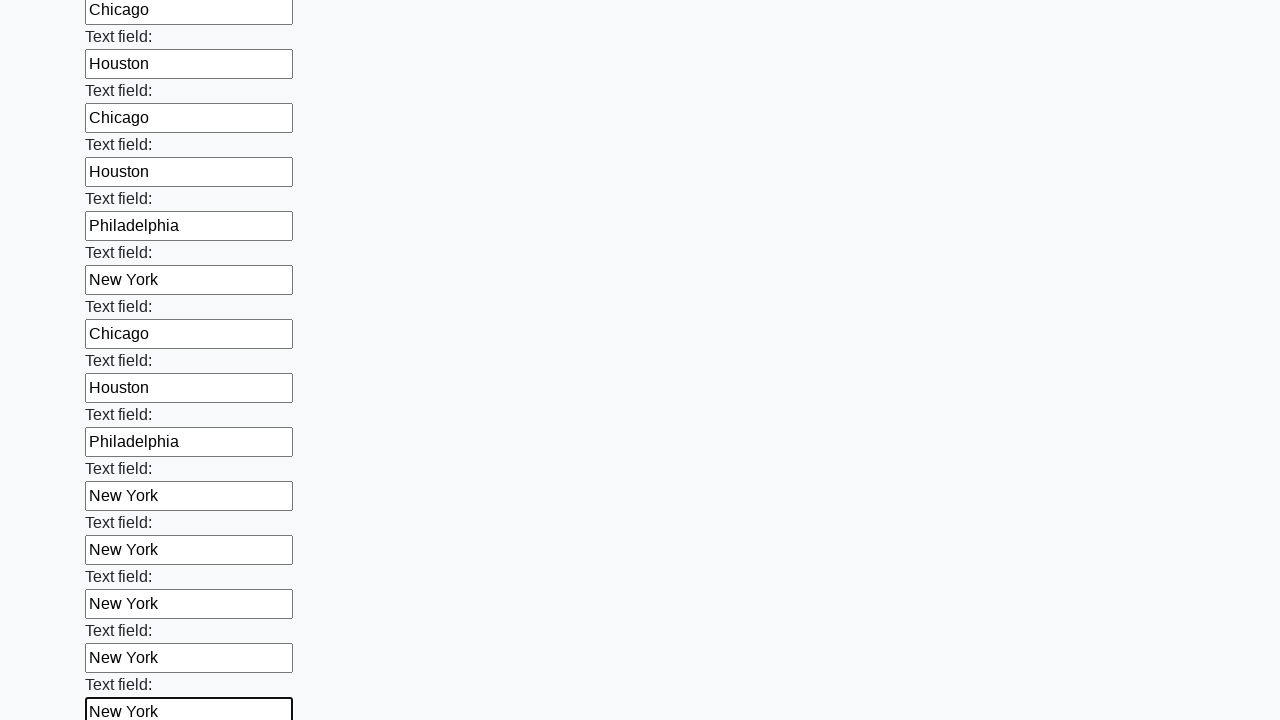

Filled text input field 52 with a city name on input[type='text'] >> nth=51
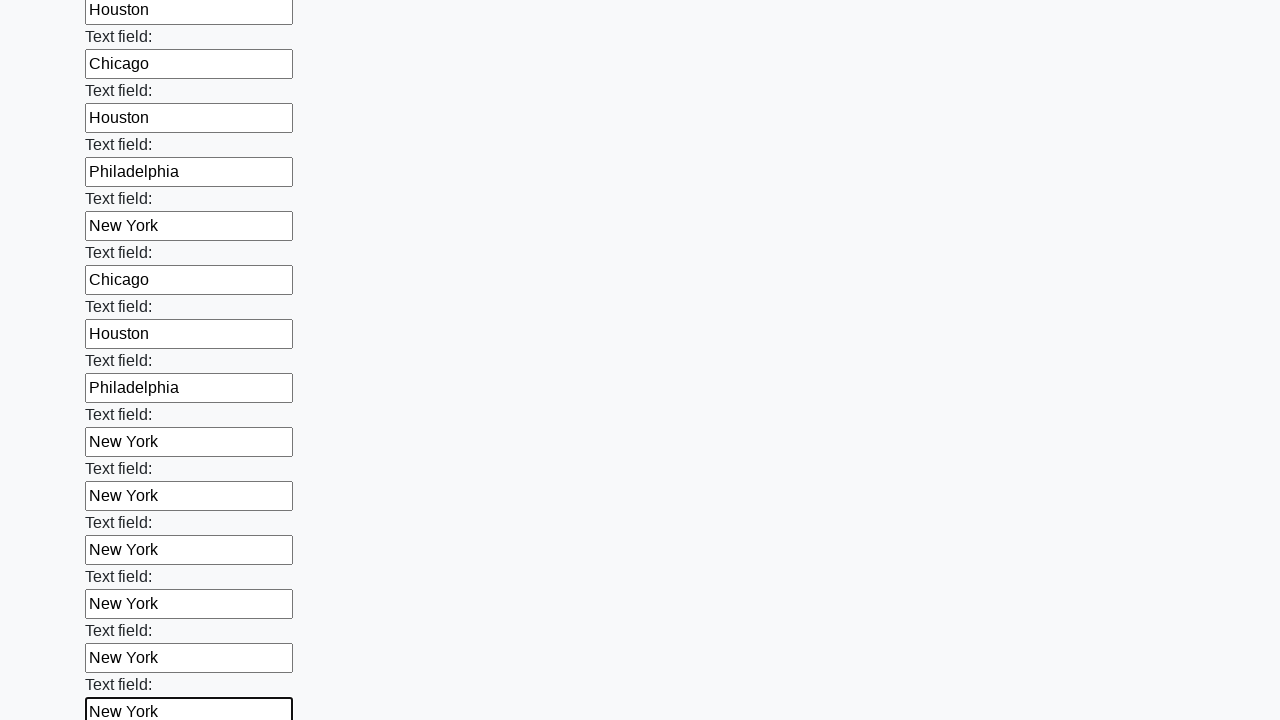

Filled text input field 53 with a city name on input[type='text'] >> nth=52
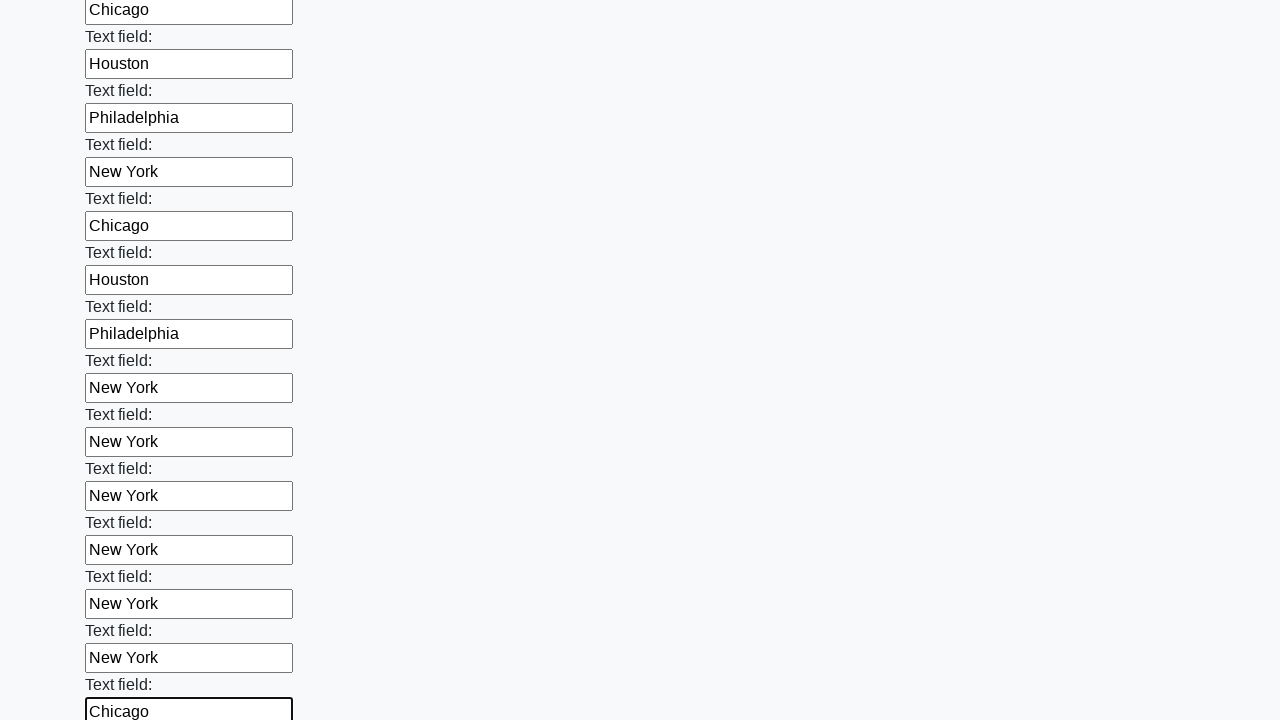

Filled text input field 54 with a city name on input[type='text'] >> nth=53
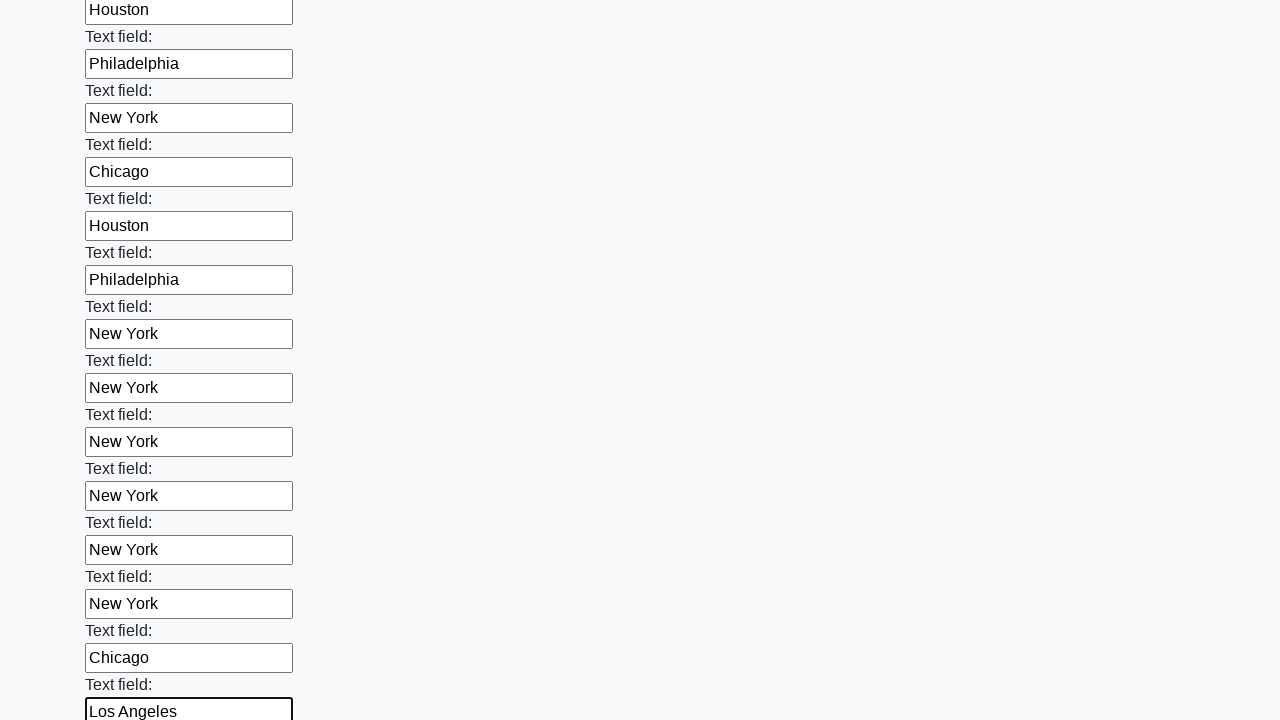

Filled text input field 55 with a city name on input[type='text'] >> nth=54
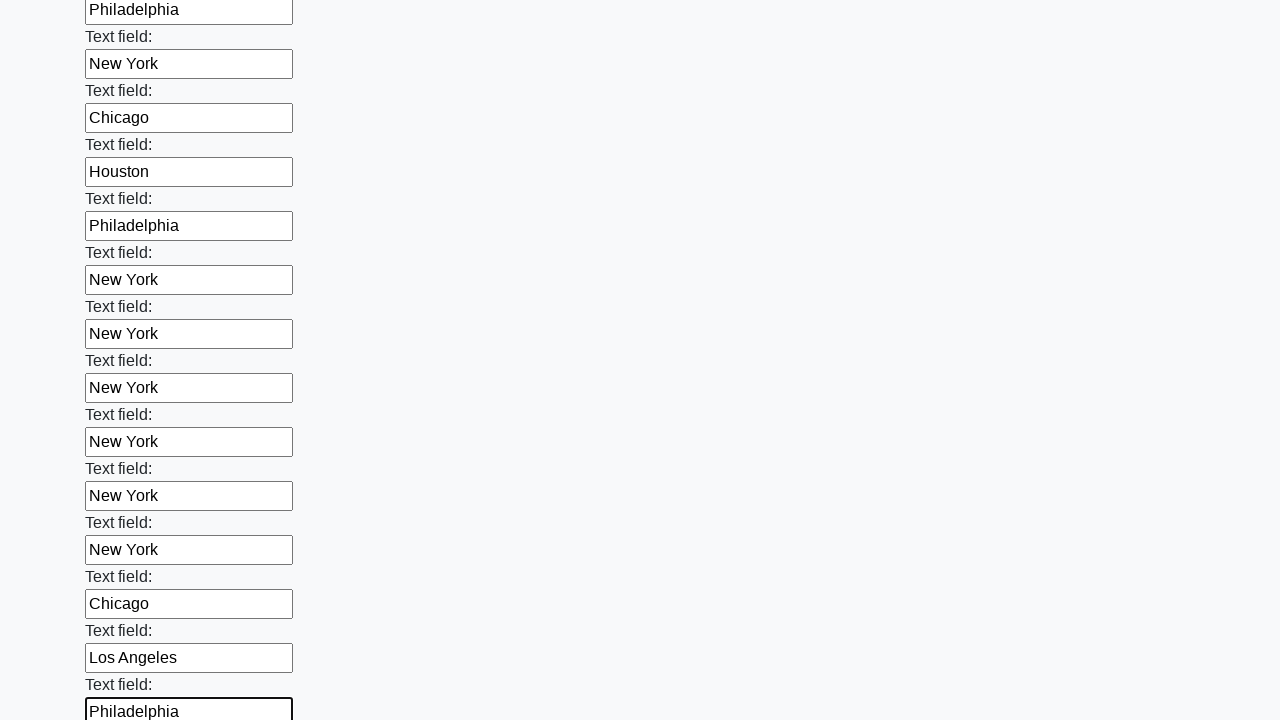

Filled text input field 56 with a city name on input[type='text'] >> nth=55
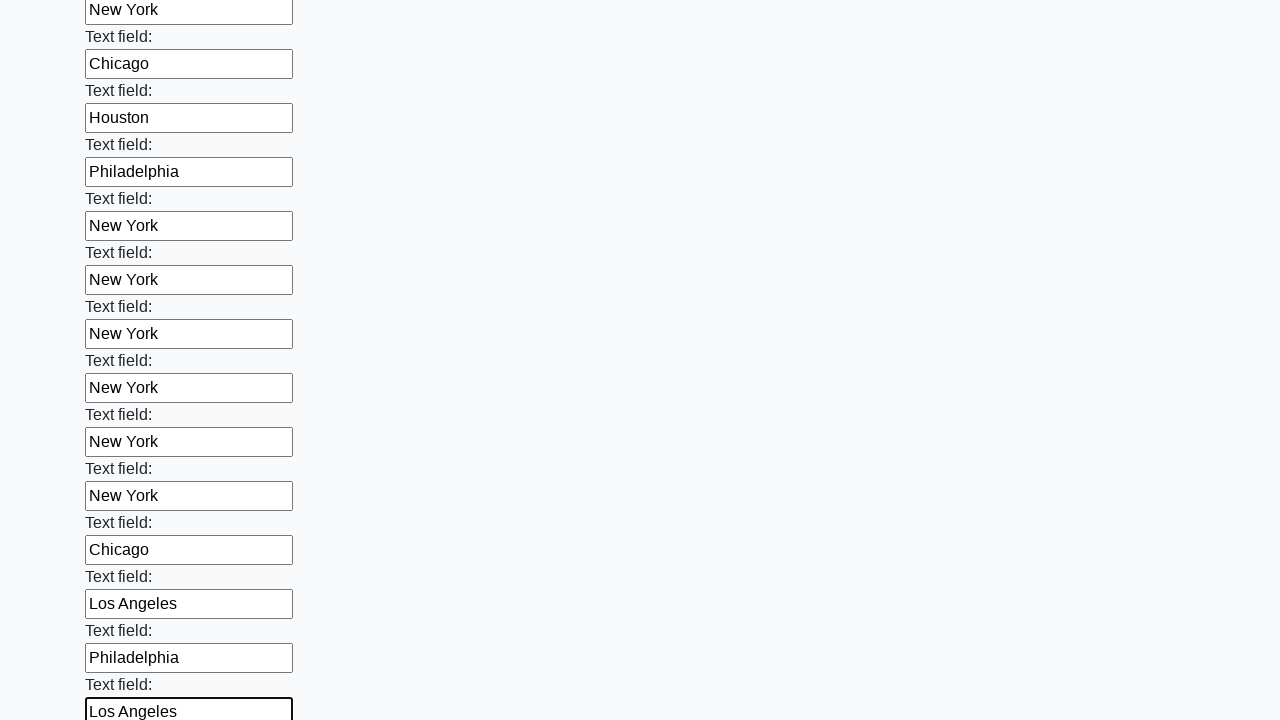

Filled text input field 57 with a city name on input[type='text'] >> nth=56
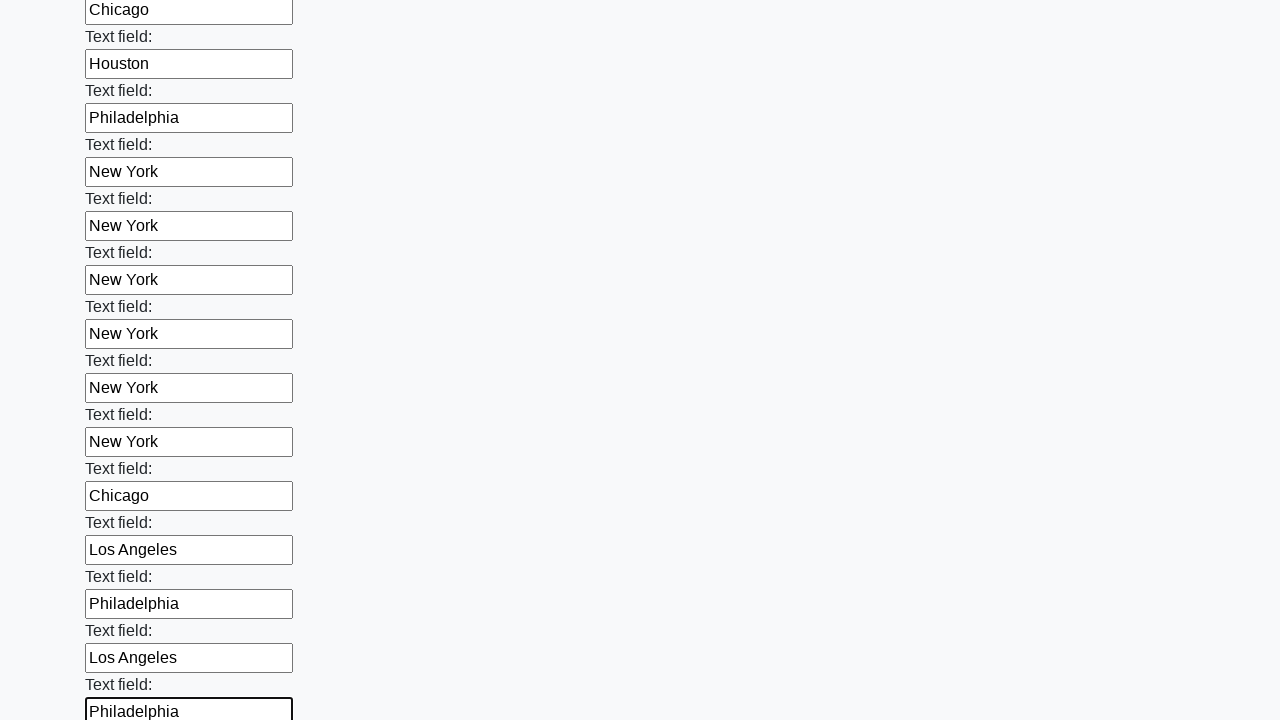

Filled text input field 58 with a city name on input[type='text'] >> nth=57
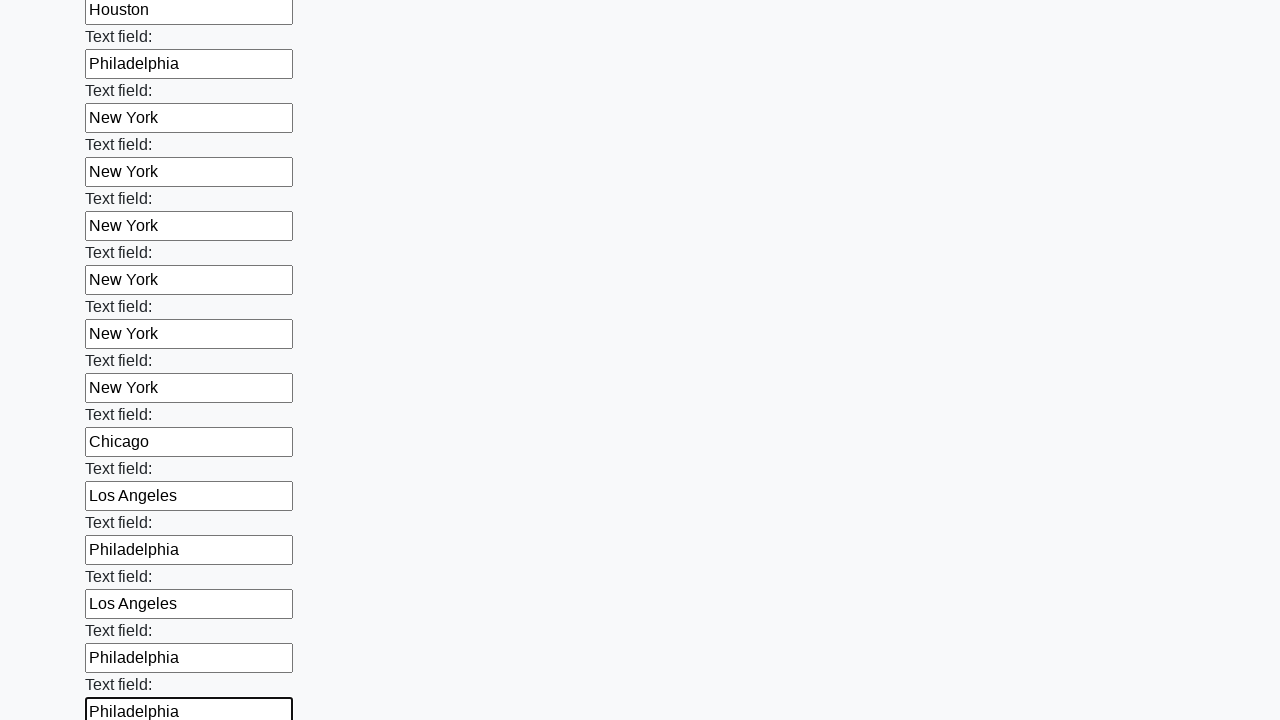

Filled text input field 59 with a city name on input[type='text'] >> nth=58
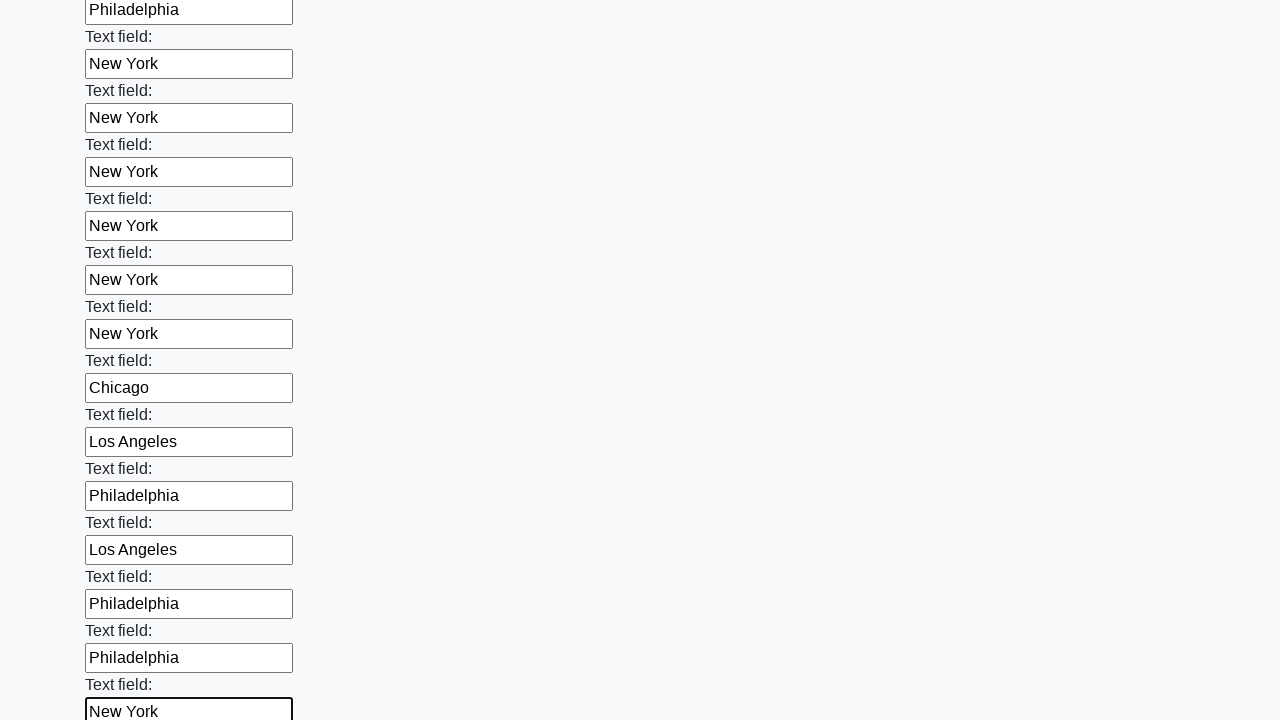

Filled text input field 60 with a city name on input[type='text'] >> nth=59
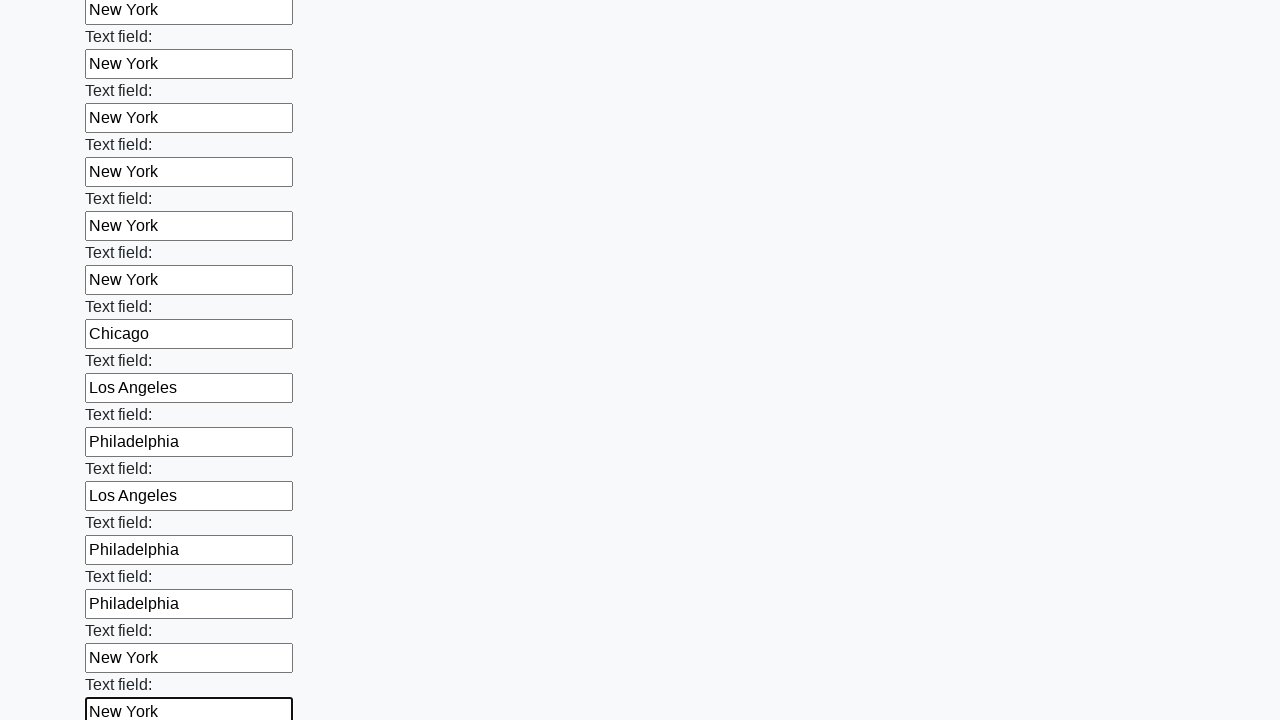

Filled text input field 61 with a city name on input[type='text'] >> nth=60
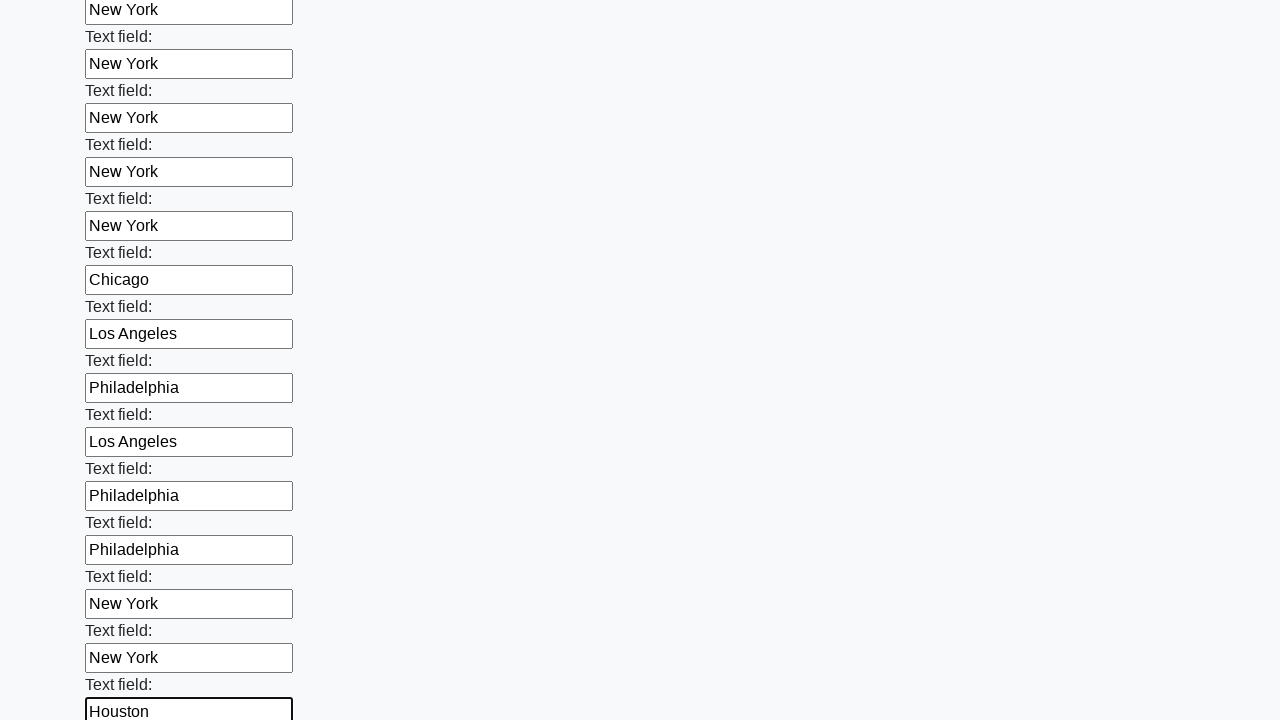

Filled text input field 62 with a city name on input[type='text'] >> nth=61
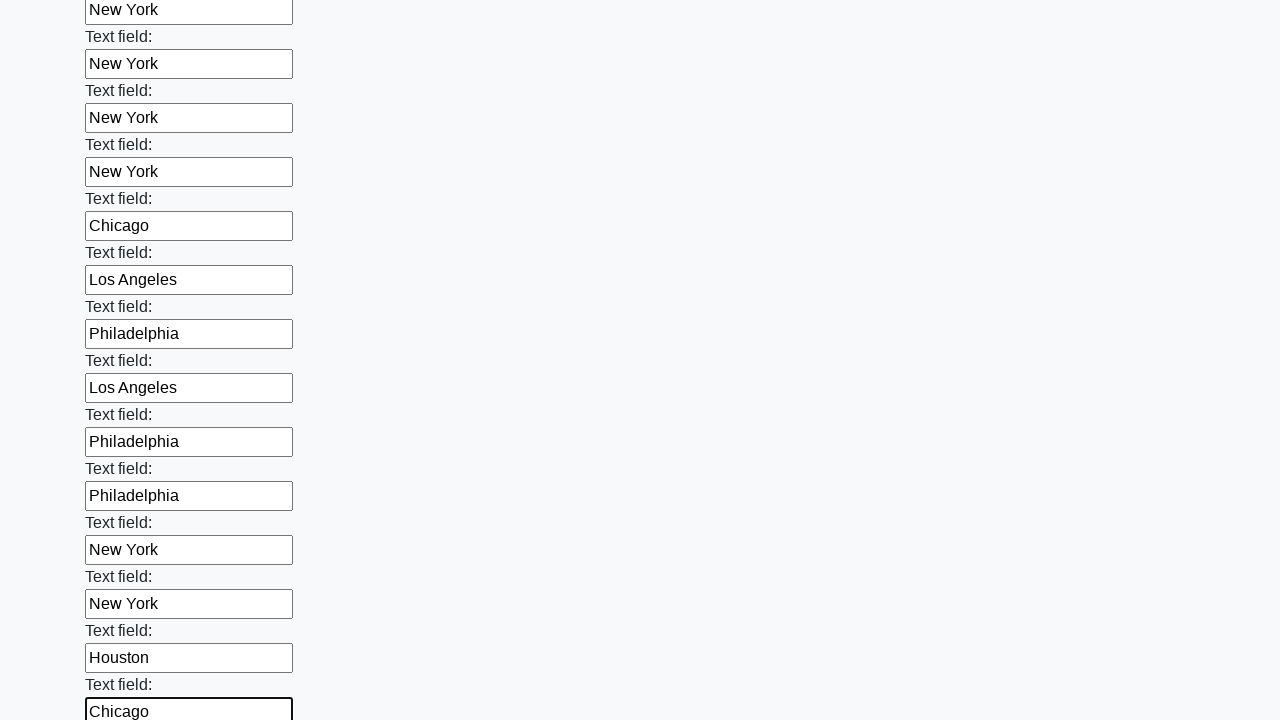

Filled text input field 63 with a city name on input[type='text'] >> nth=62
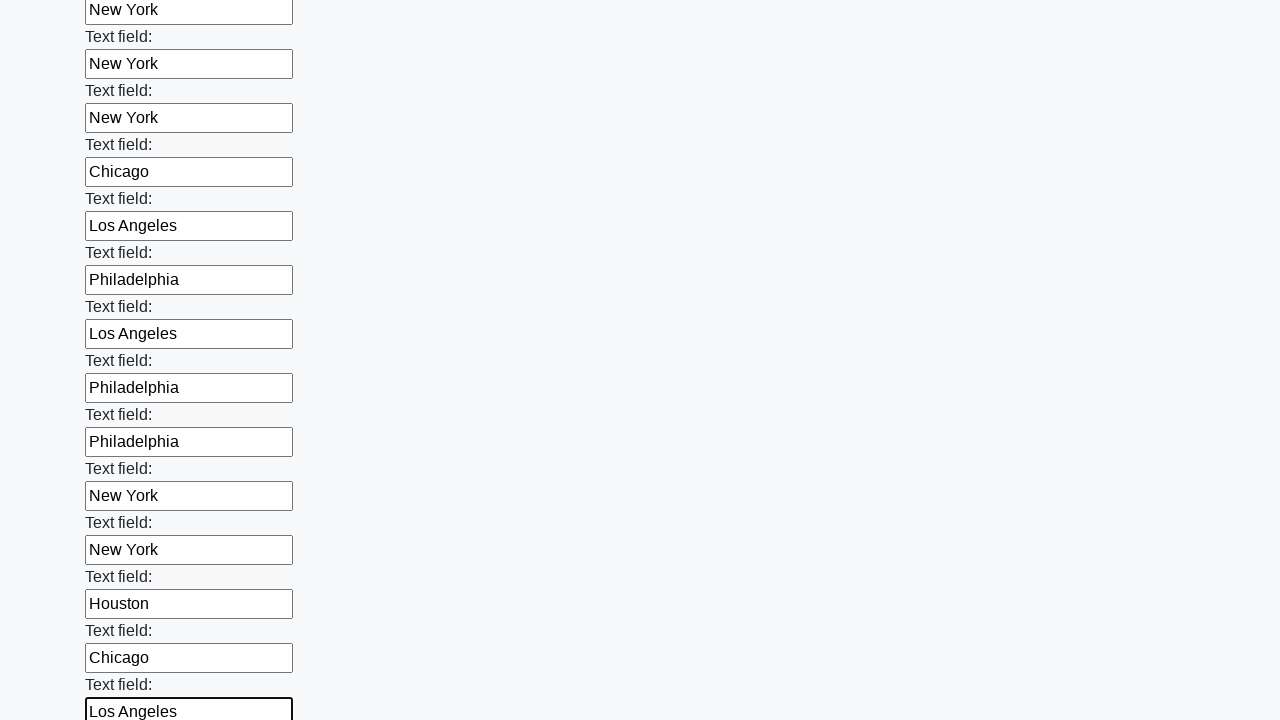

Filled text input field 64 with a city name on input[type='text'] >> nth=63
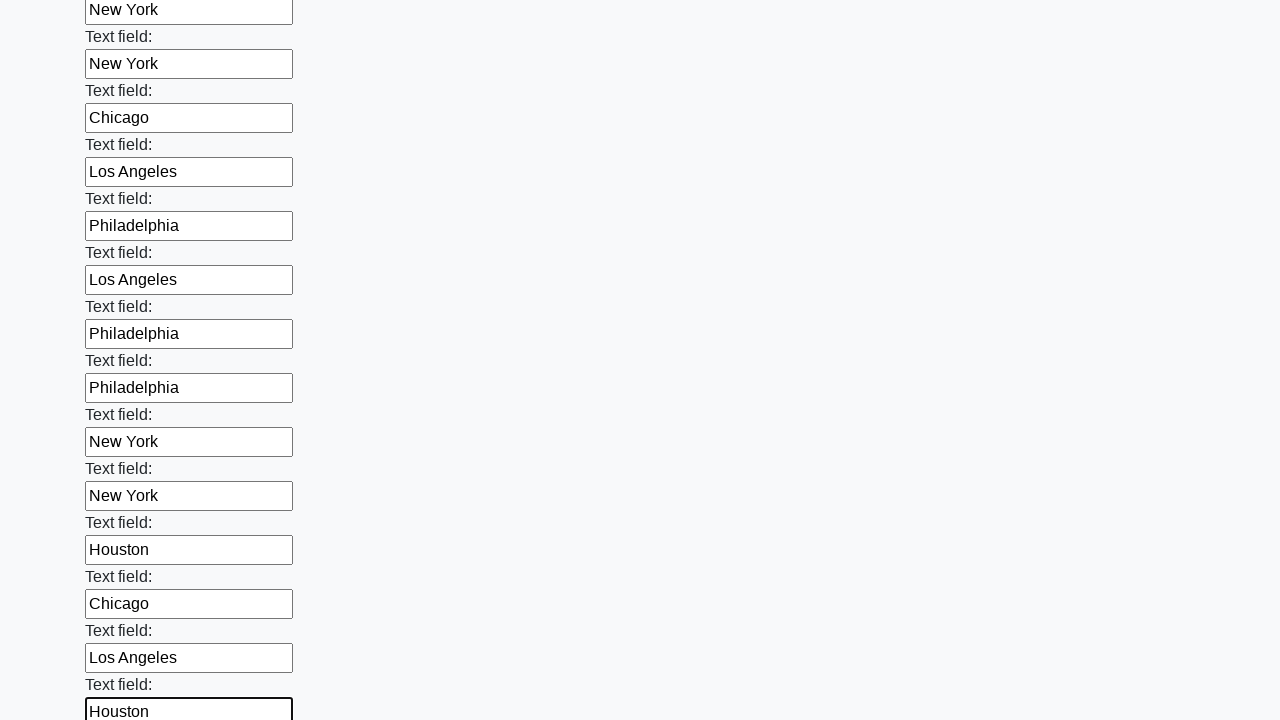

Filled text input field 65 with a city name on input[type='text'] >> nth=64
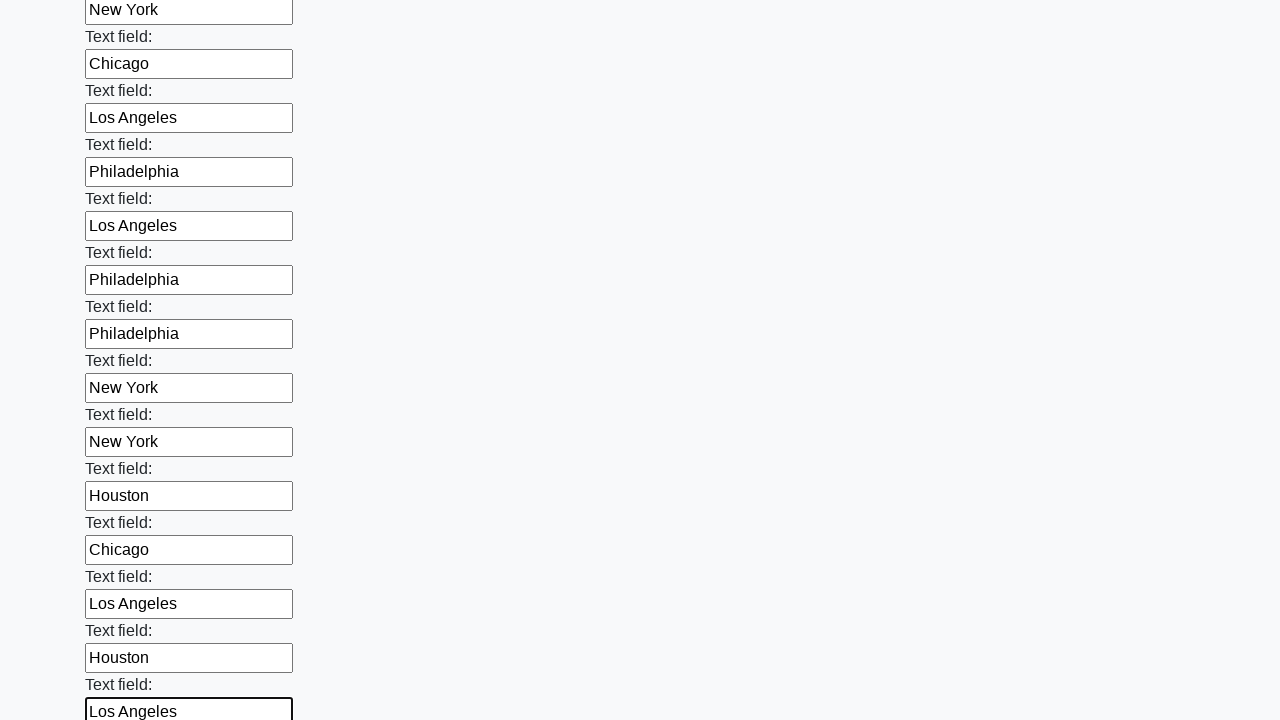

Filled text input field 66 with a city name on input[type='text'] >> nth=65
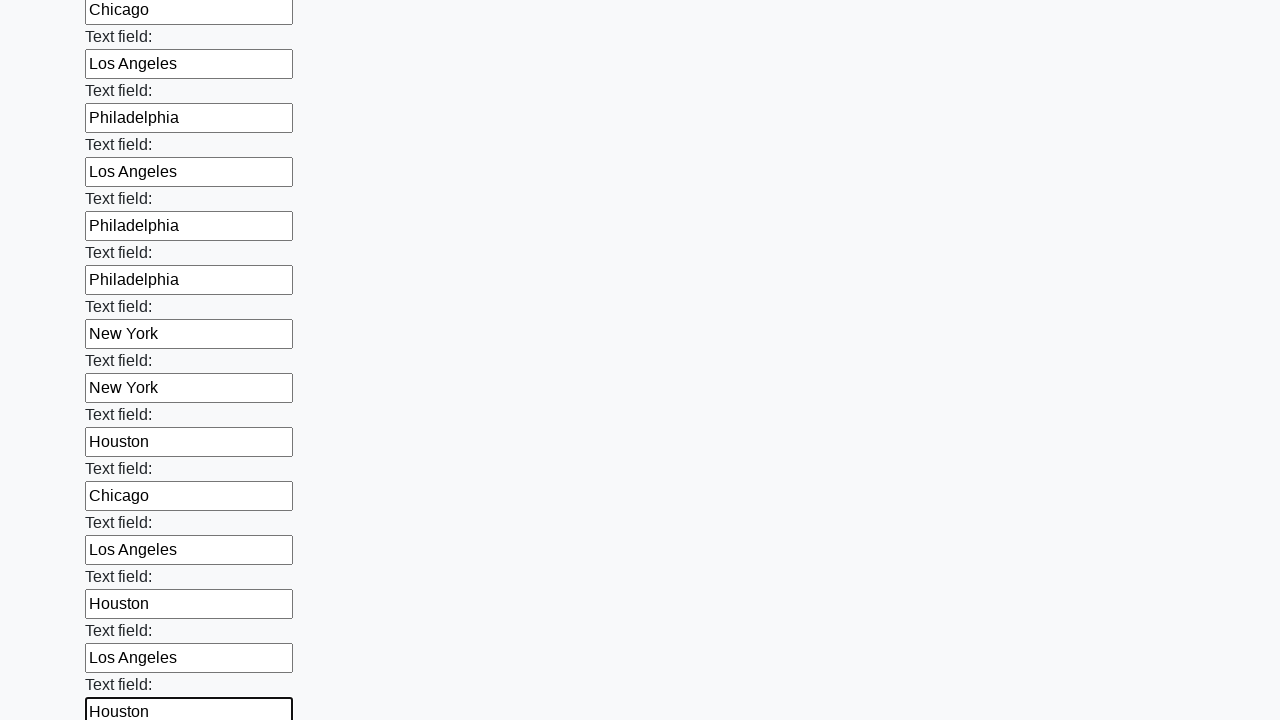

Filled text input field 67 with a city name on input[type='text'] >> nth=66
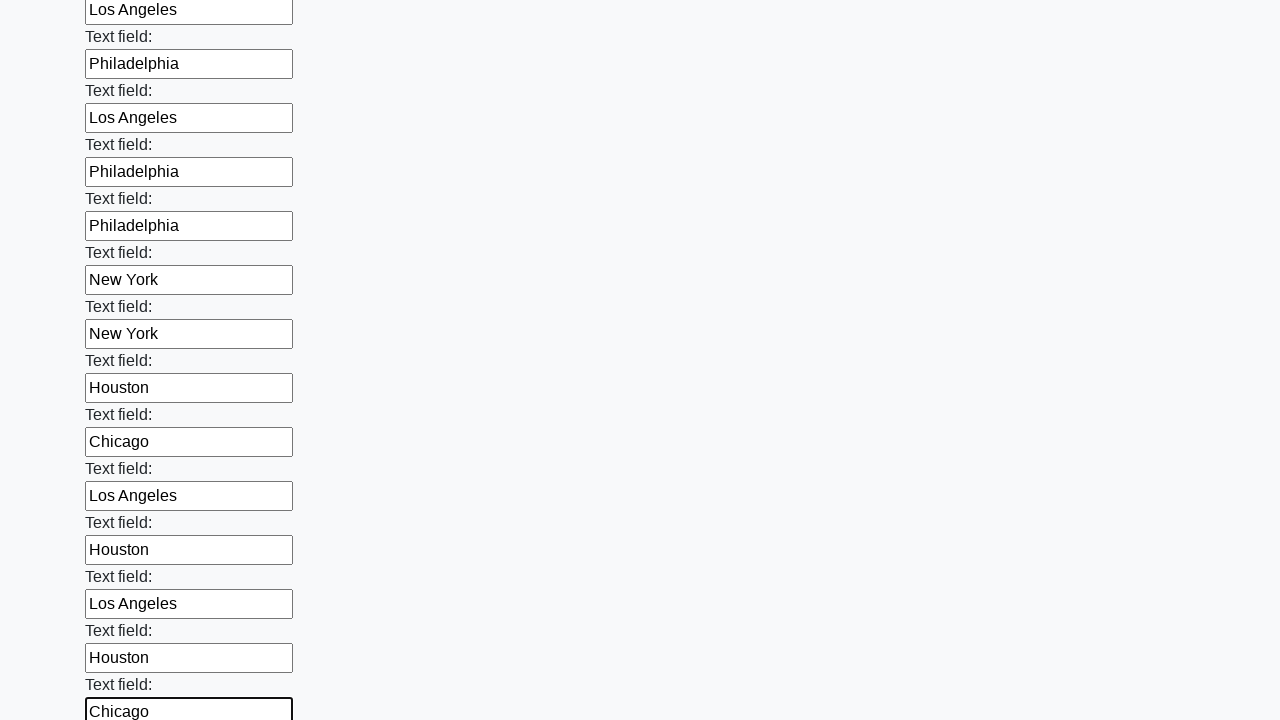

Filled text input field 68 with a city name on input[type='text'] >> nth=67
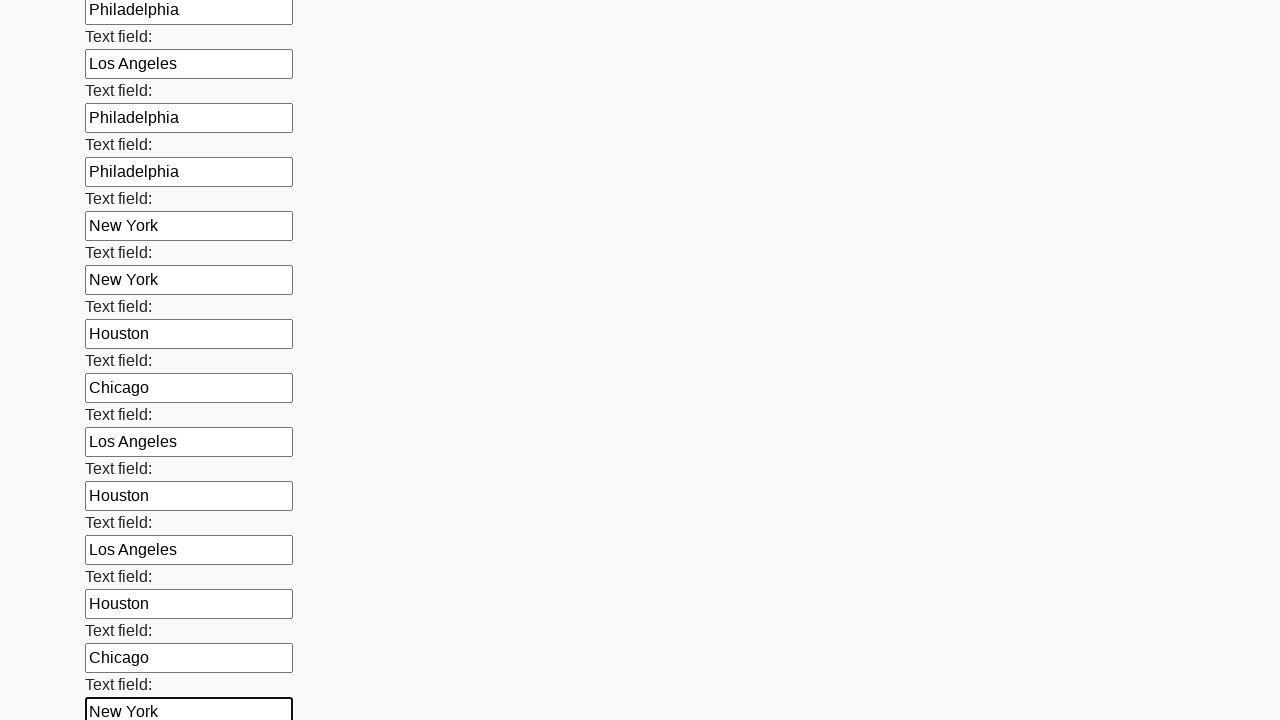

Filled text input field 69 with a city name on input[type='text'] >> nth=68
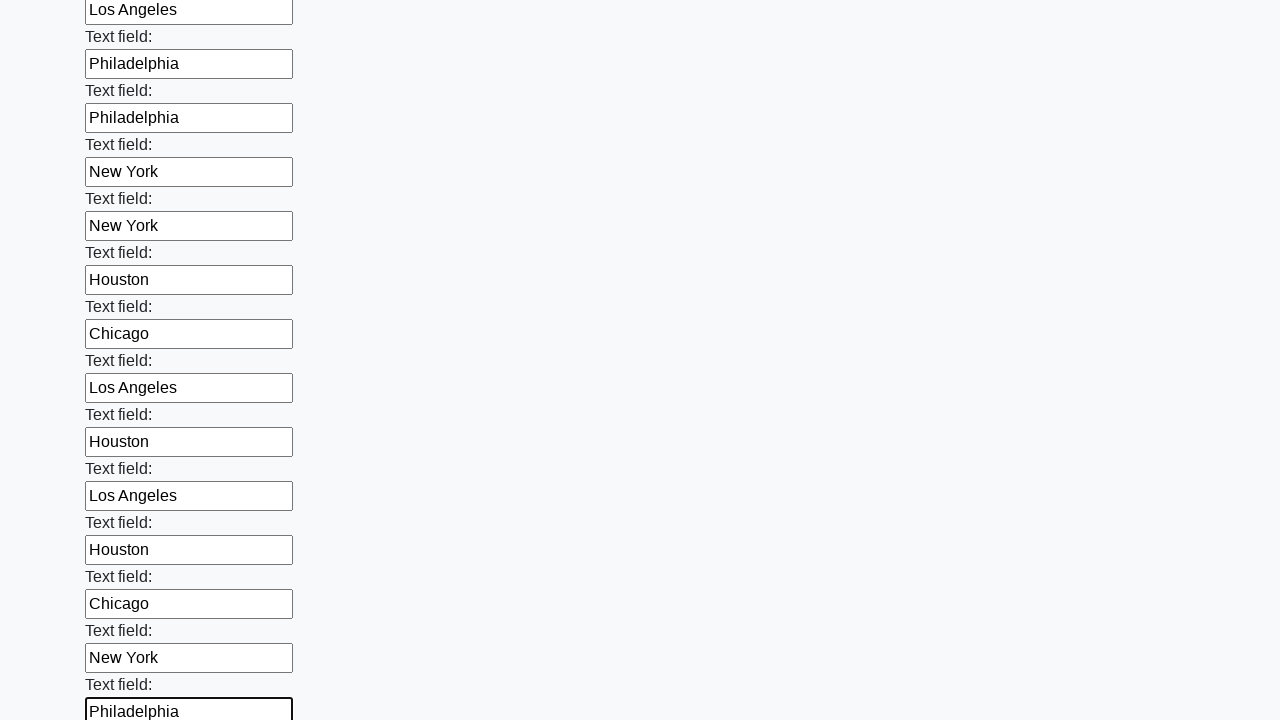

Filled text input field 70 with a city name on input[type='text'] >> nth=69
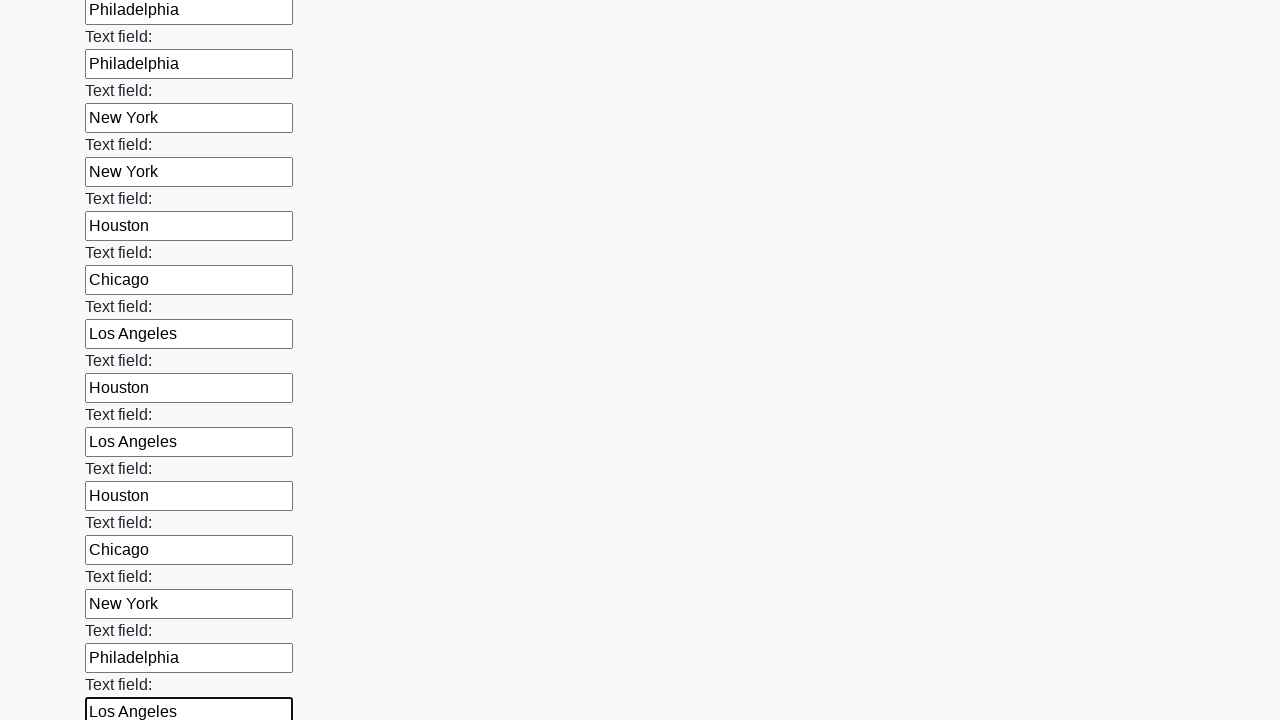

Filled text input field 71 with a city name on input[type='text'] >> nth=70
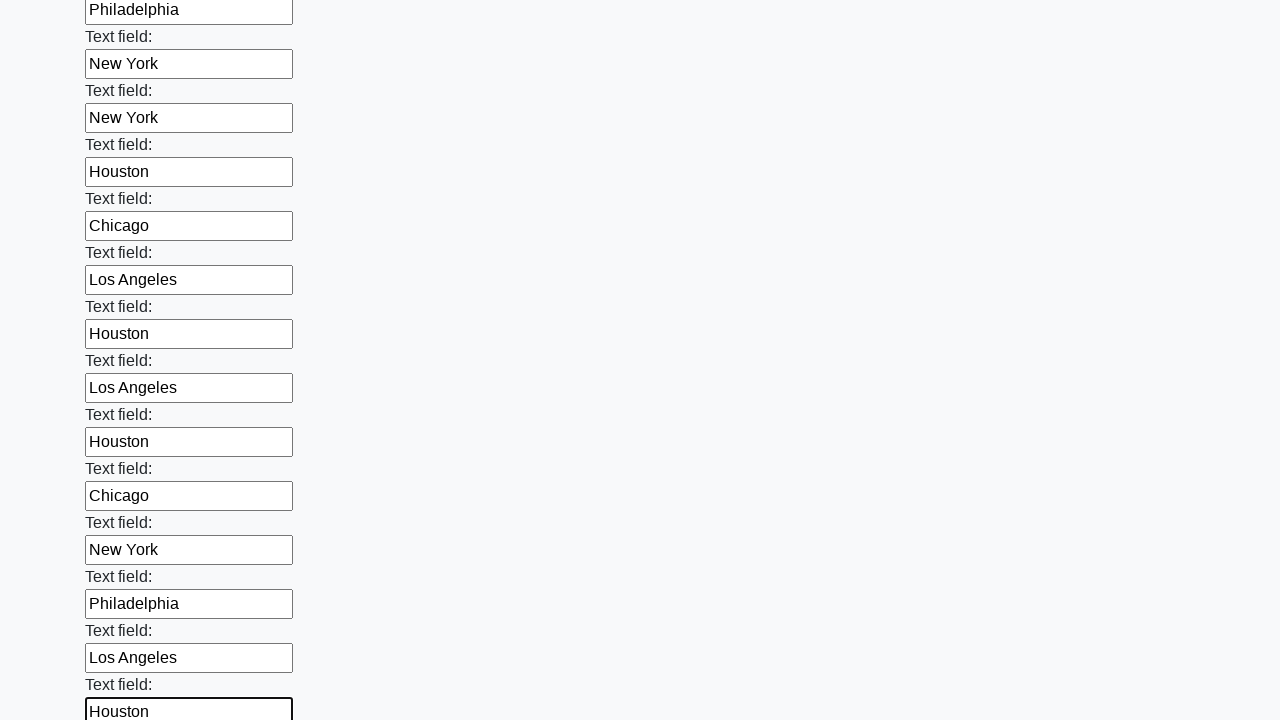

Filled text input field 72 with a city name on input[type='text'] >> nth=71
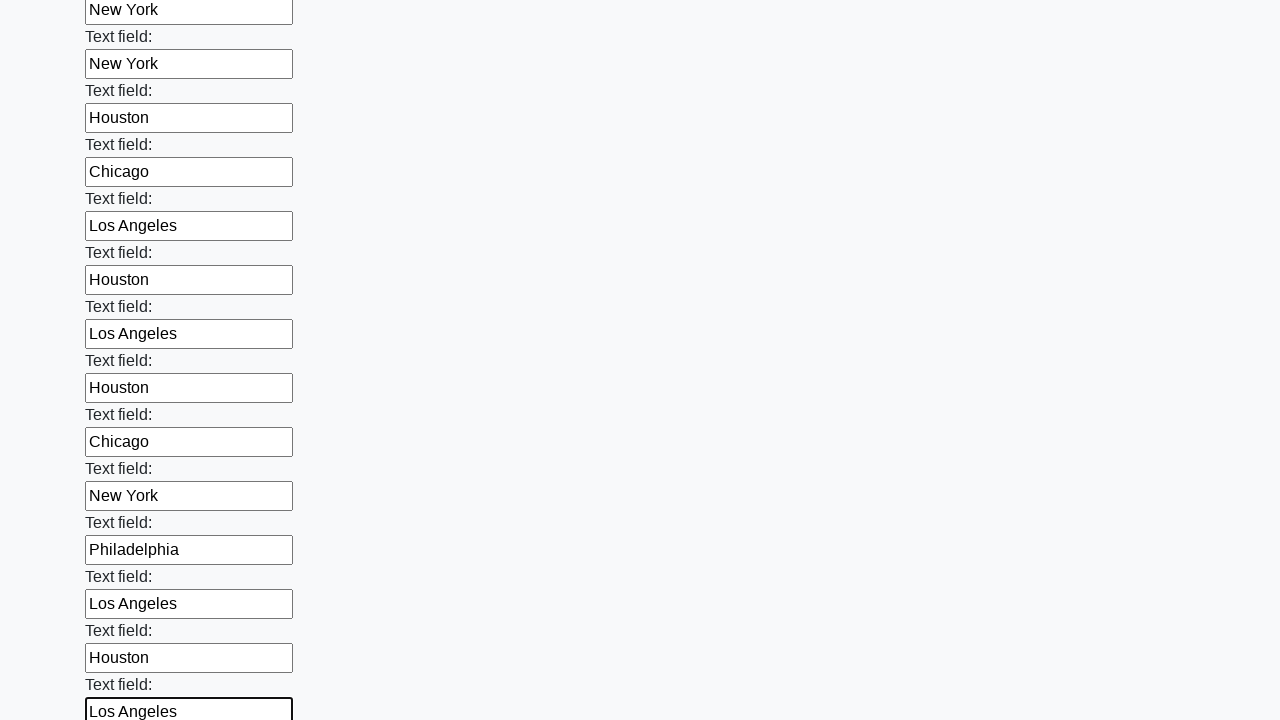

Filled text input field 73 with a city name on input[type='text'] >> nth=72
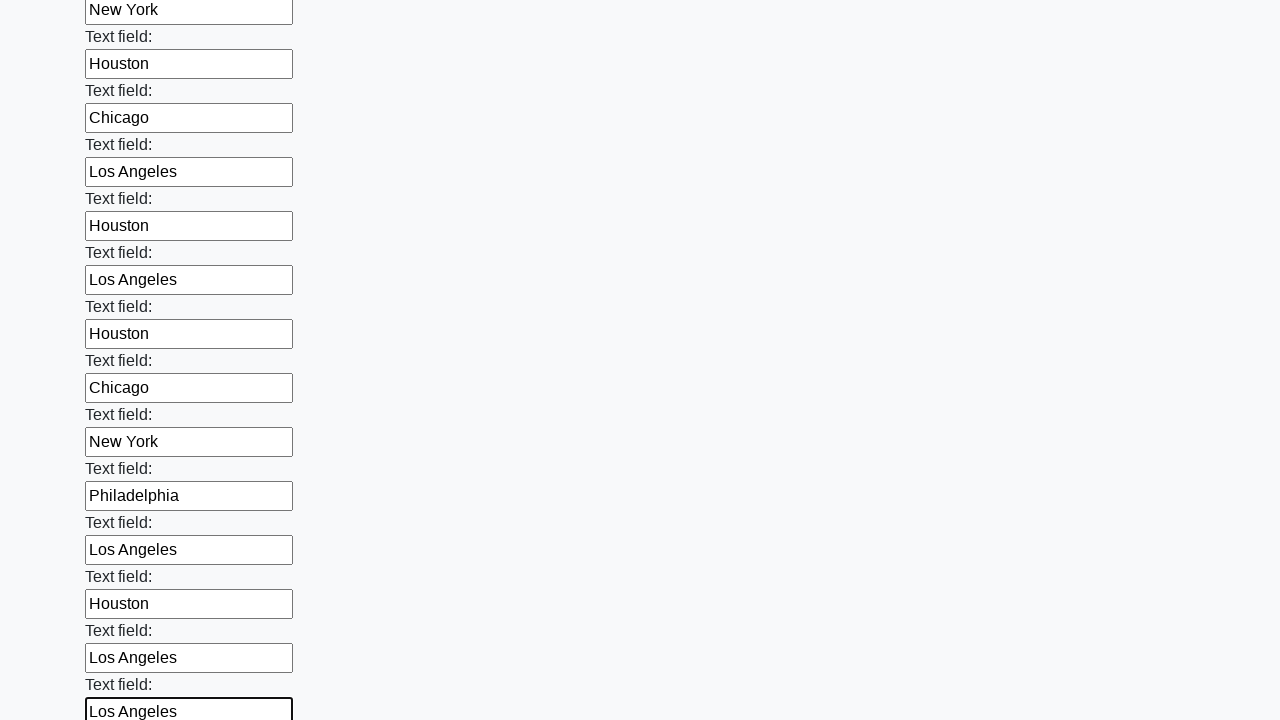

Filled text input field 74 with a city name on input[type='text'] >> nth=73
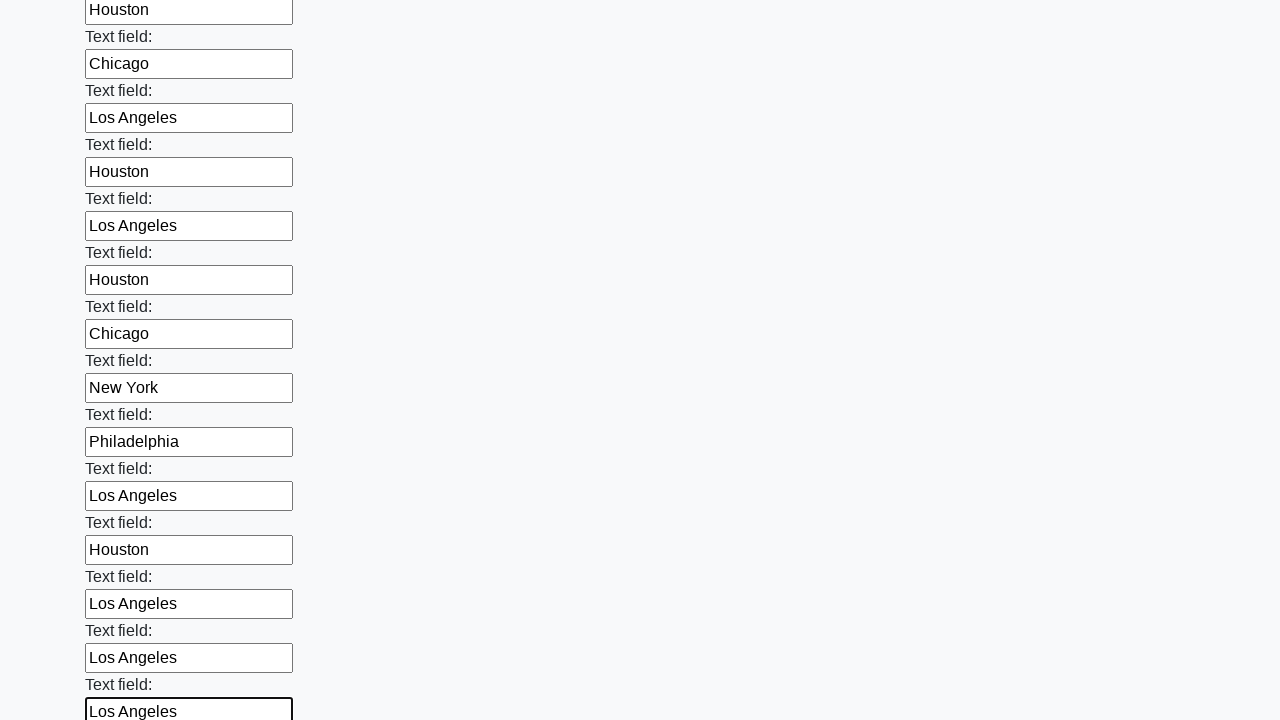

Filled text input field 75 with a city name on input[type='text'] >> nth=74
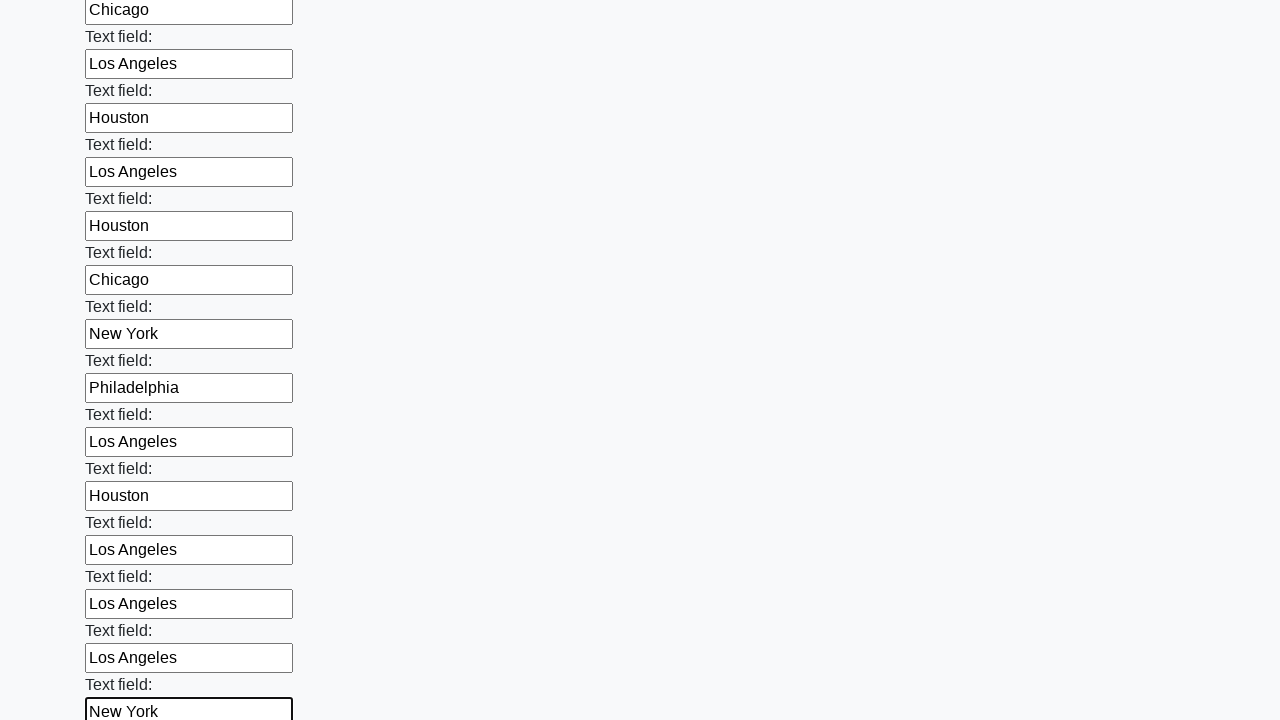

Filled text input field 76 with a city name on input[type='text'] >> nth=75
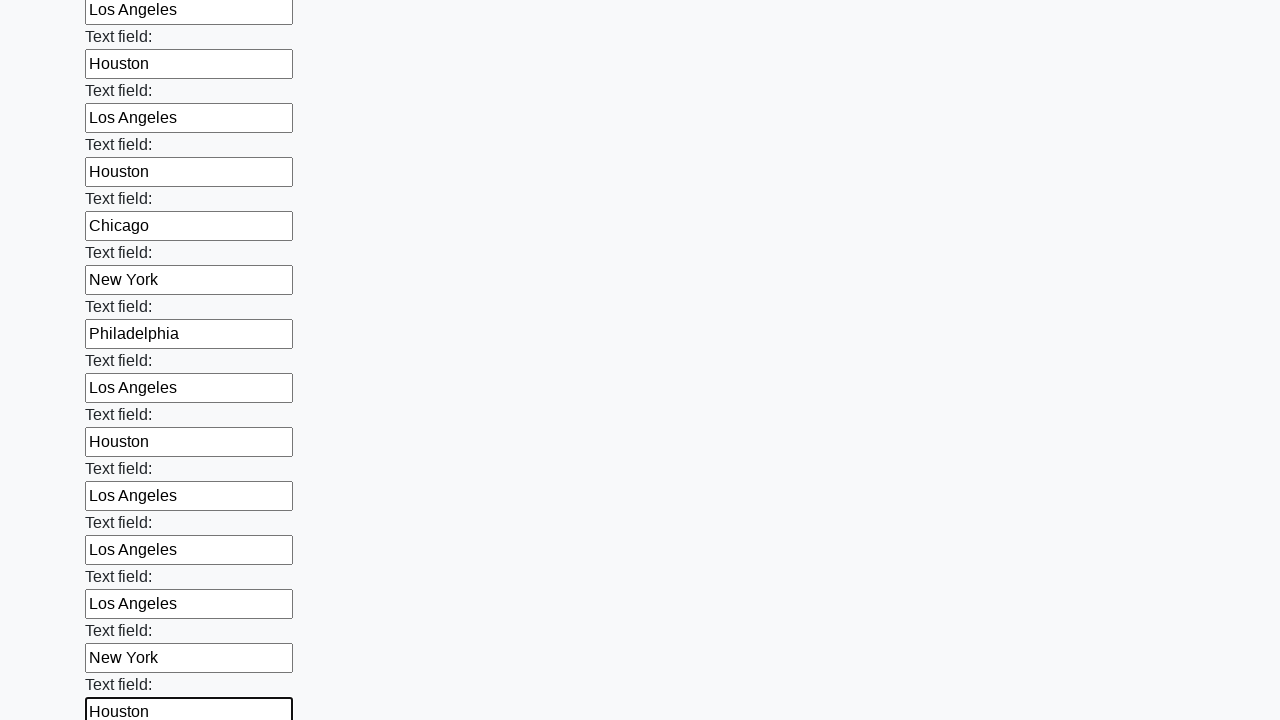

Filled text input field 77 with a city name on input[type='text'] >> nth=76
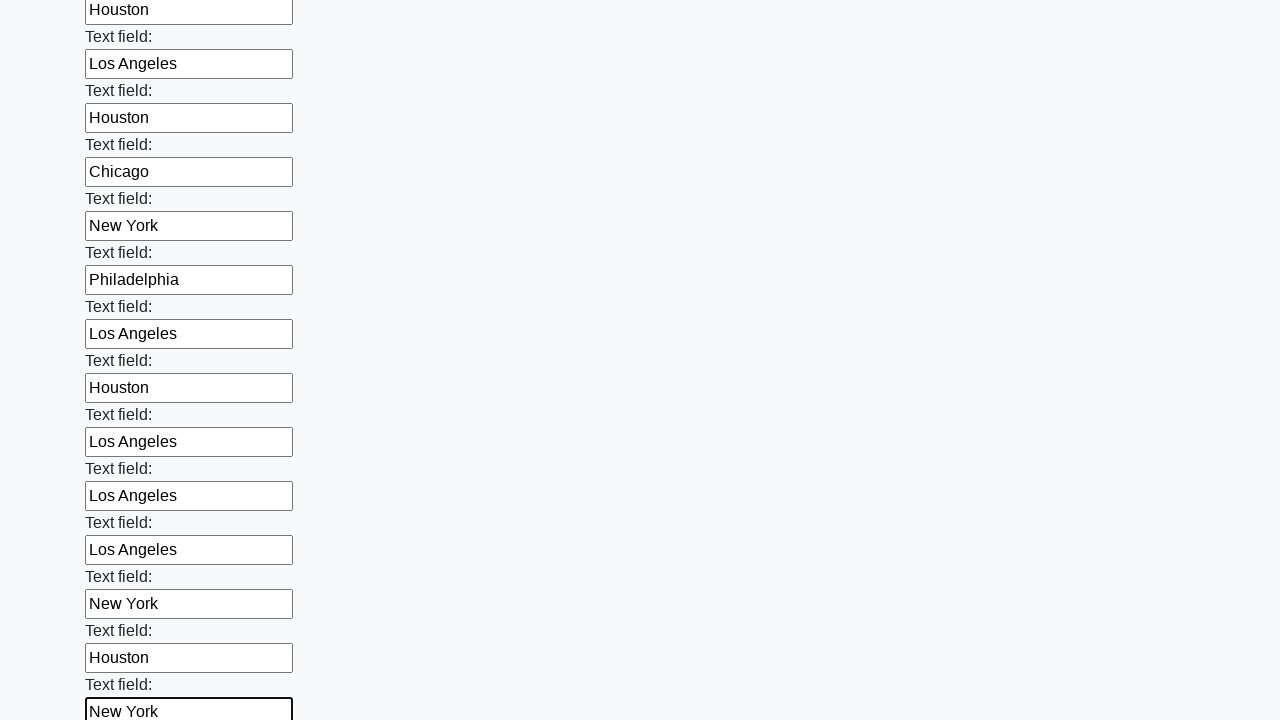

Filled text input field 78 with a city name on input[type='text'] >> nth=77
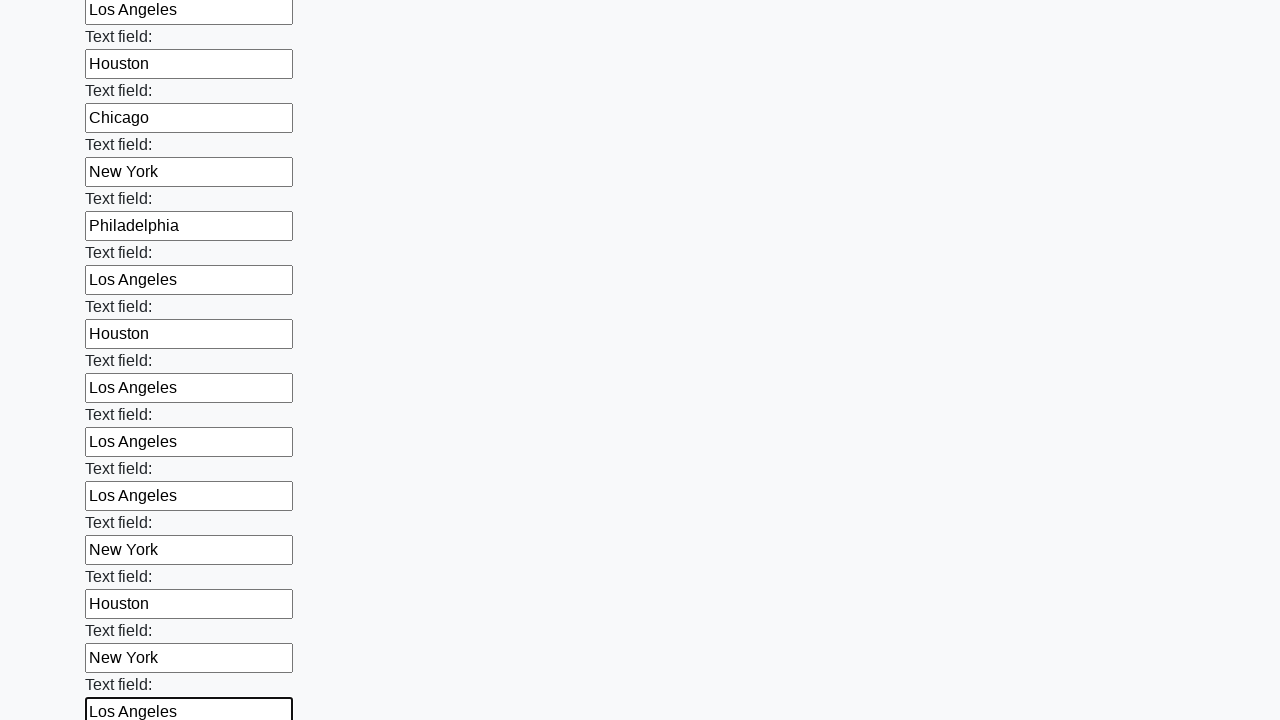

Filled text input field 79 with a city name on input[type='text'] >> nth=78
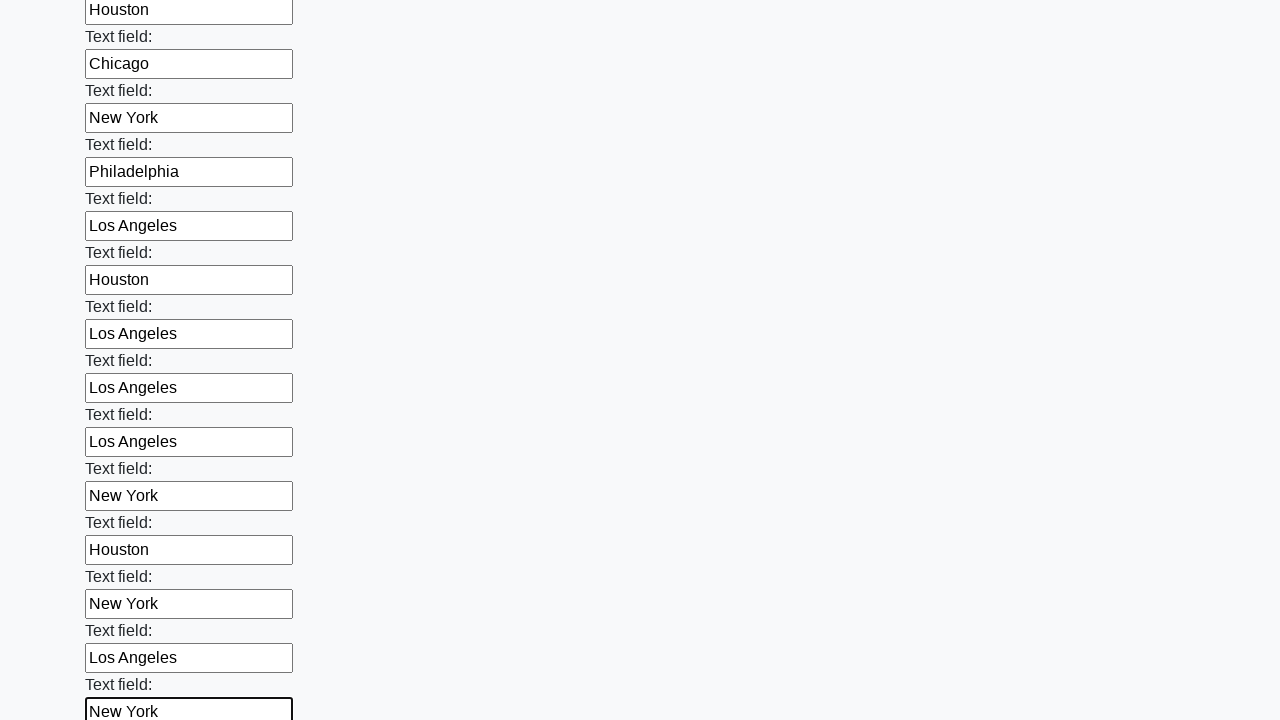

Filled text input field 80 with a city name on input[type='text'] >> nth=79
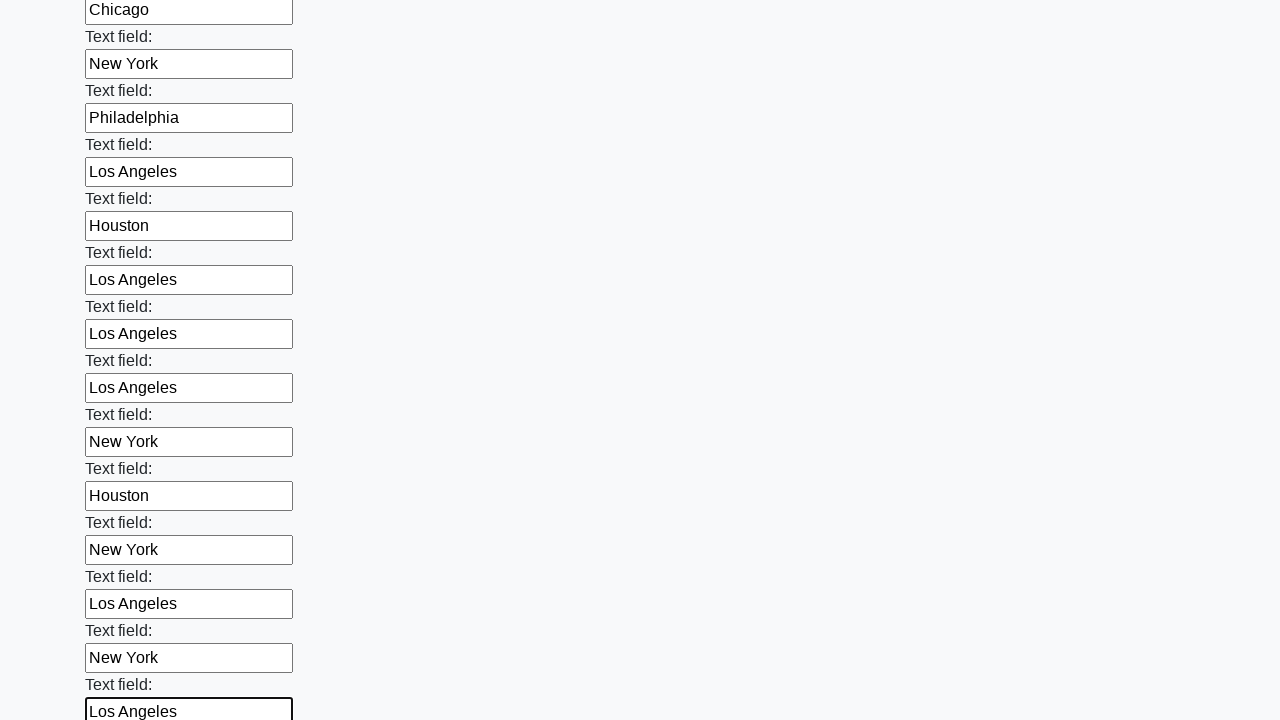

Filled text input field 81 with a city name on input[type='text'] >> nth=80
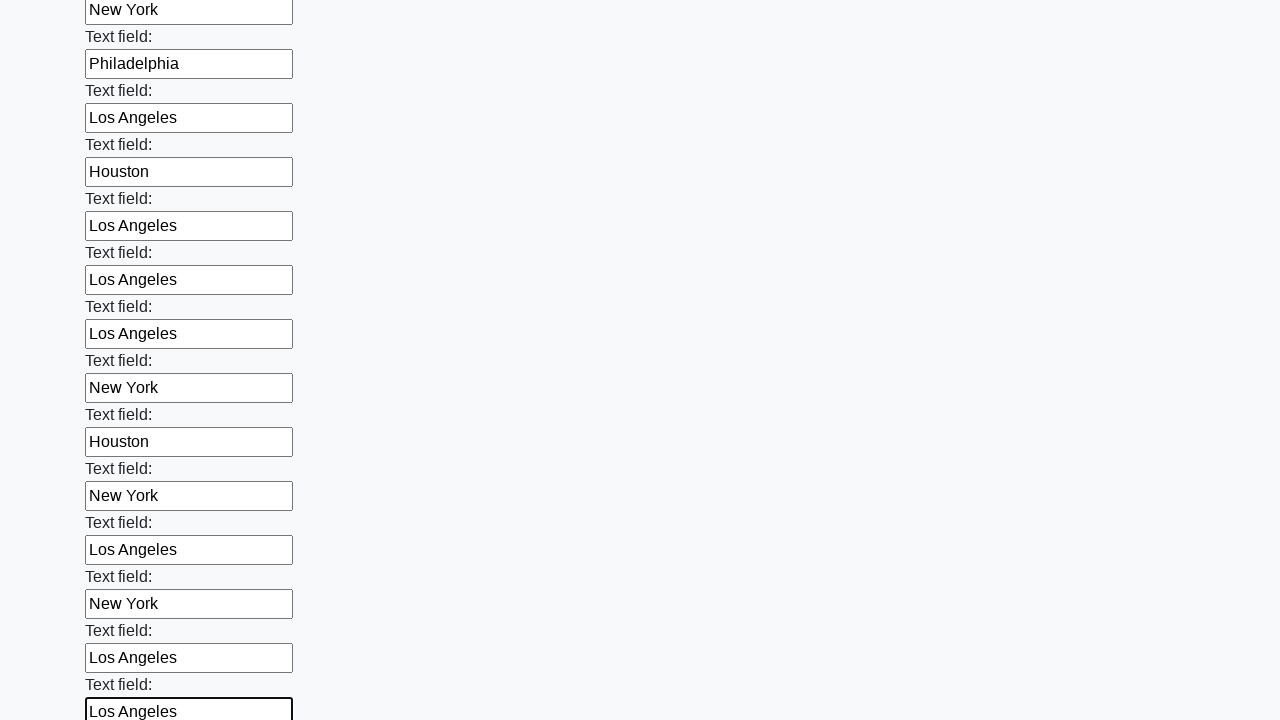

Filled text input field 82 with a city name on input[type='text'] >> nth=81
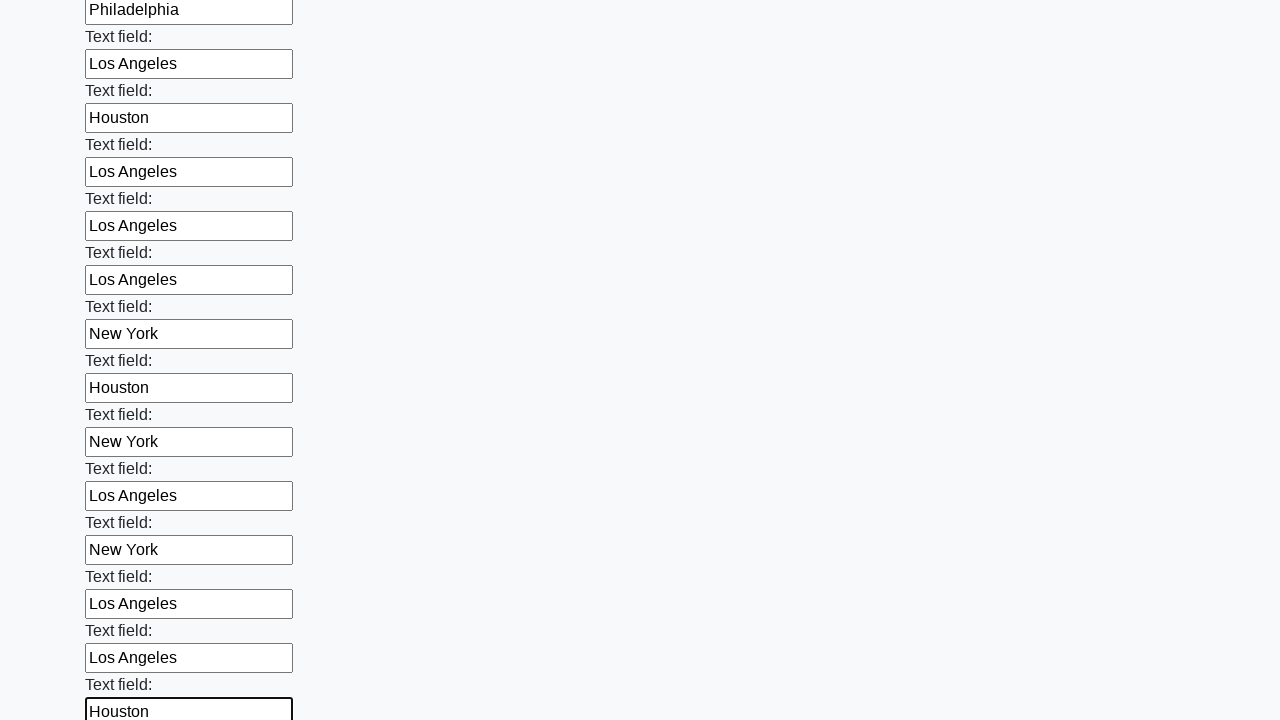

Filled text input field 83 with a city name on input[type='text'] >> nth=82
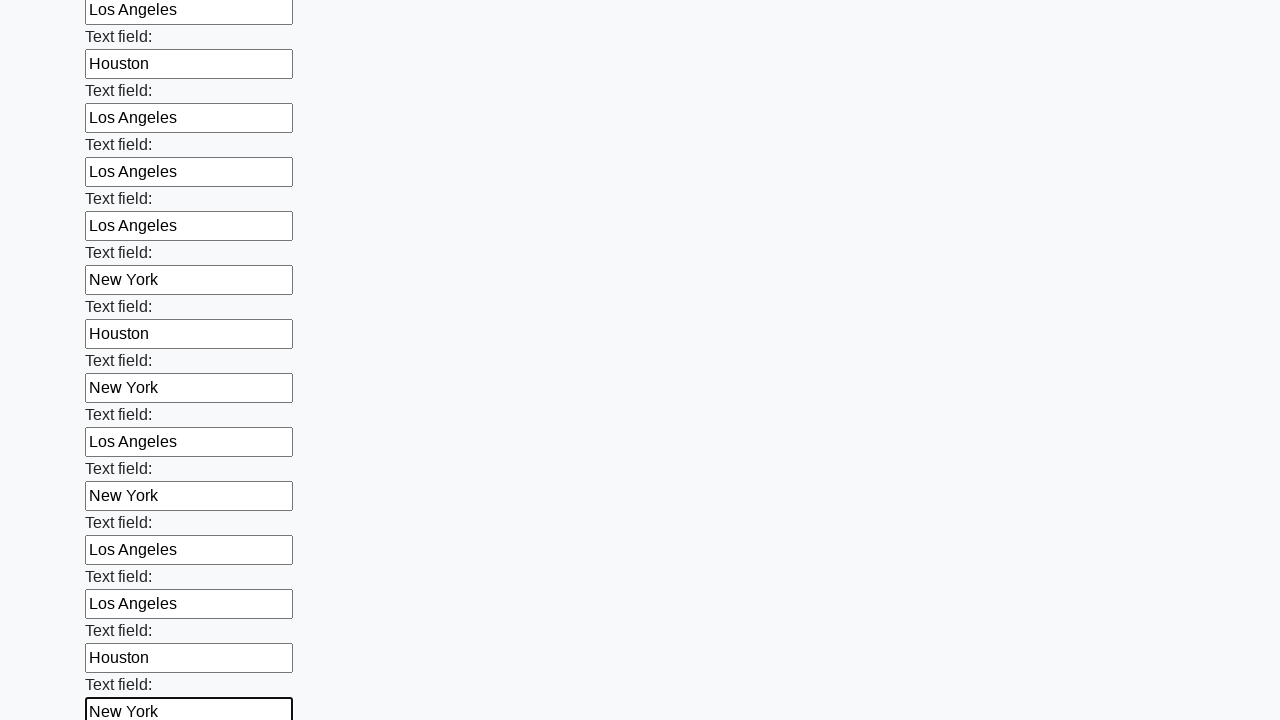

Filled text input field 84 with a city name on input[type='text'] >> nth=83
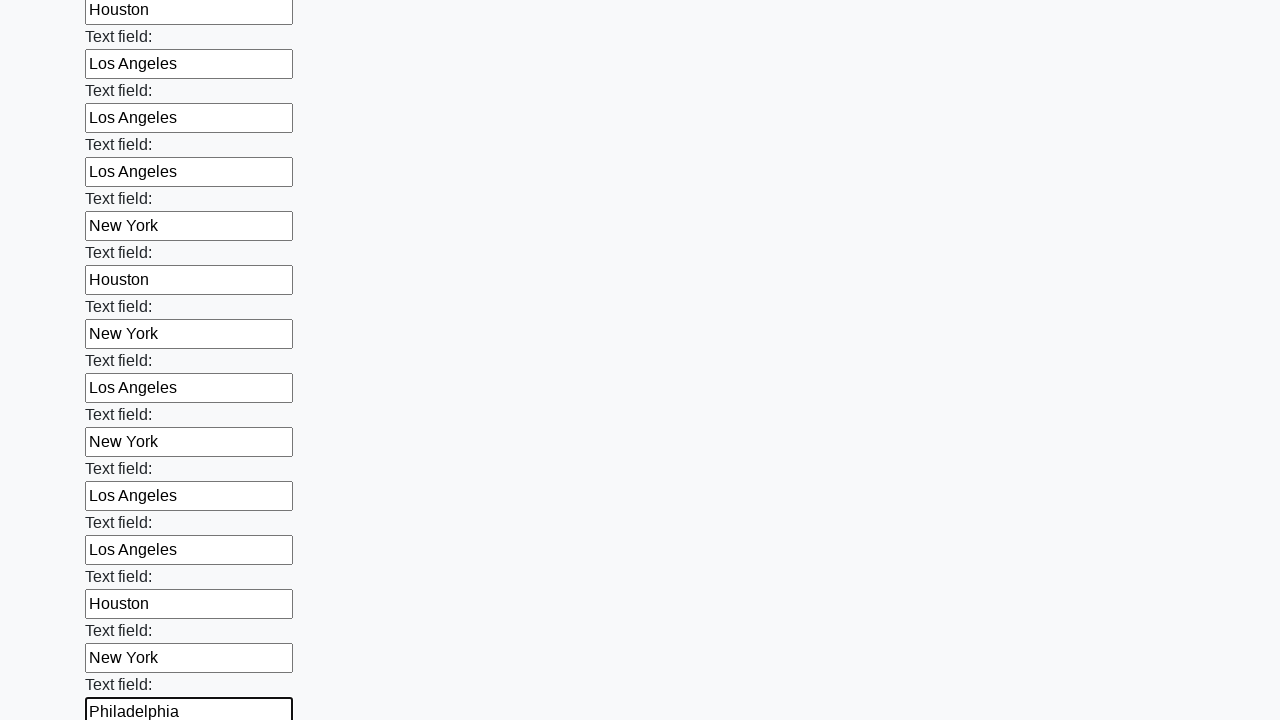

Filled text input field 85 with a city name on input[type='text'] >> nth=84
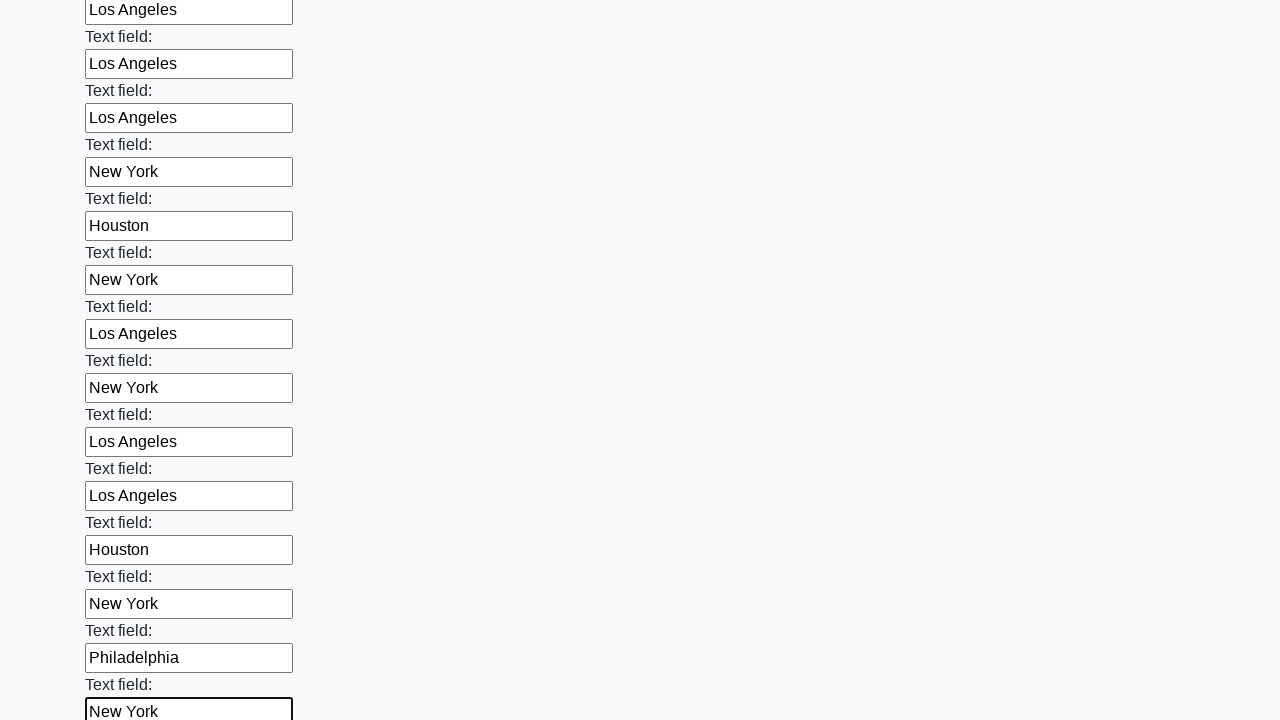

Filled text input field 86 with a city name on input[type='text'] >> nth=85
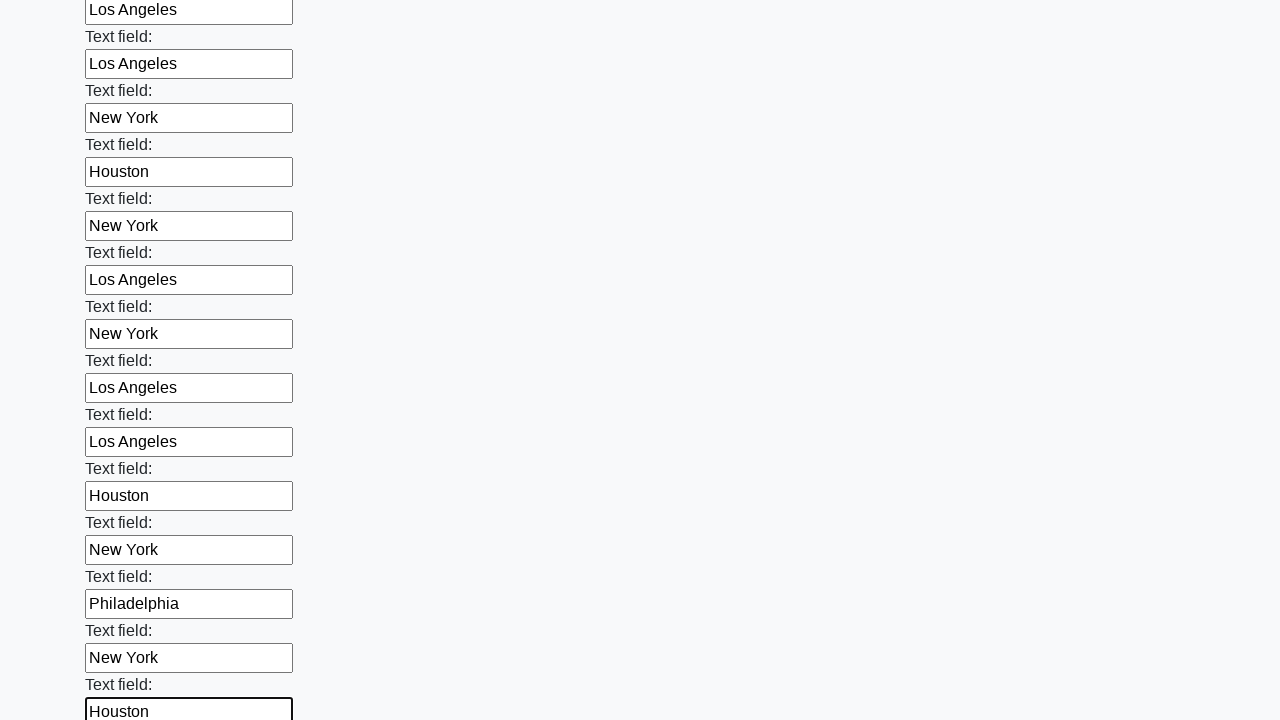

Filled text input field 87 with a city name on input[type='text'] >> nth=86
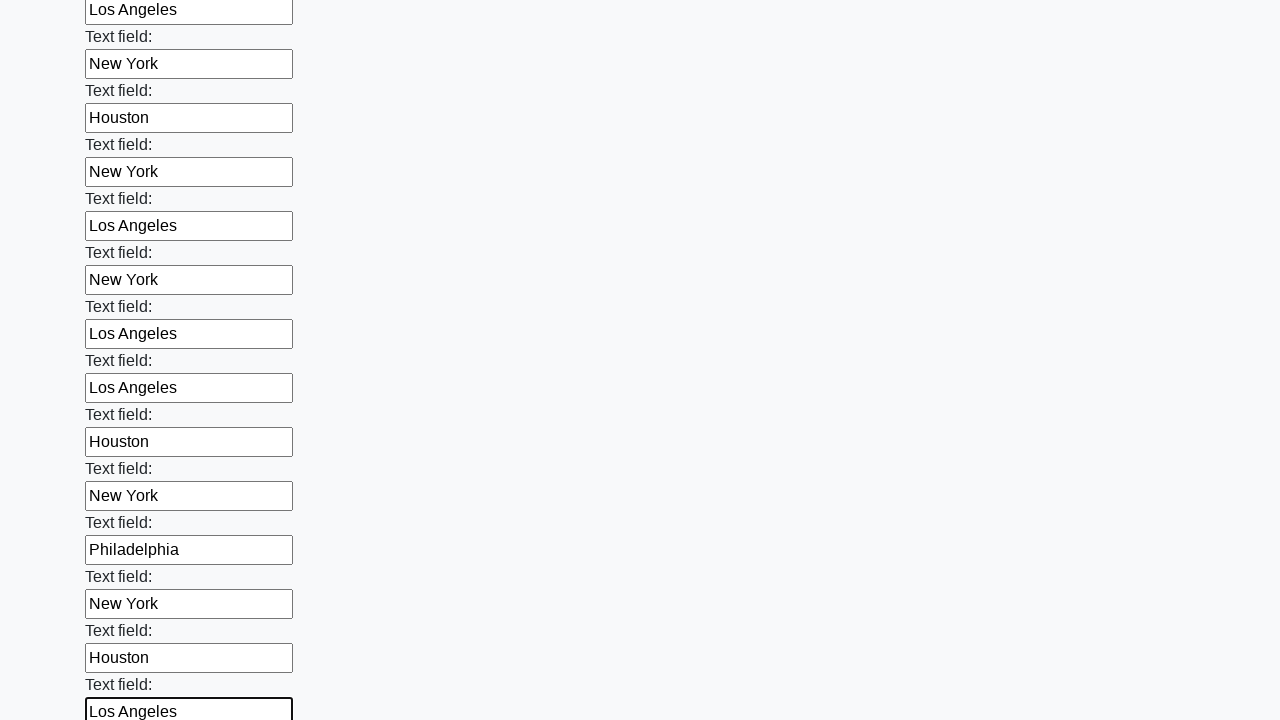

Filled text input field 88 with a city name on input[type='text'] >> nth=87
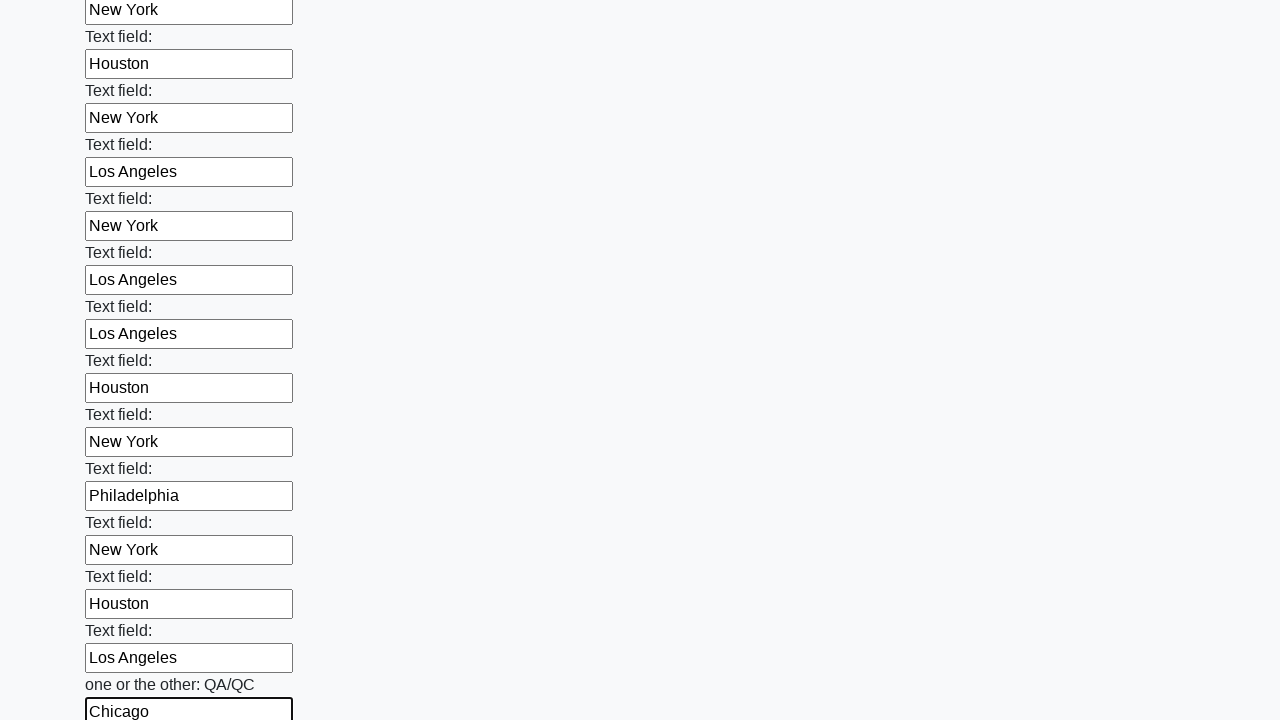

Filled text input field 89 with a city name on input[type='text'] >> nth=88
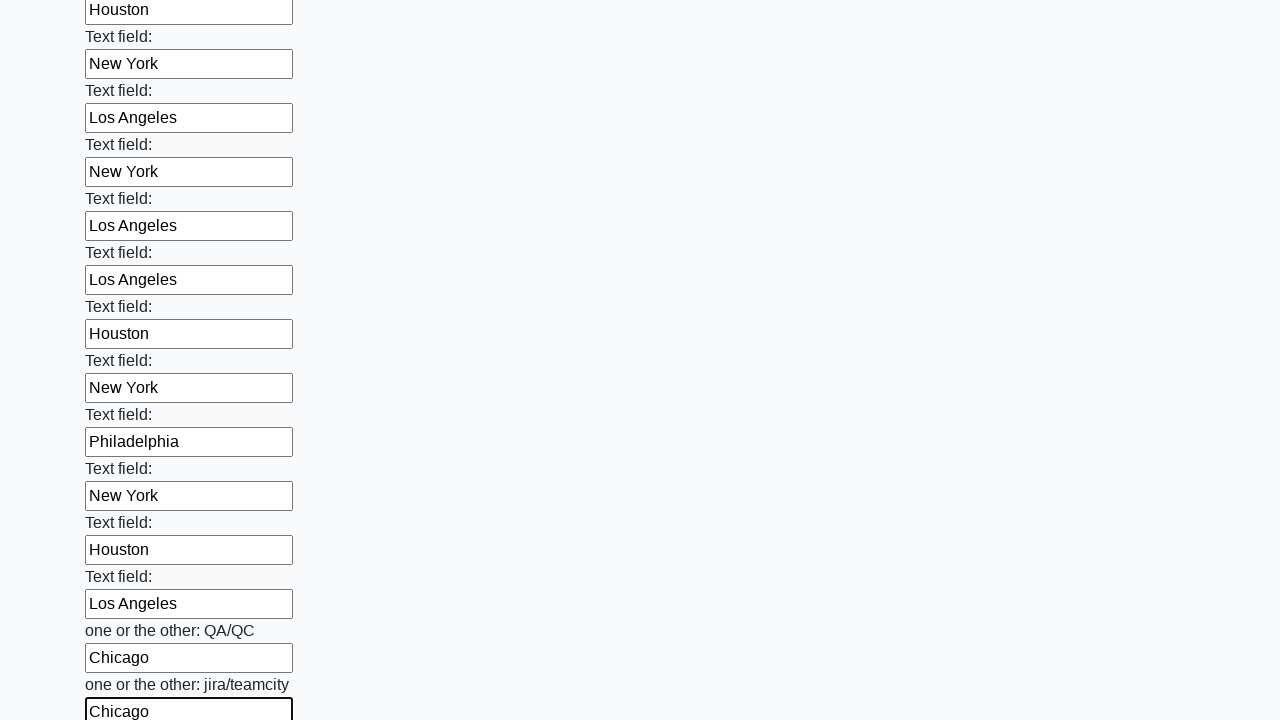

Filled text input field 90 with a city name on input[type='text'] >> nth=89
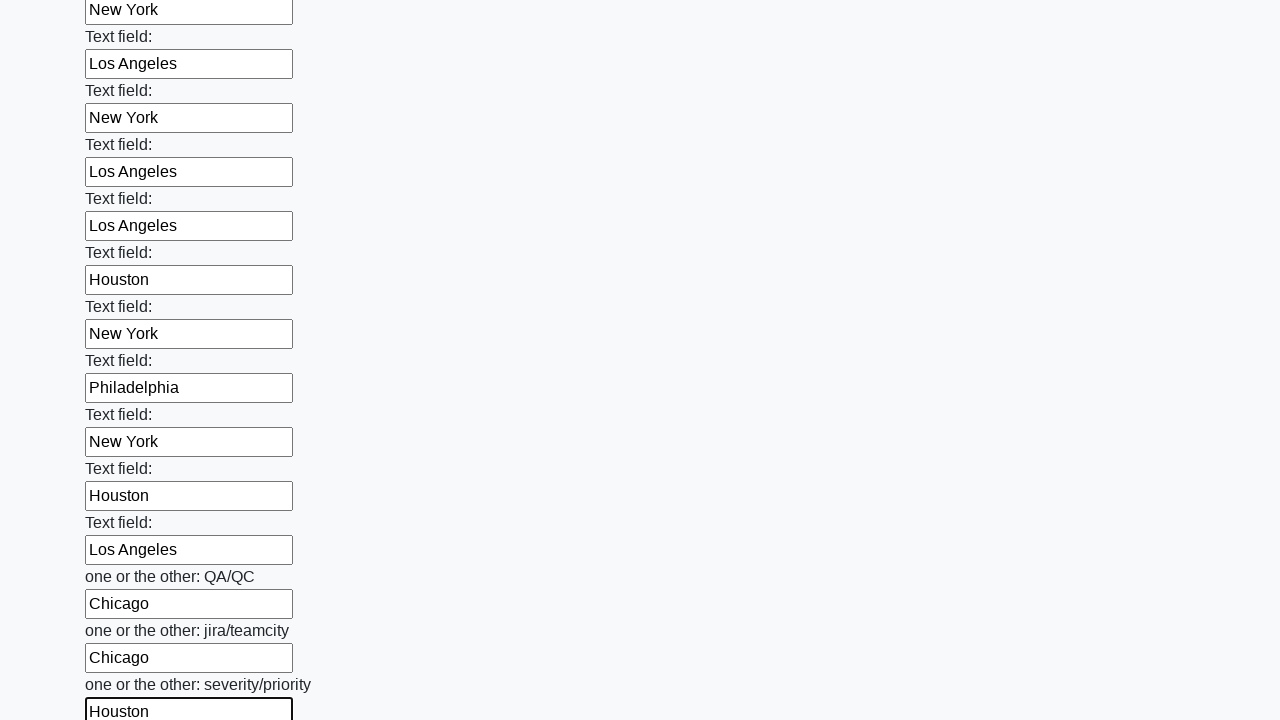

Filled text input field 91 with a city name on input[type='text'] >> nth=90
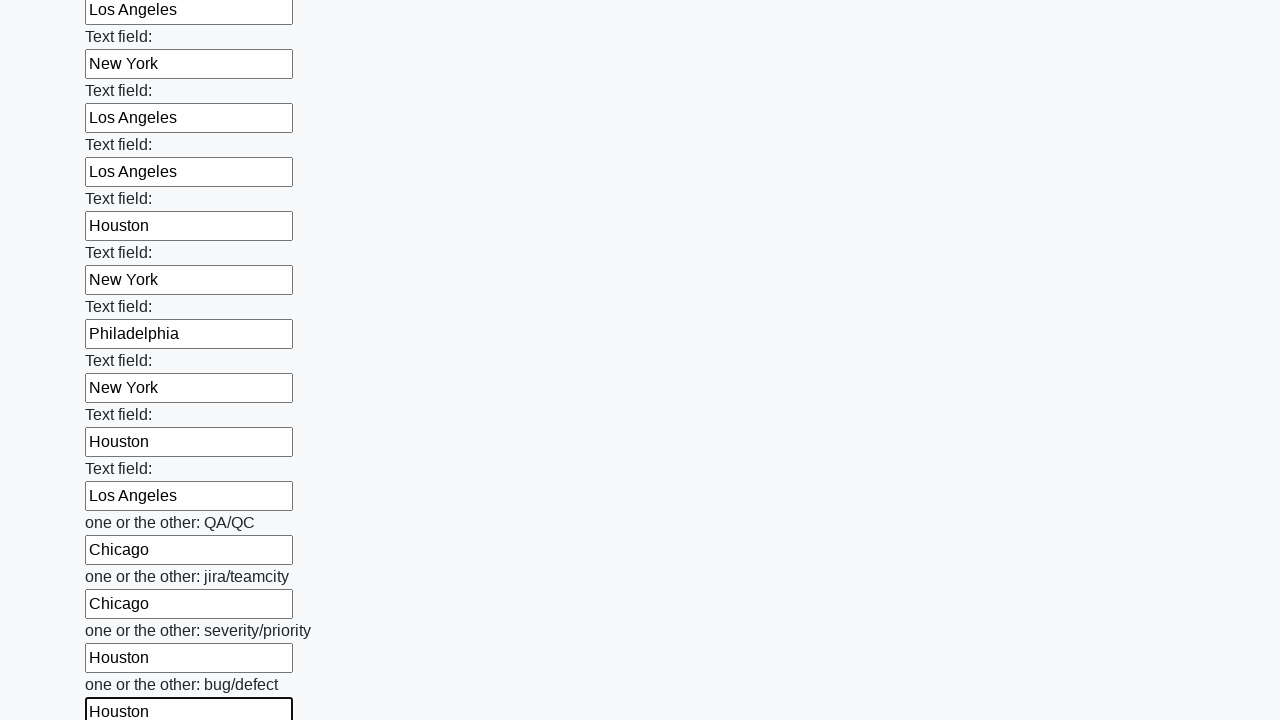

Filled text input field 92 with a city name on input[type='text'] >> nth=91
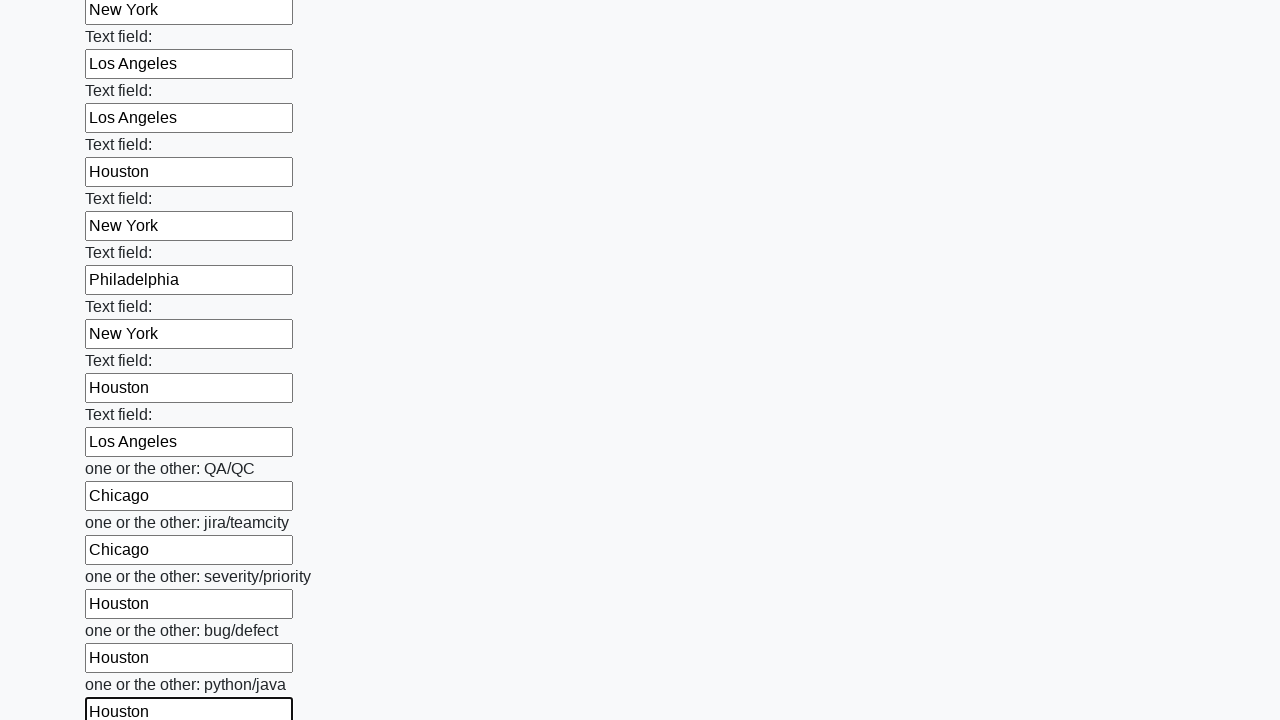

Filled text input field 93 with a city name on input[type='text'] >> nth=92
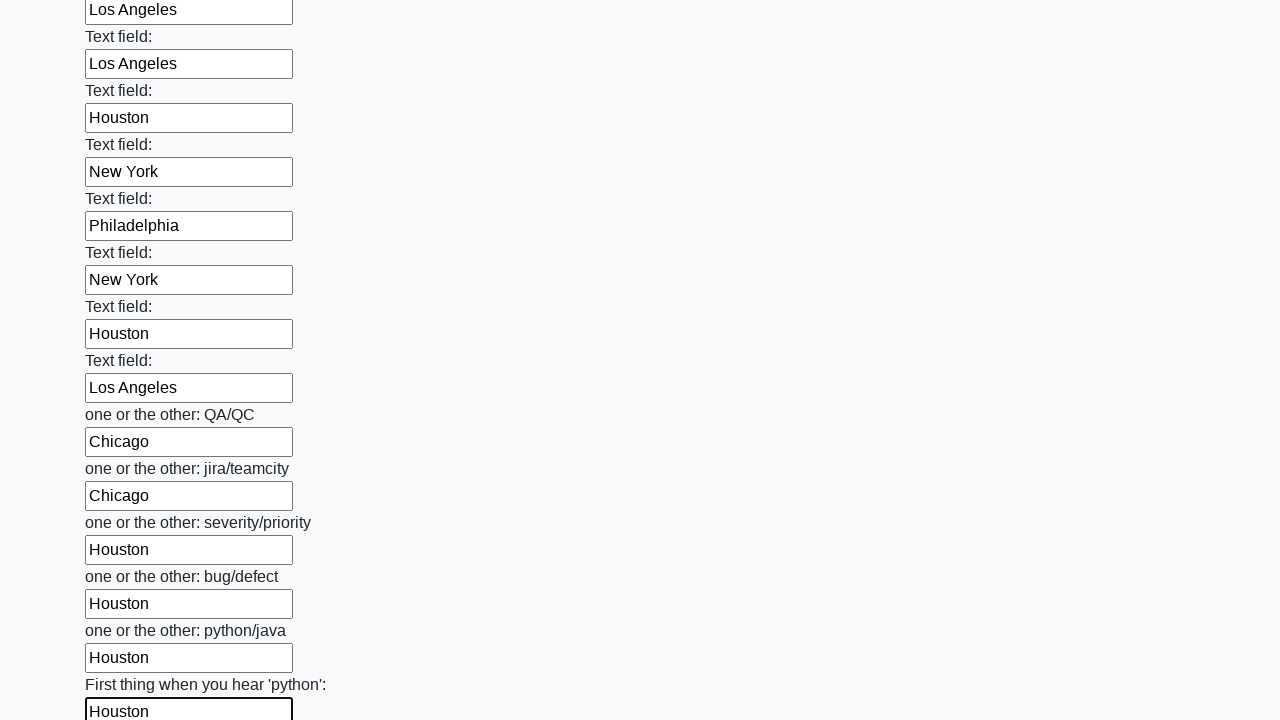

Filled text input field 94 with a city name on input[type='text'] >> nth=93
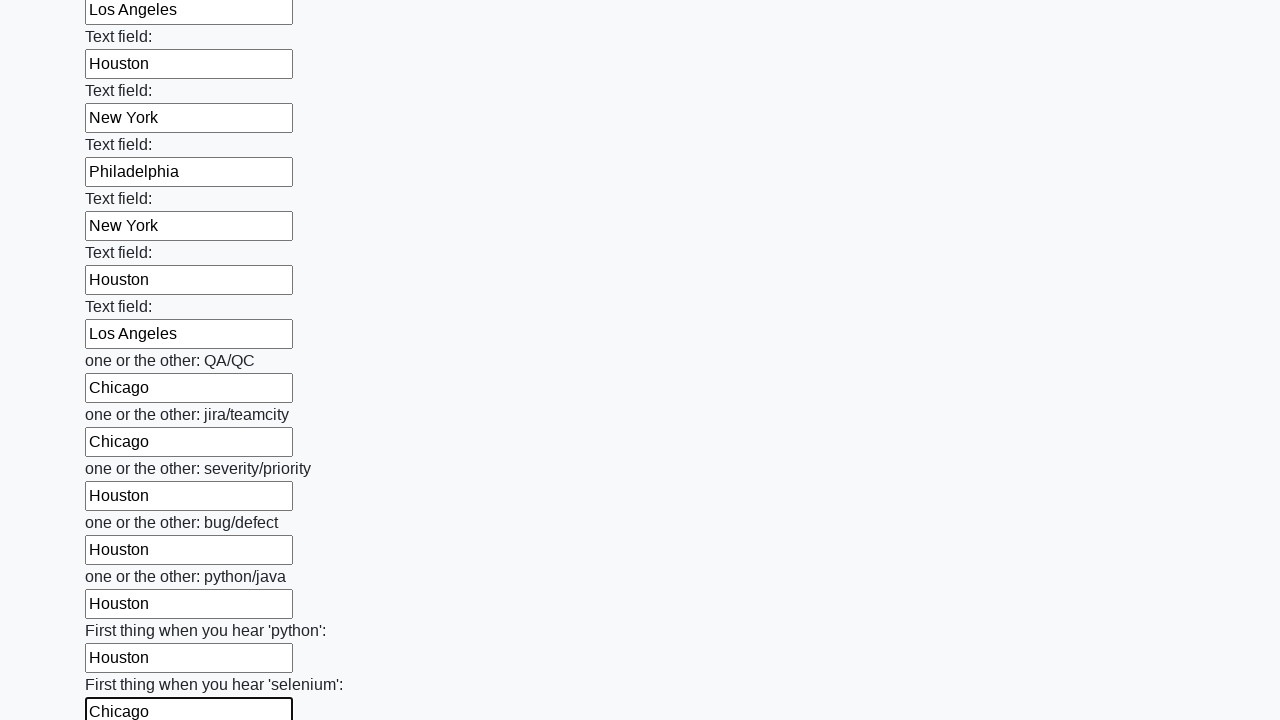

Filled text input field 95 with a city name on input[type='text'] >> nth=94
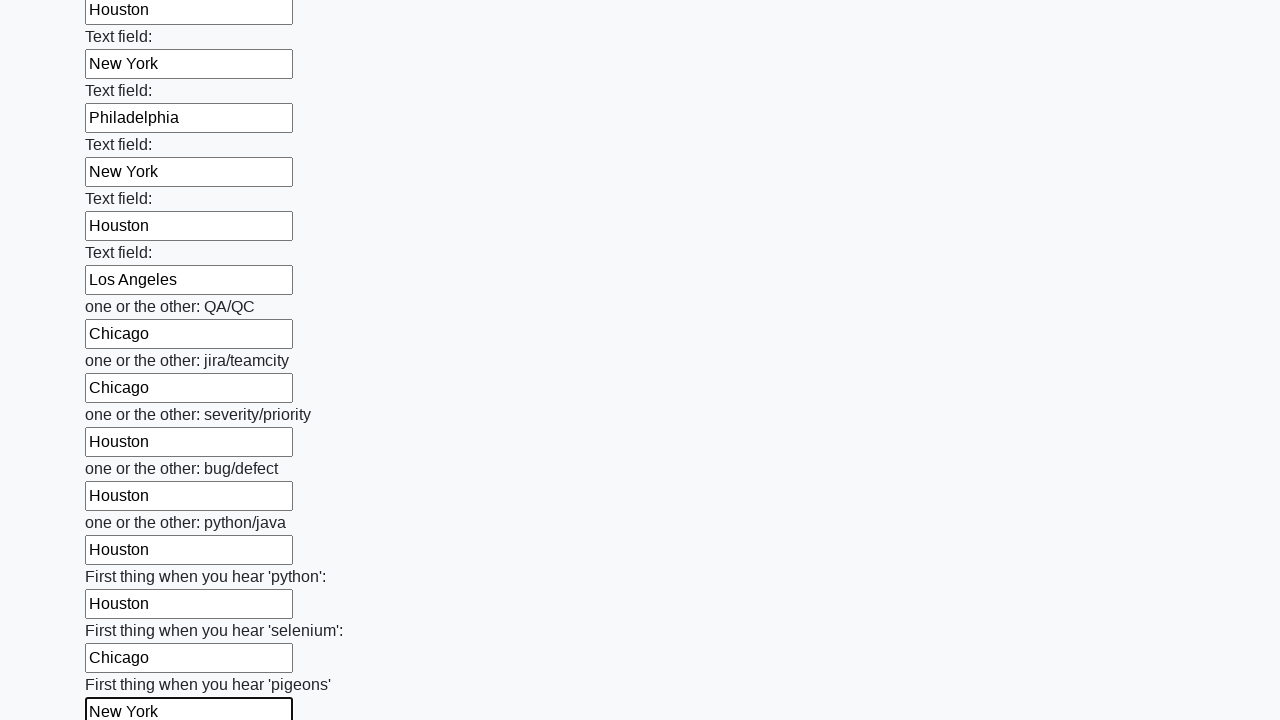

Filled text input field 96 with a city name on input[type='text'] >> nth=95
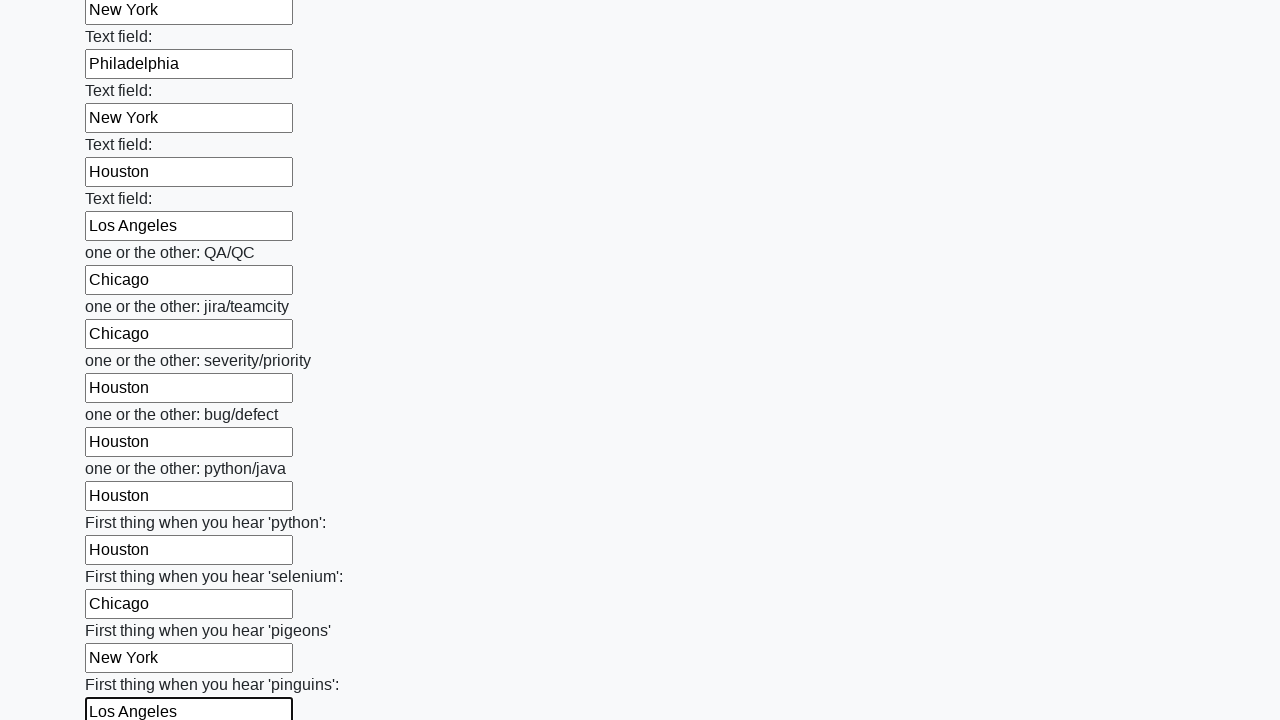

Filled text input field 97 with a city name on input[type='text'] >> nth=96
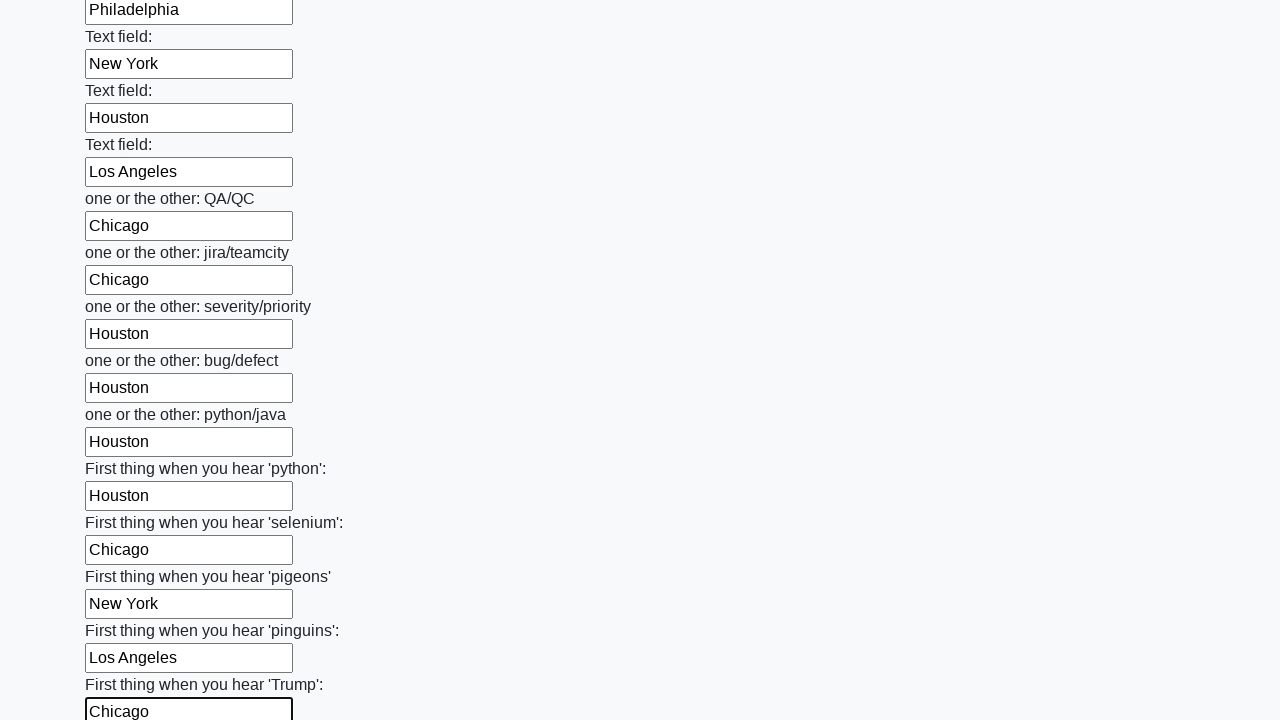

Filled text input field 98 with a city name on input[type='text'] >> nth=97
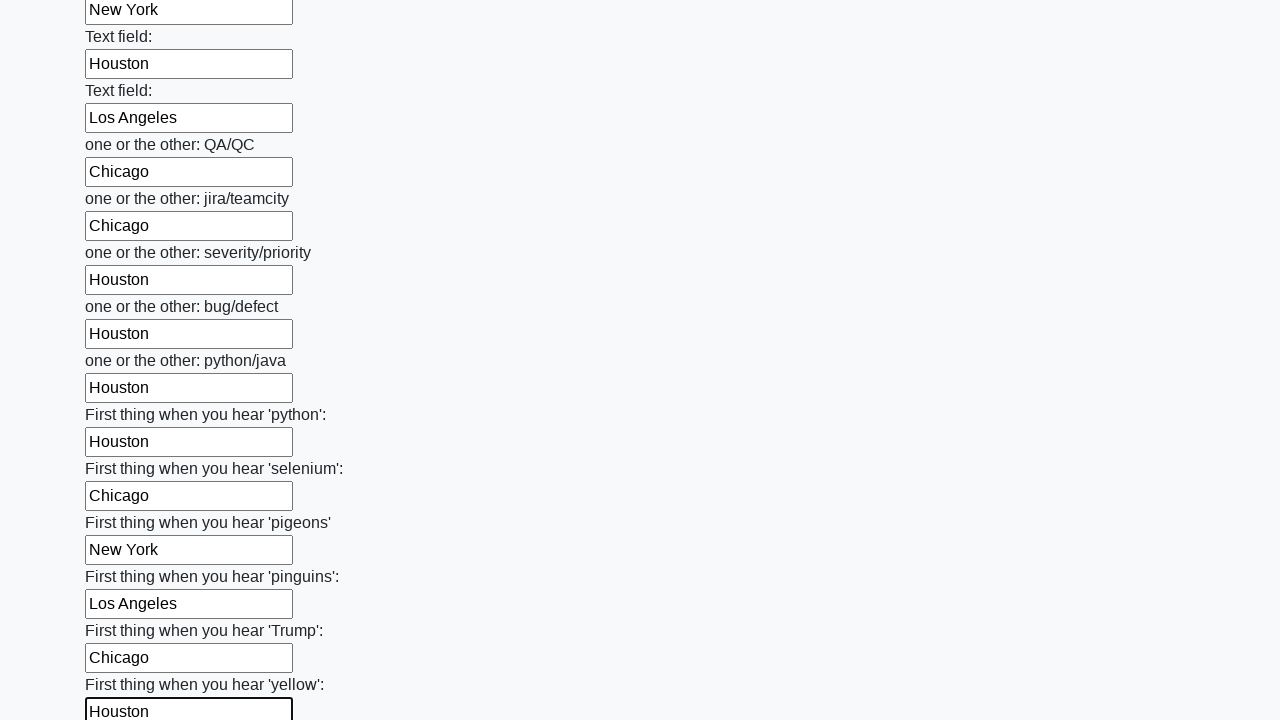

Filled text input field 99 with a city name on input[type='text'] >> nth=98
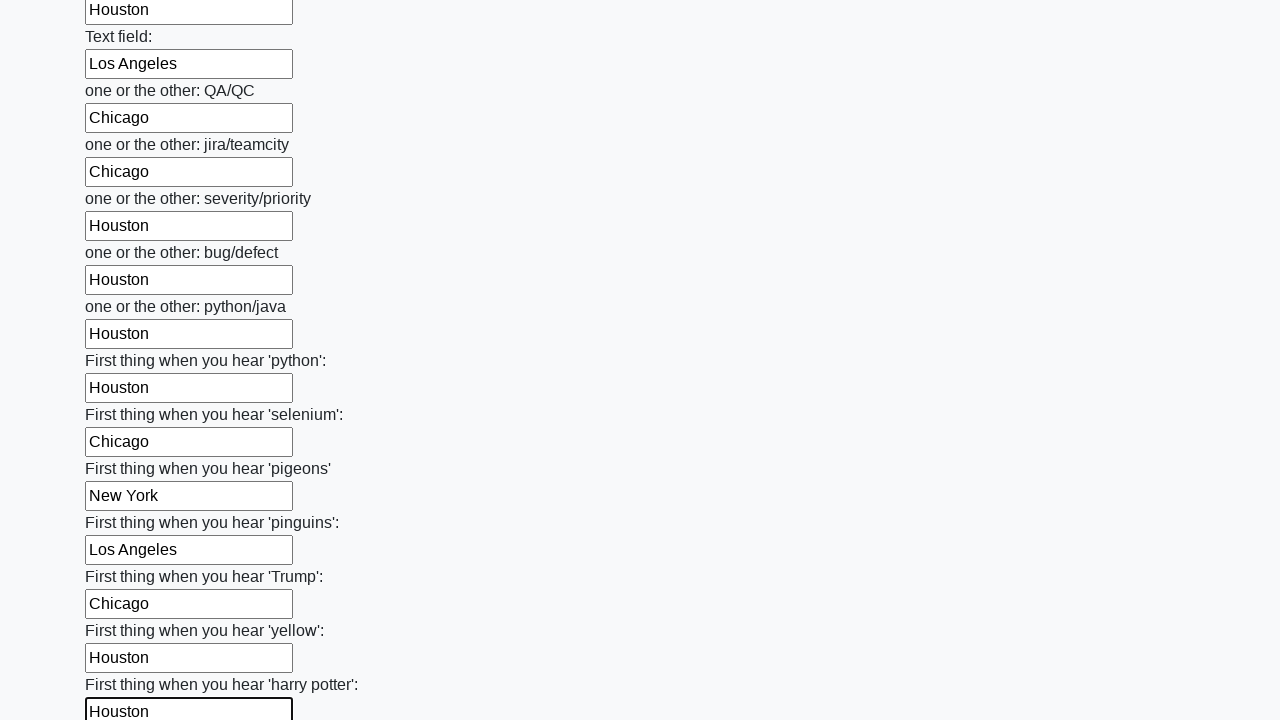

Filled text input field 100 with a city name on input[type='text'] >> nth=99
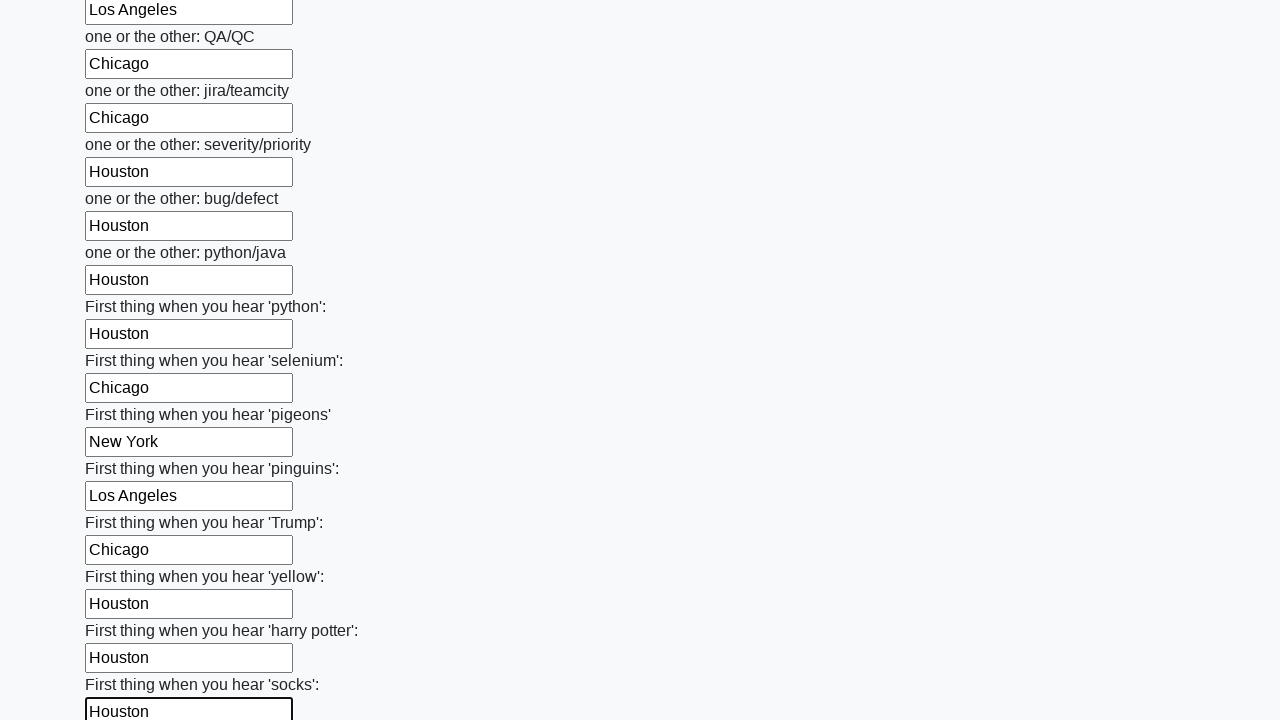

Clicked the submit button to submit the form at (123, 611) on button.btn
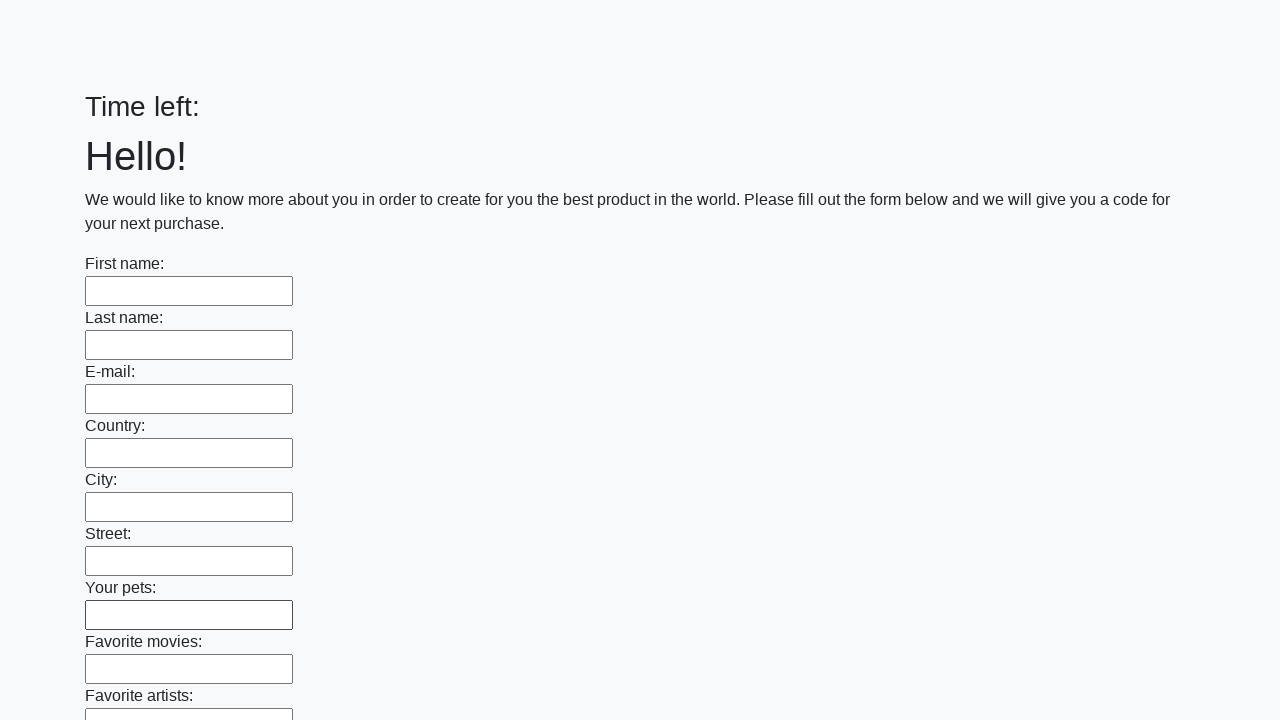

Waited for form submission to complete
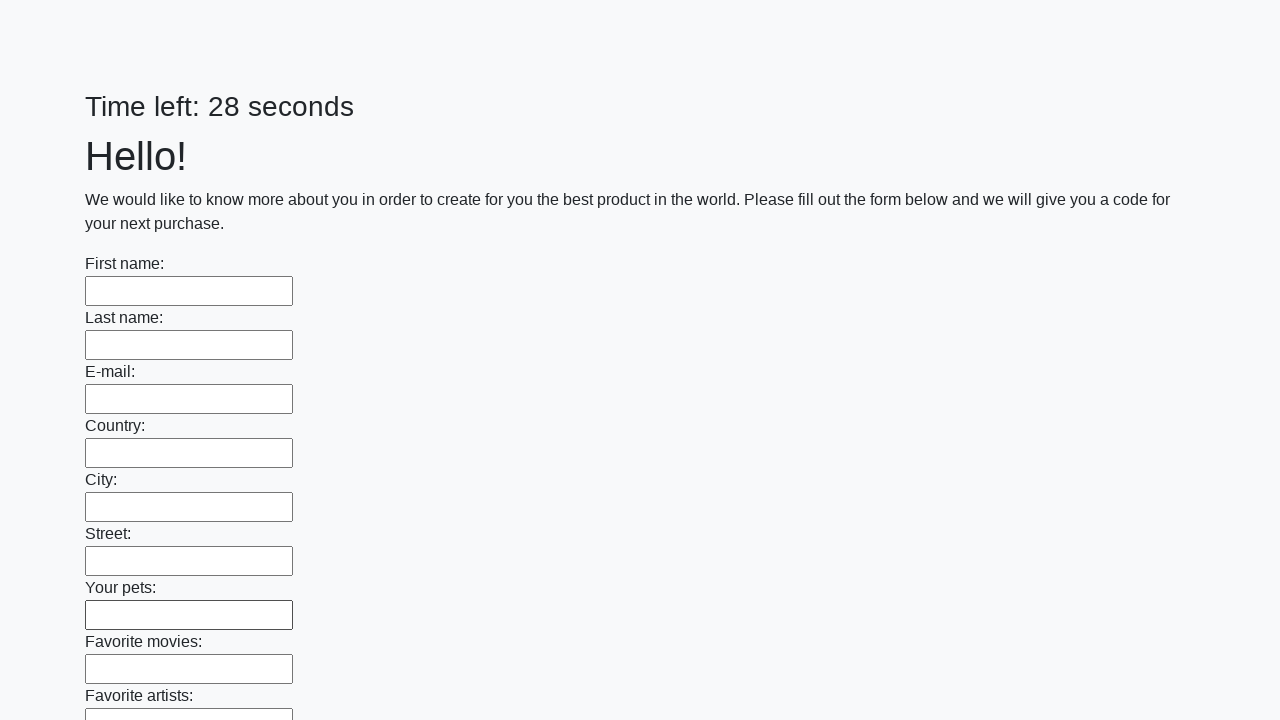

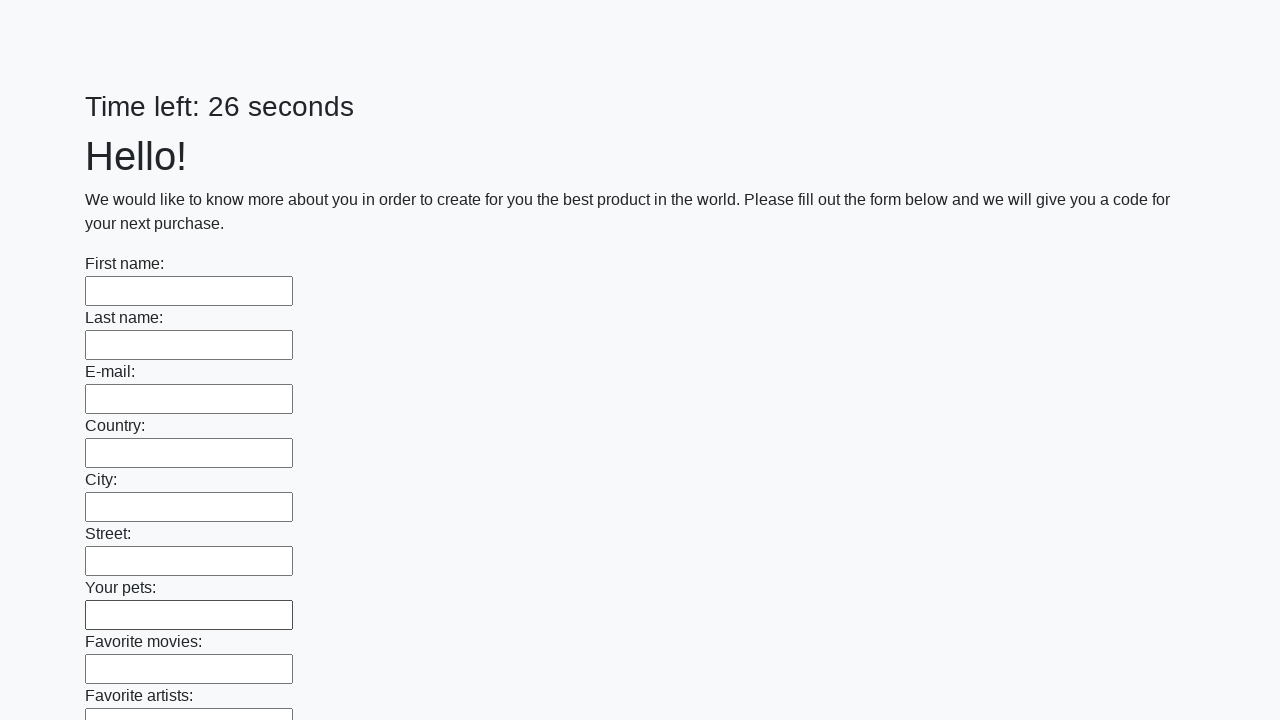